Fills all input fields in a large form with text and submits the form

Starting URL: http://suninjuly.github.io/huge_form.html

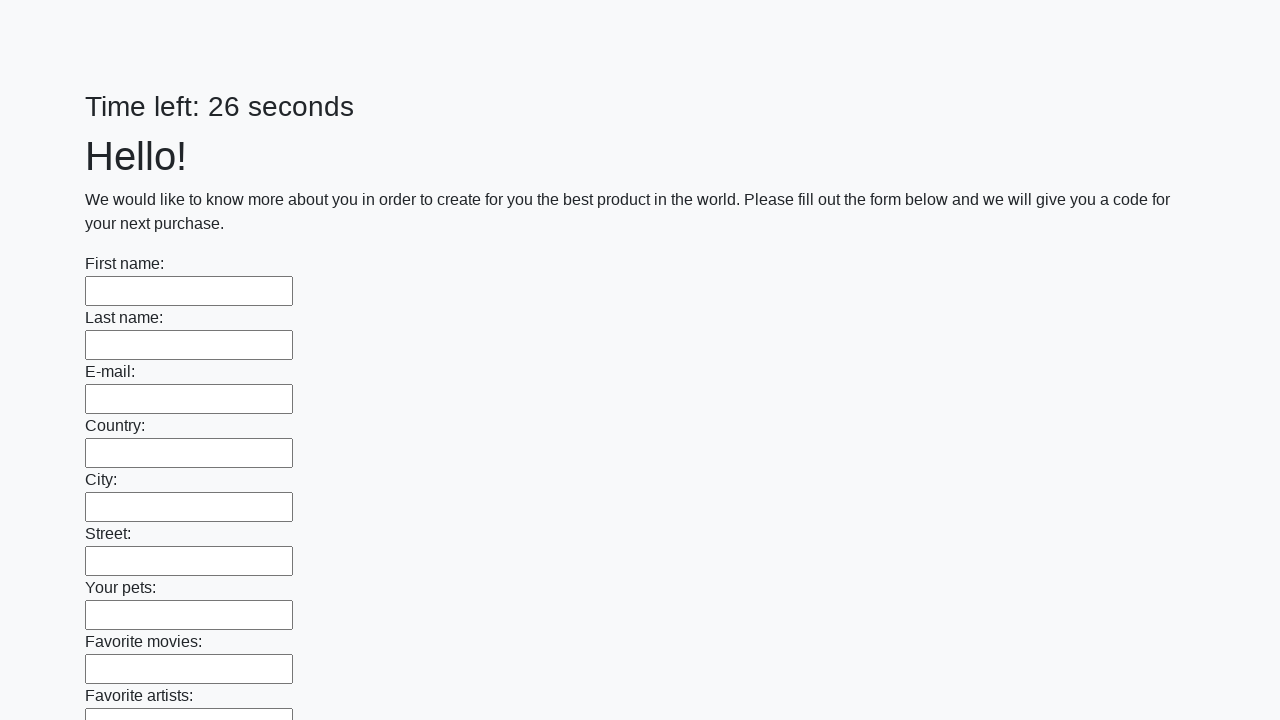

Located all input fields on the form
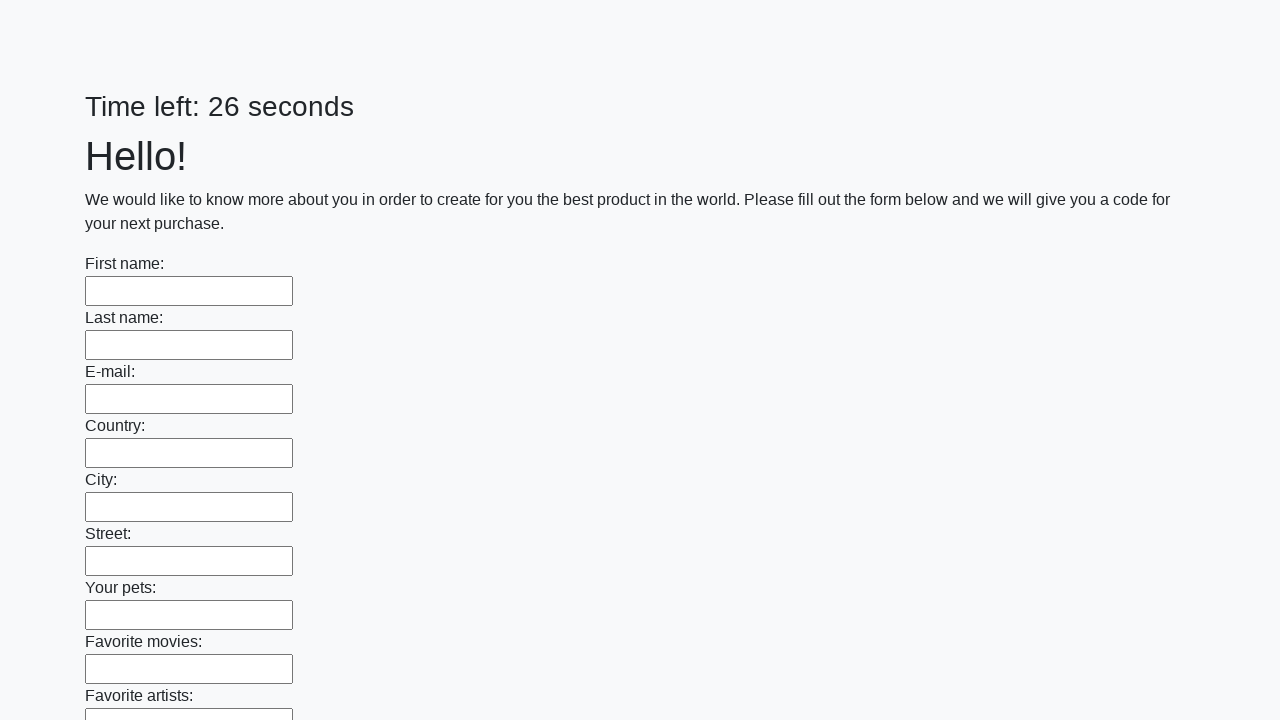

Filled an input field with text on input >> nth=0
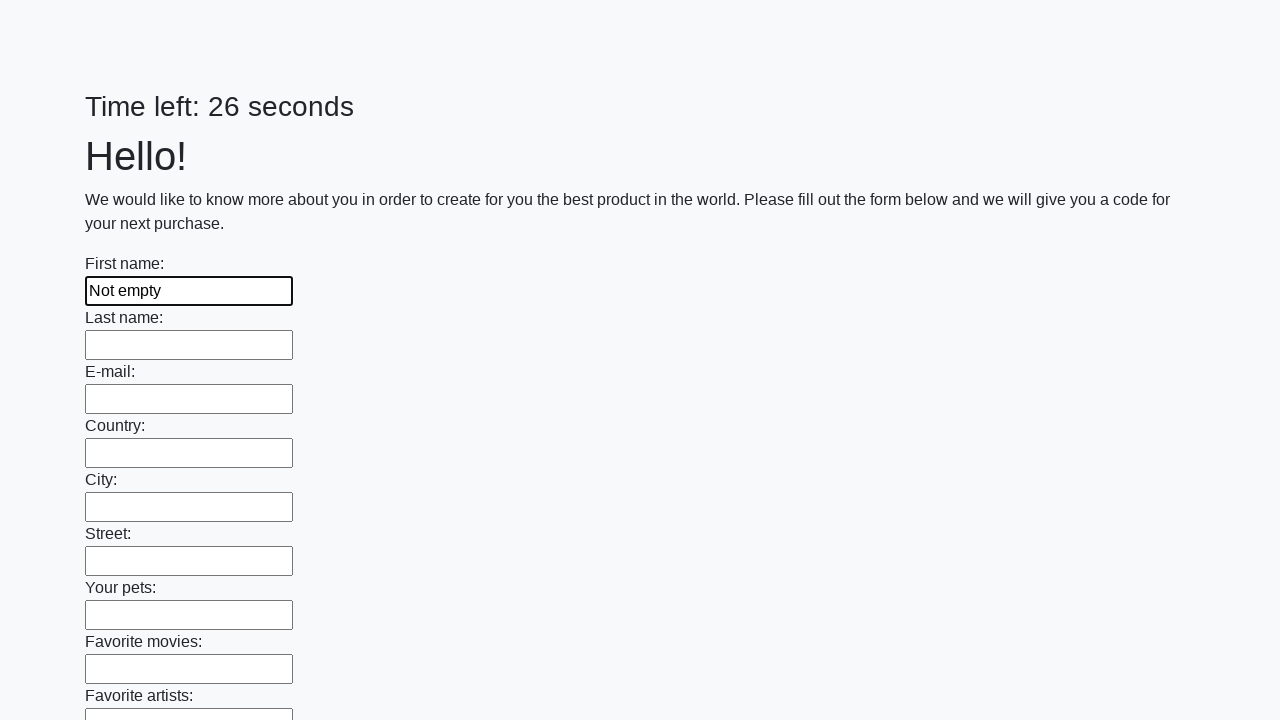

Filled an input field with text on input >> nth=1
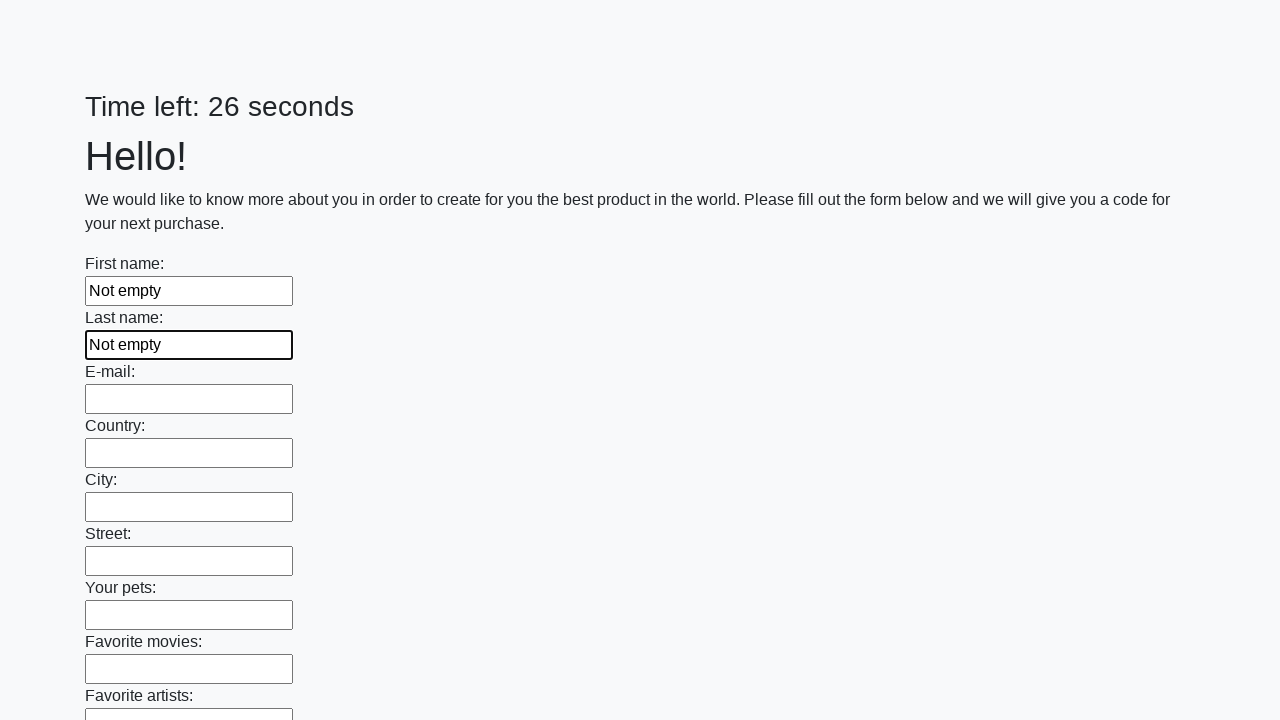

Filled an input field with text on input >> nth=2
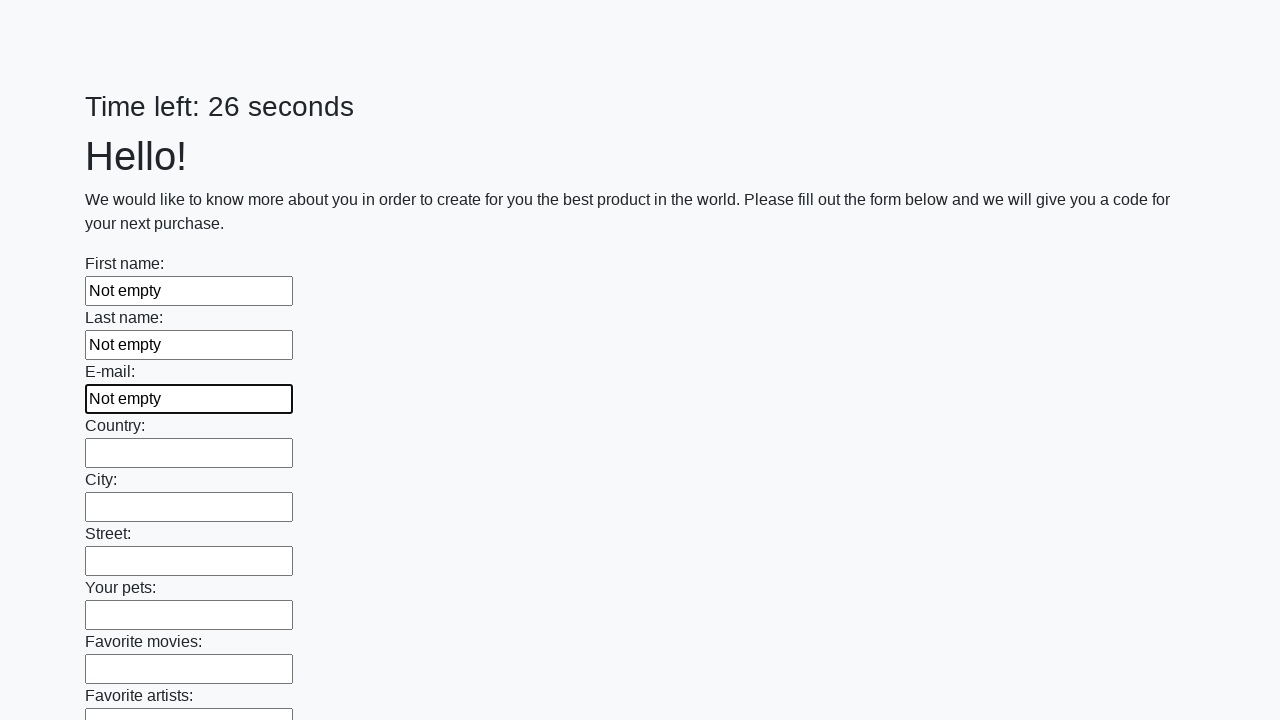

Filled an input field with text on input >> nth=3
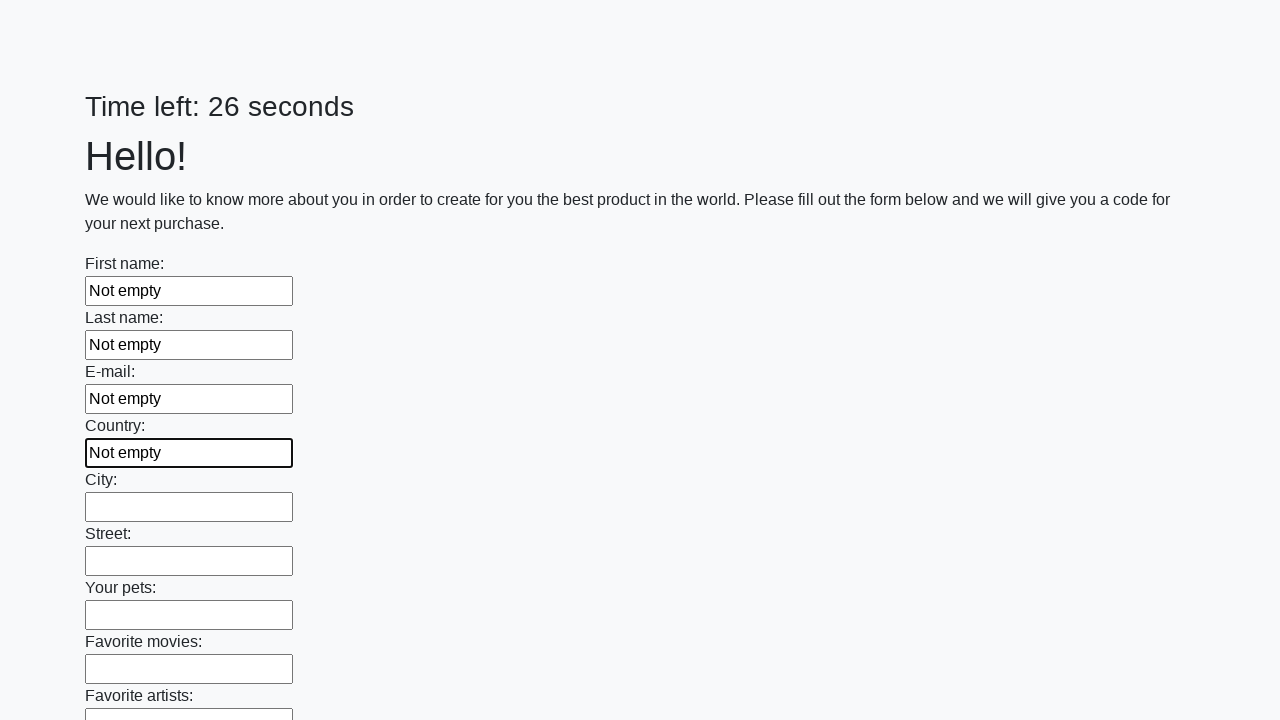

Filled an input field with text on input >> nth=4
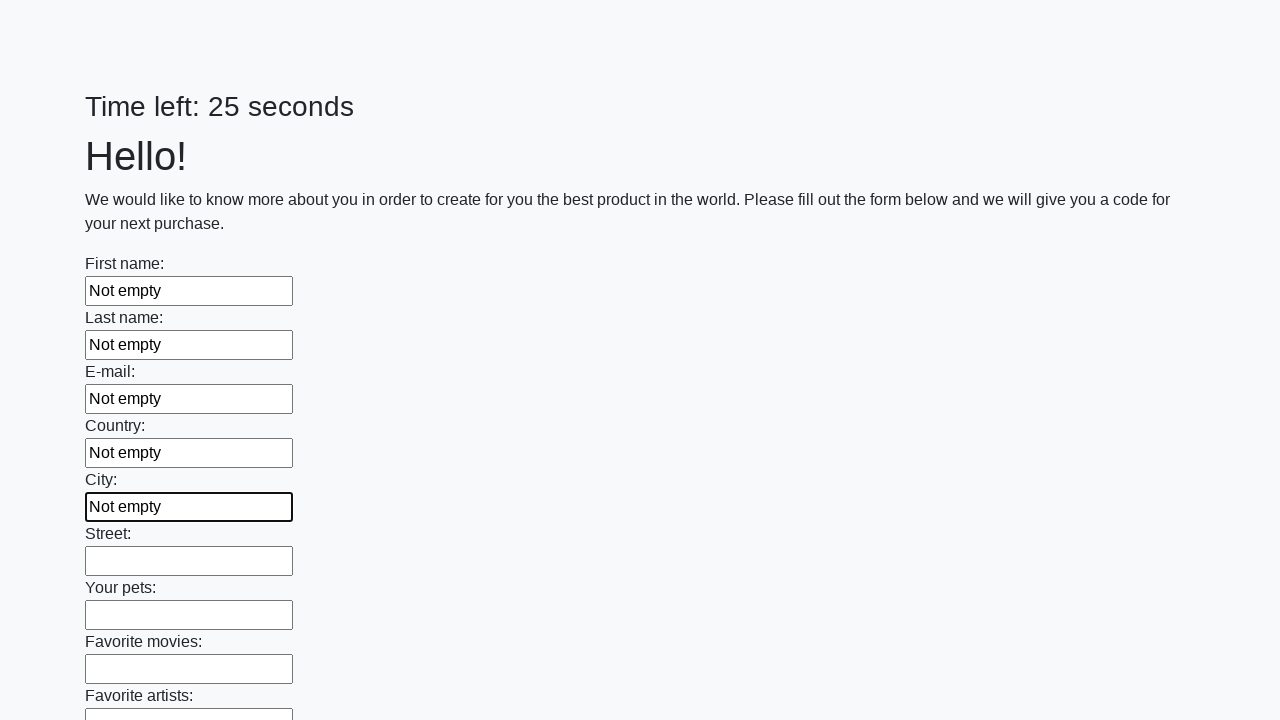

Filled an input field with text on input >> nth=5
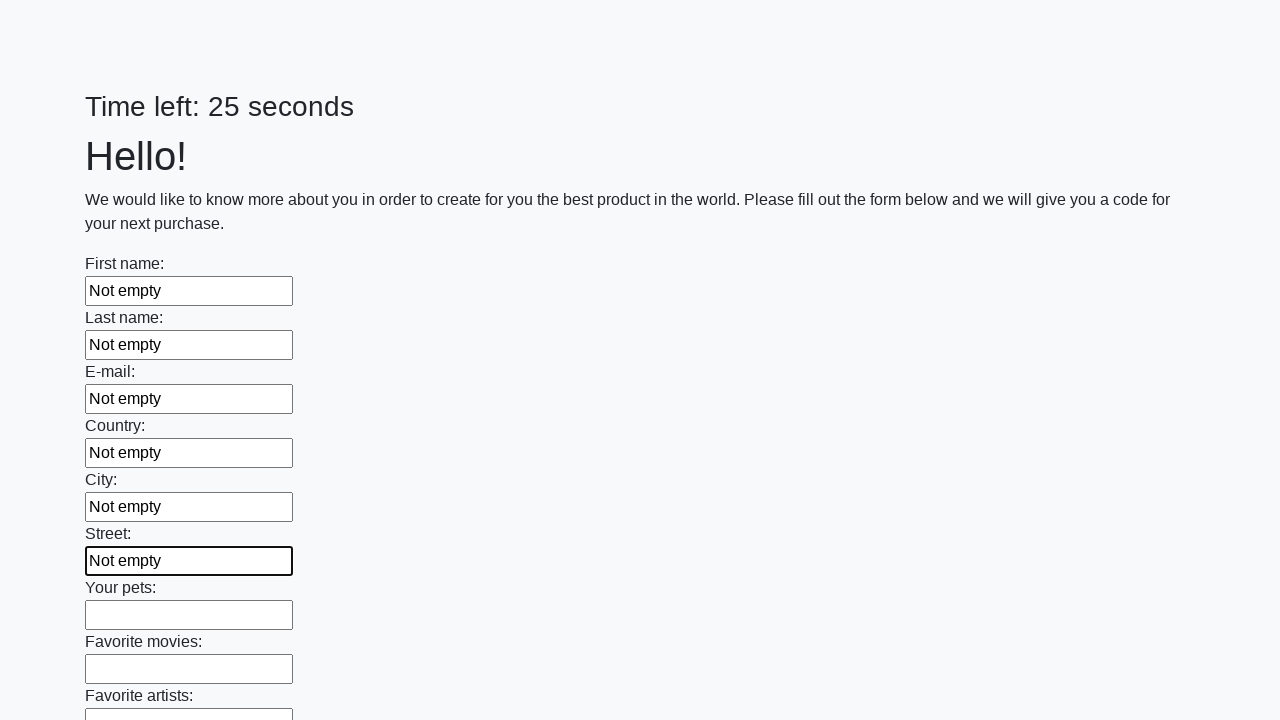

Filled an input field with text on input >> nth=6
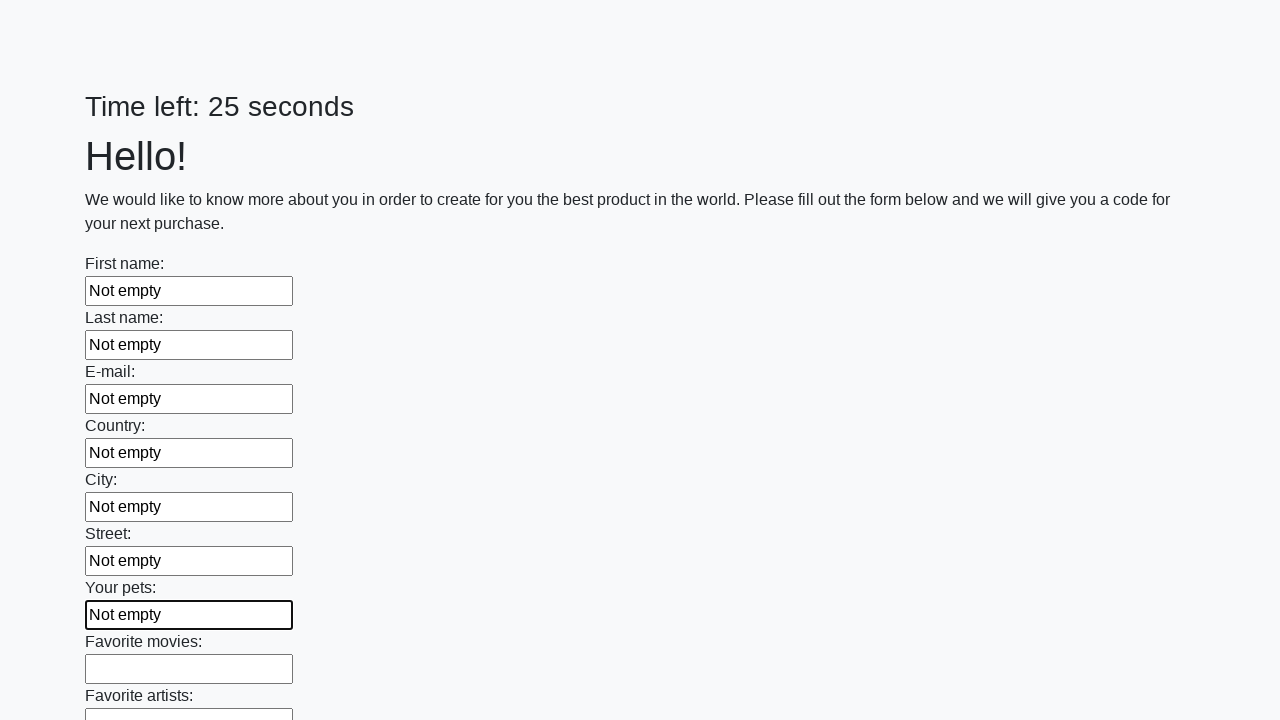

Filled an input field with text on input >> nth=7
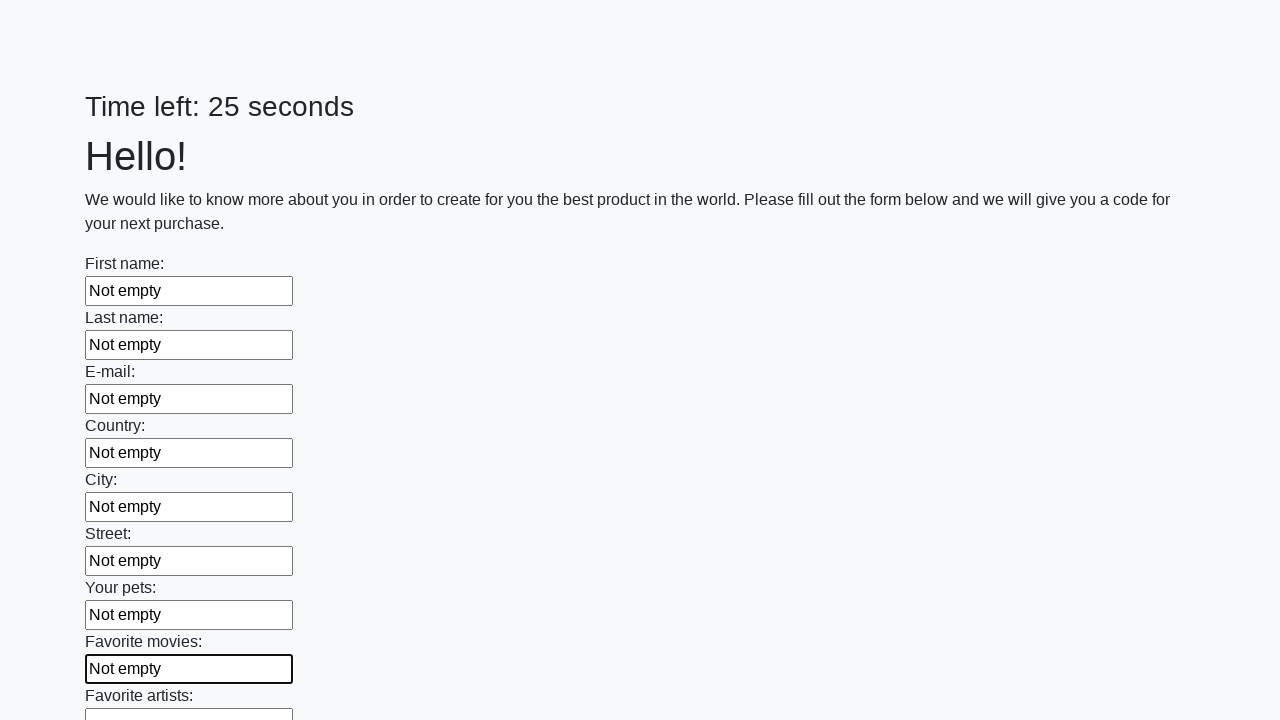

Filled an input field with text on input >> nth=8
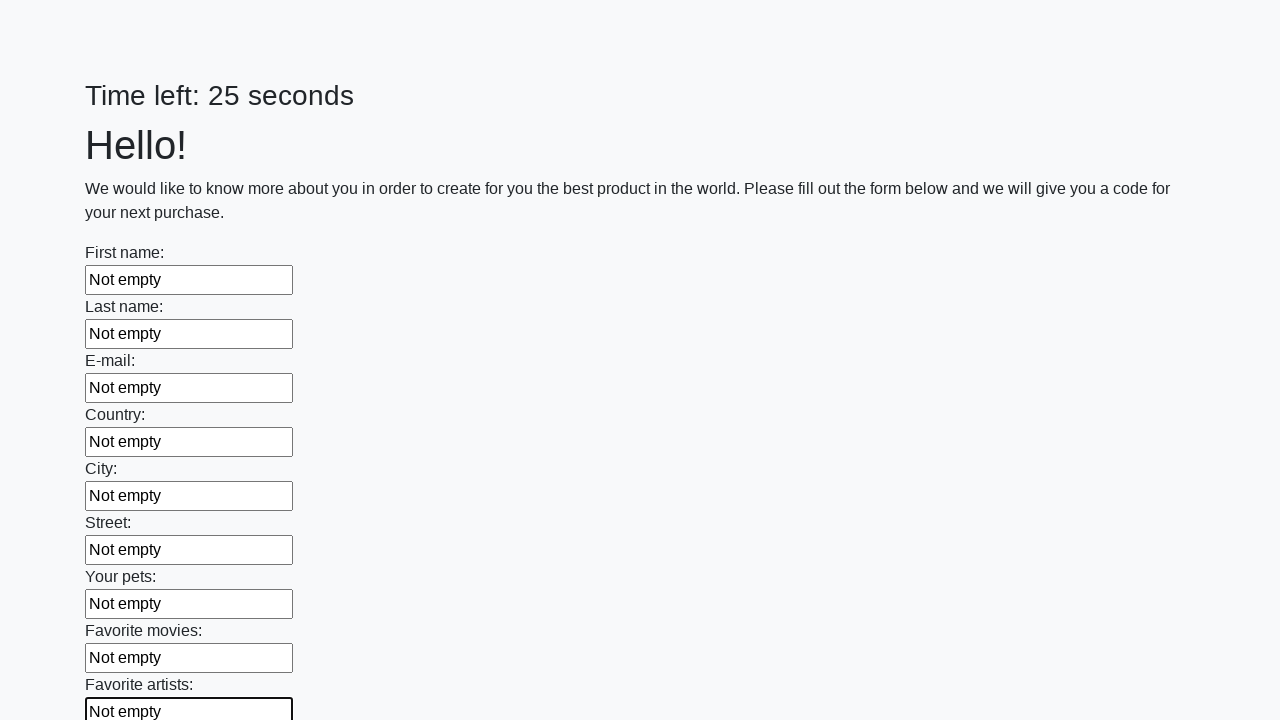

Filled an input field with text on input >> nth=9
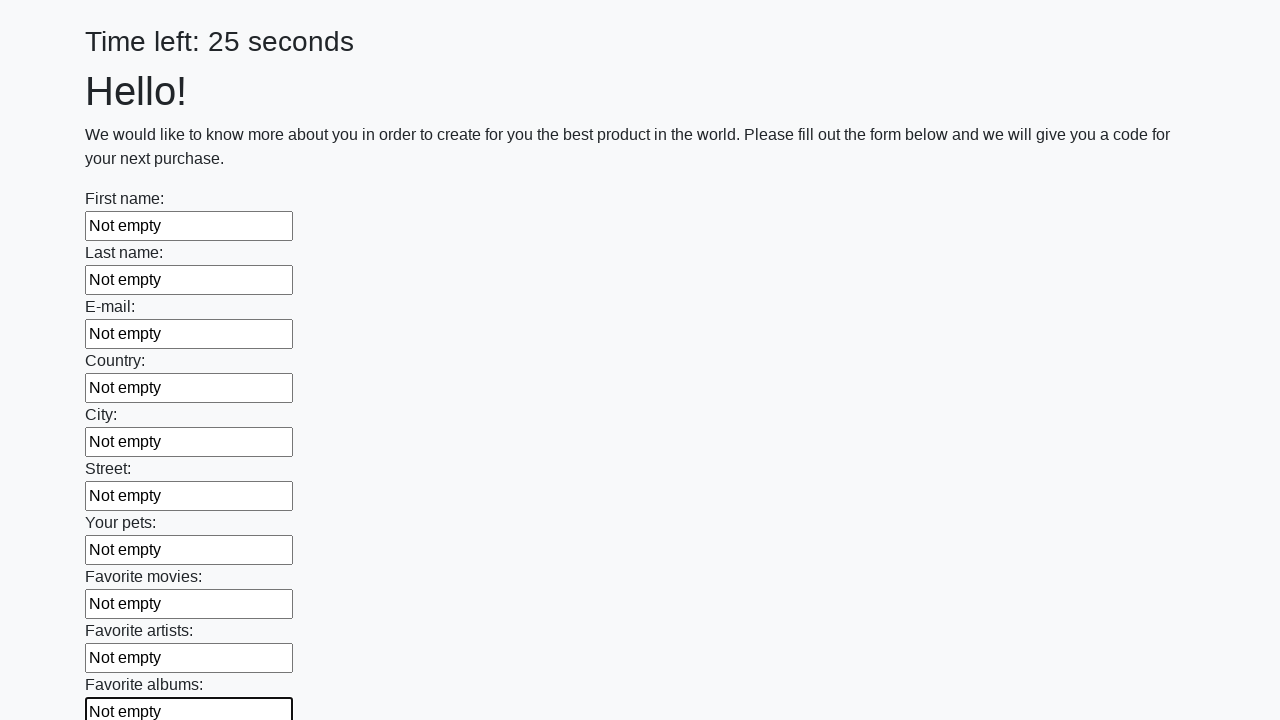

Filled an input field with text on input >> nth=10
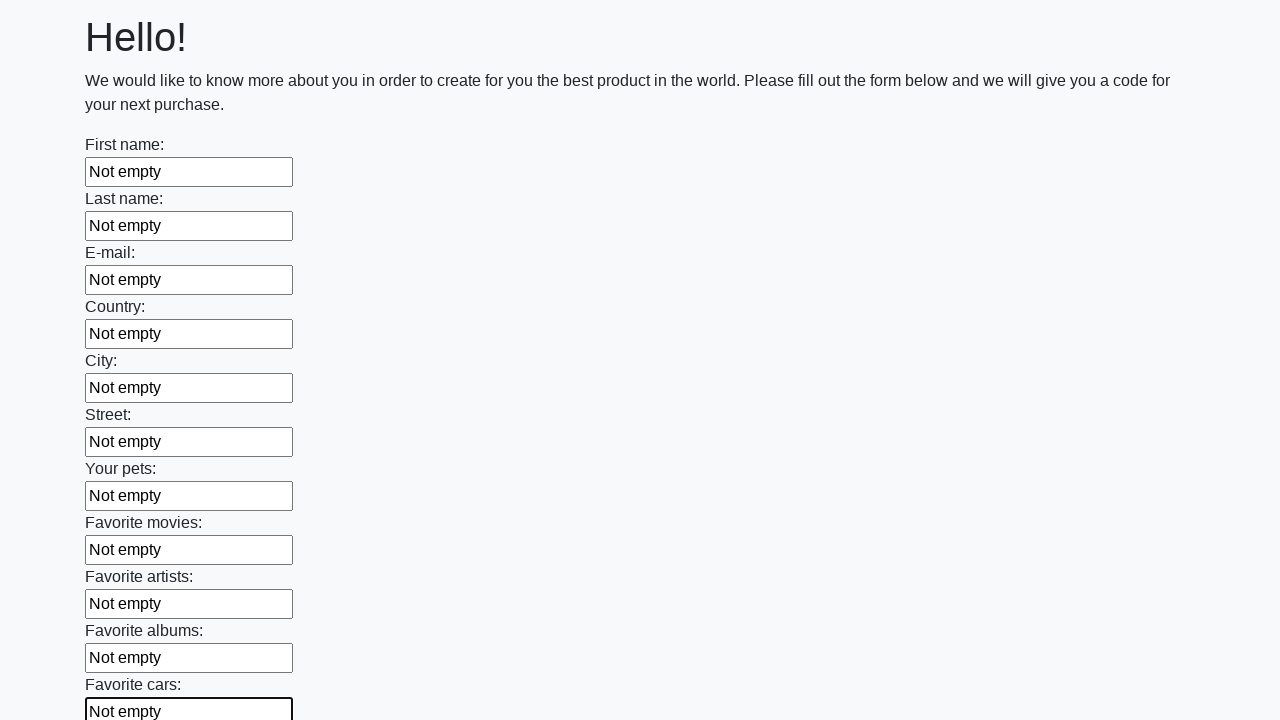

Filled an input field with text on input >> nth=11
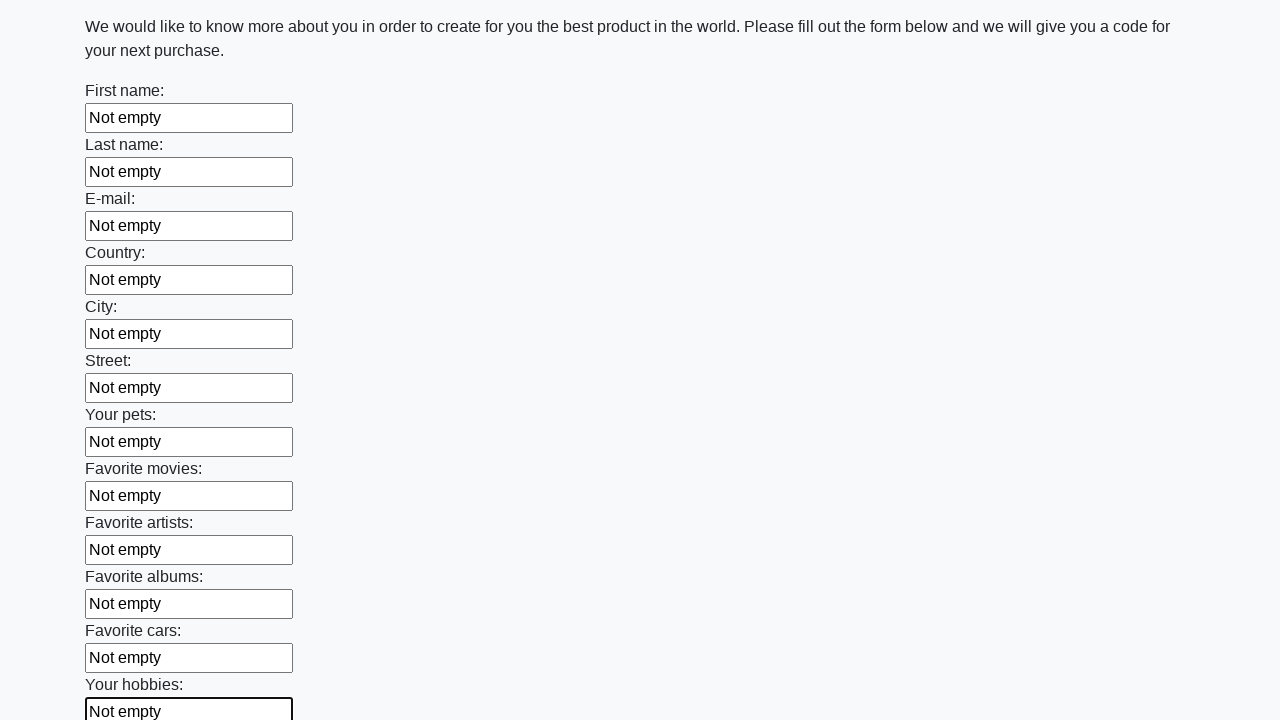

Filled an input field with text on input >> nth=12
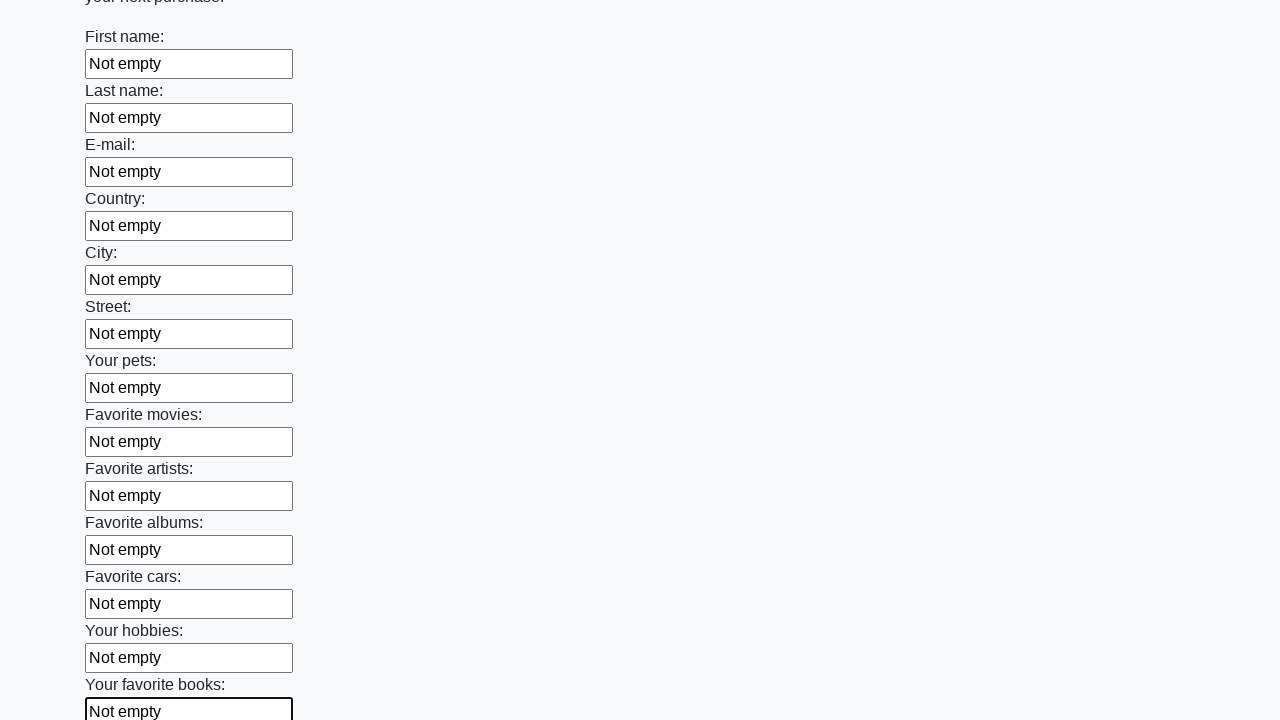

Filled an input field with text on input >> nth=13
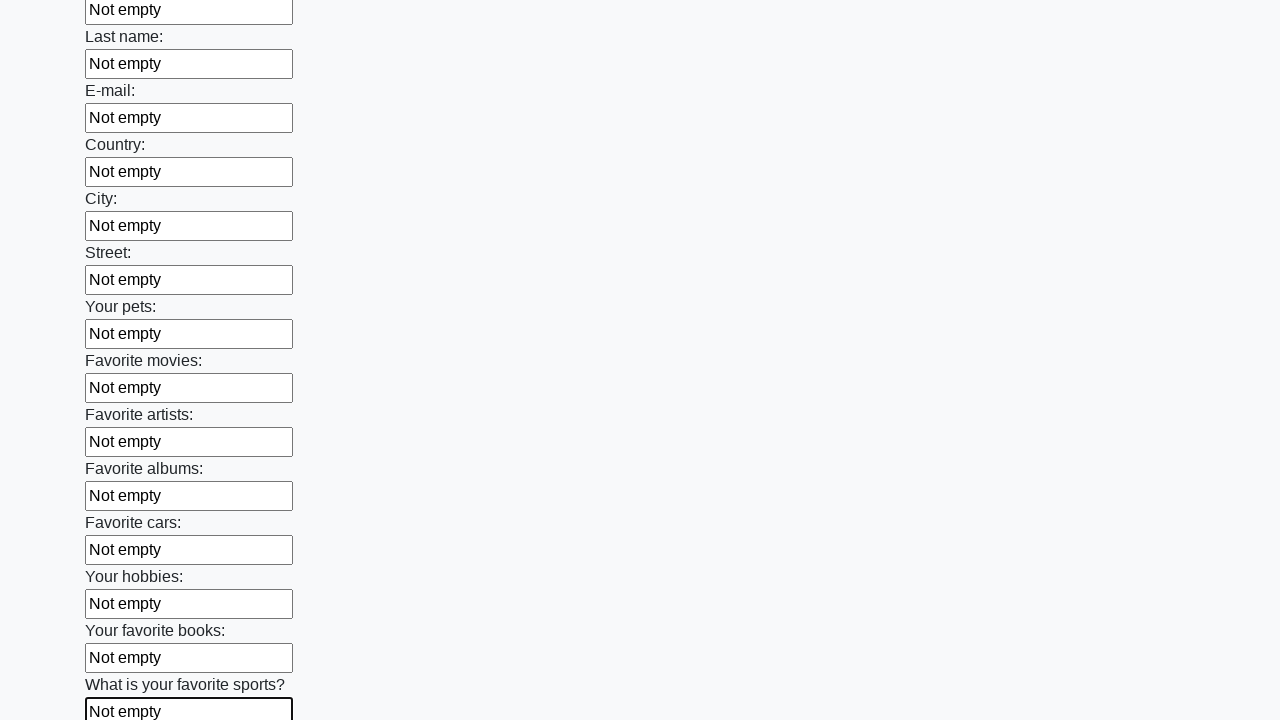

Filled an input field with text on input >> nth=14
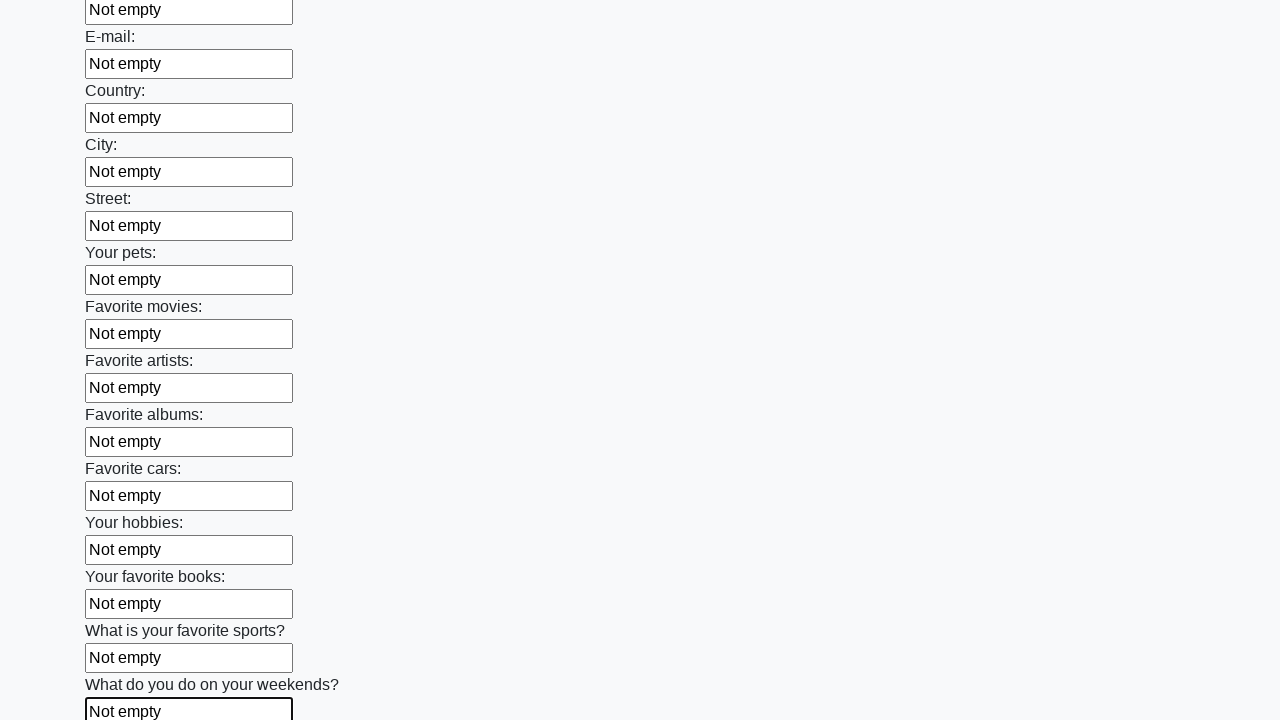

Filled an input field with text on input >> nth=15
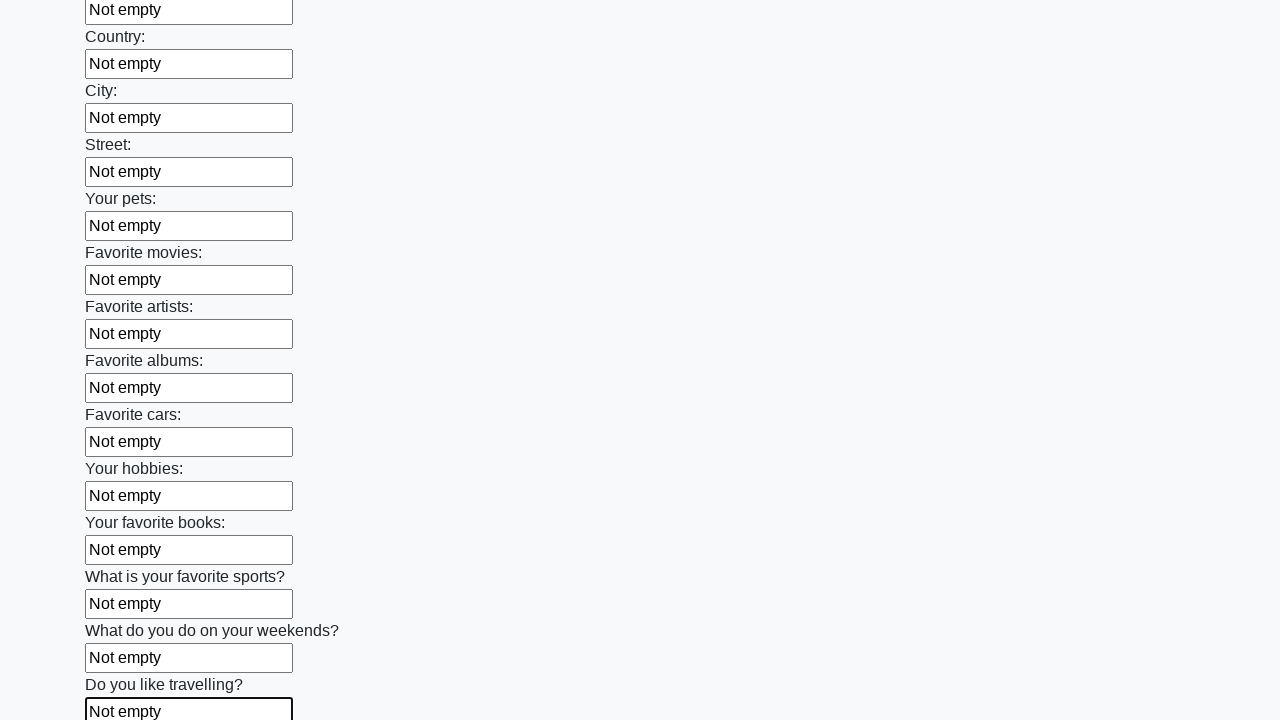

Filled an input field with text on input >> nth=16
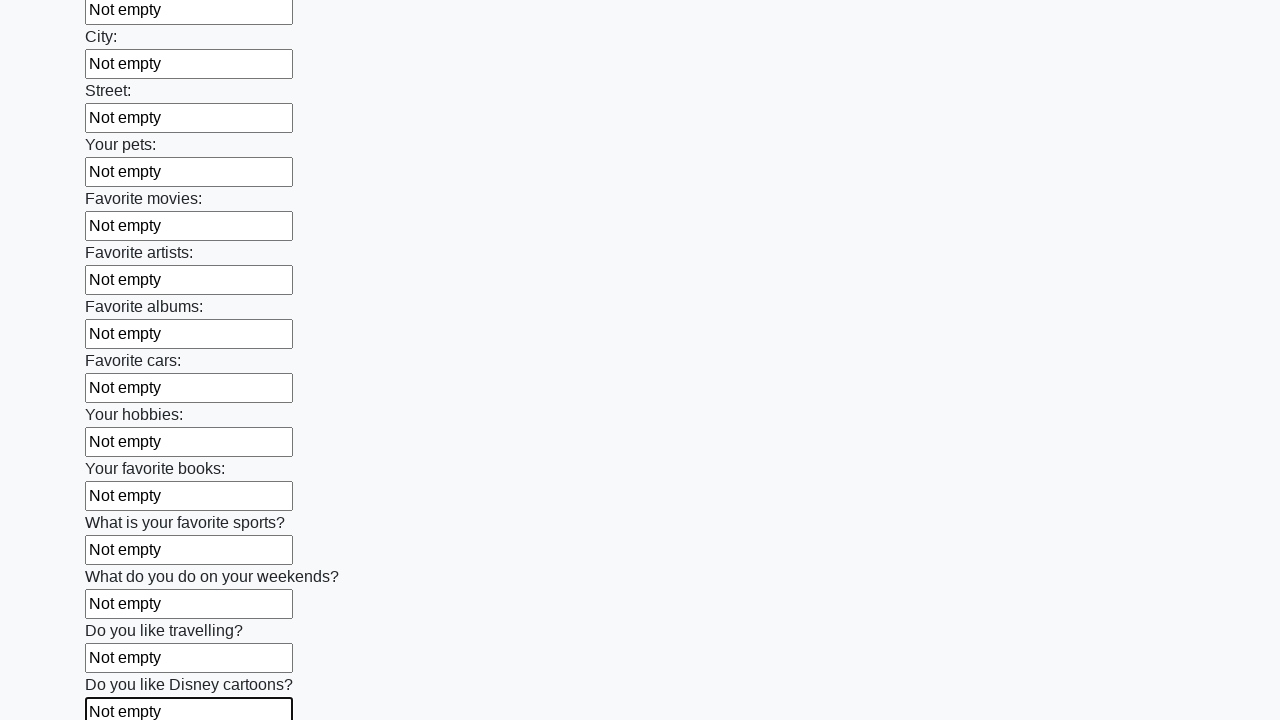

Filled an input field with text on input >> nth=17
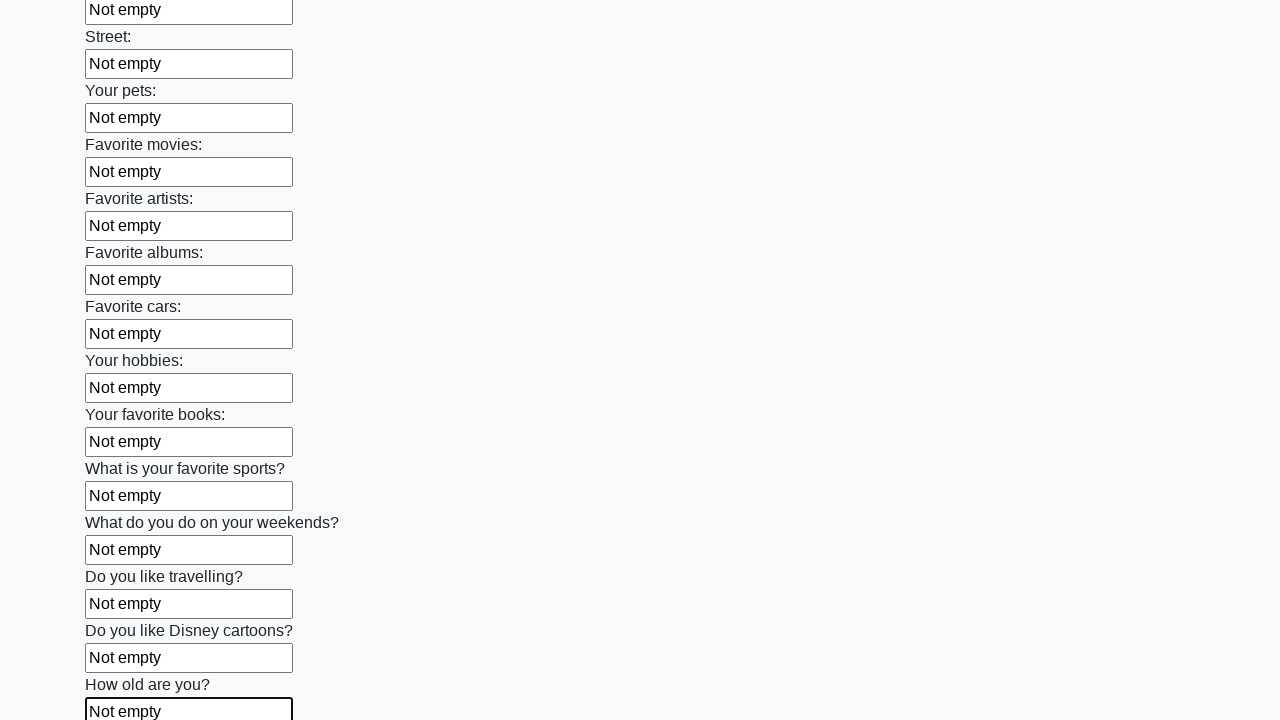

Filled an input field with text on input >> nth=18
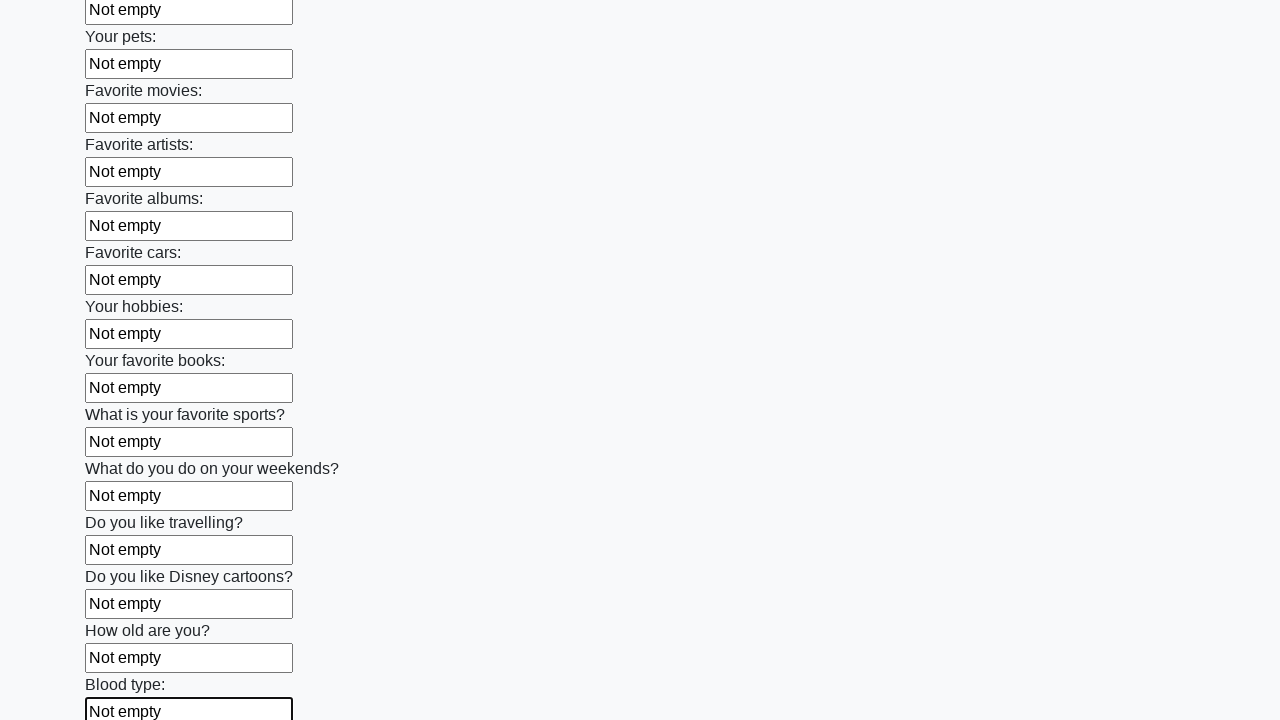

Filled an input field with text on input >> nth=19
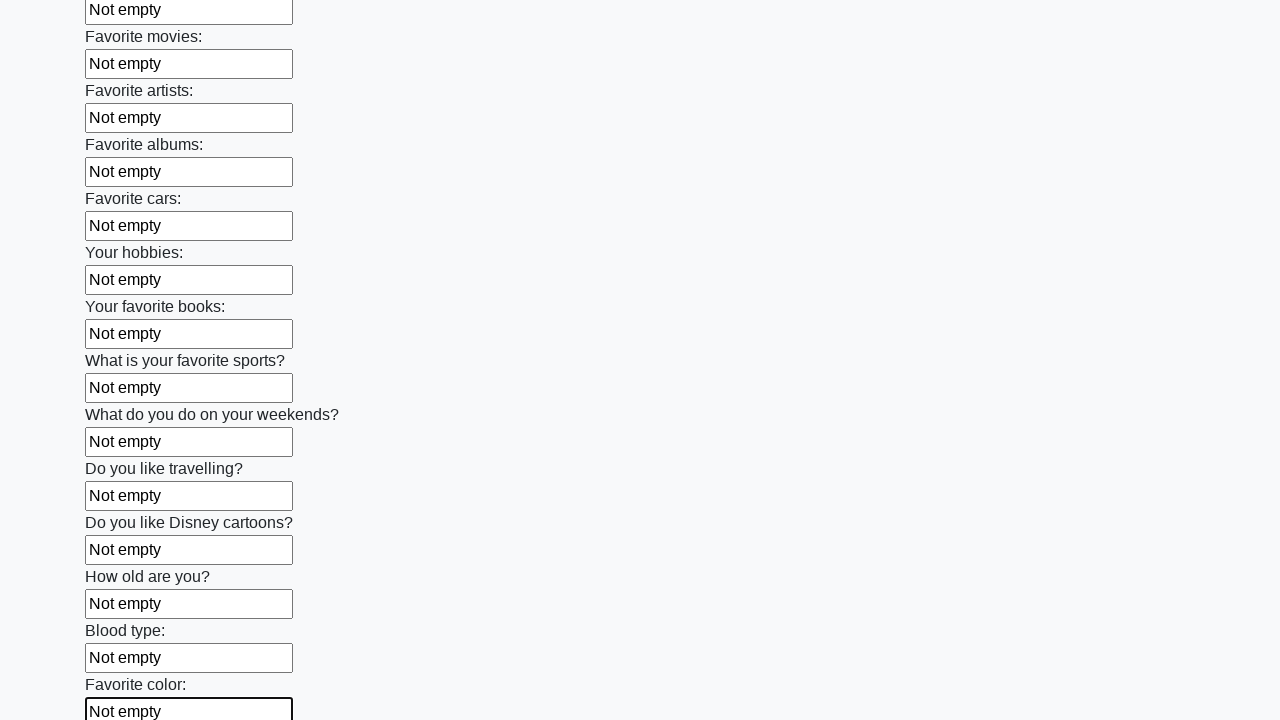

Filled an input field with text on input >> nth=20
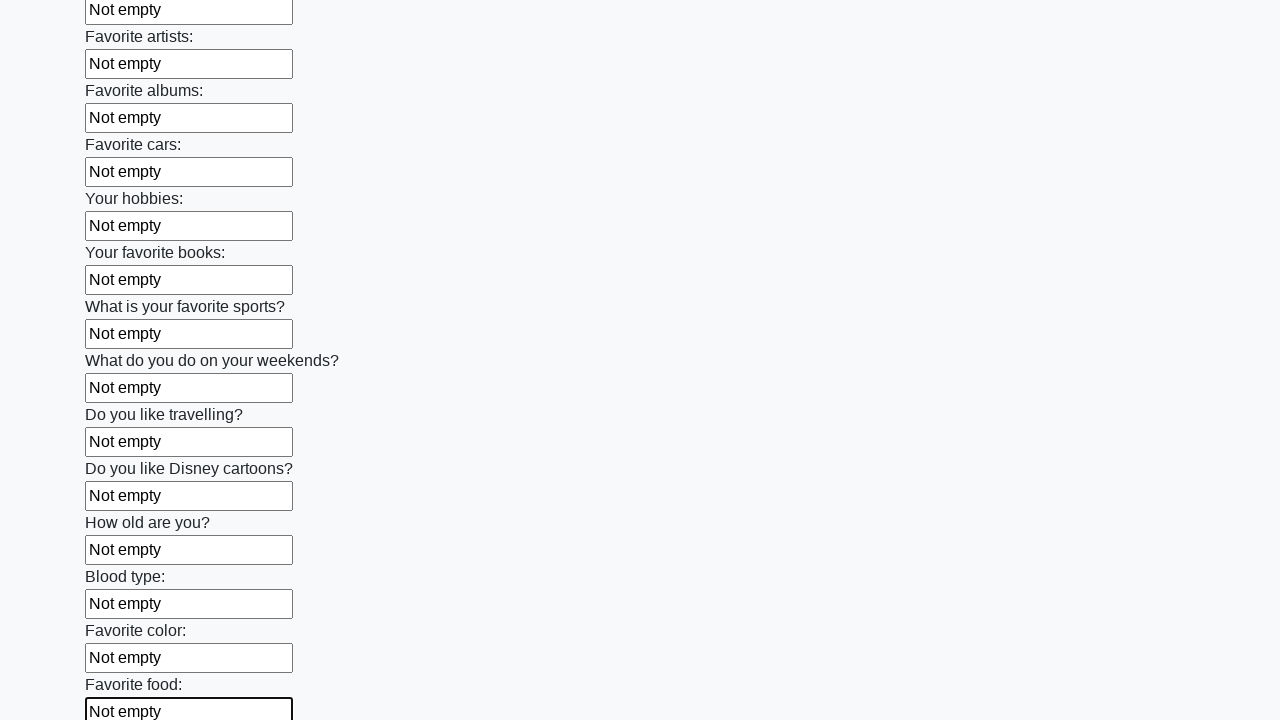

Filled an input field with text on input >> nth=21
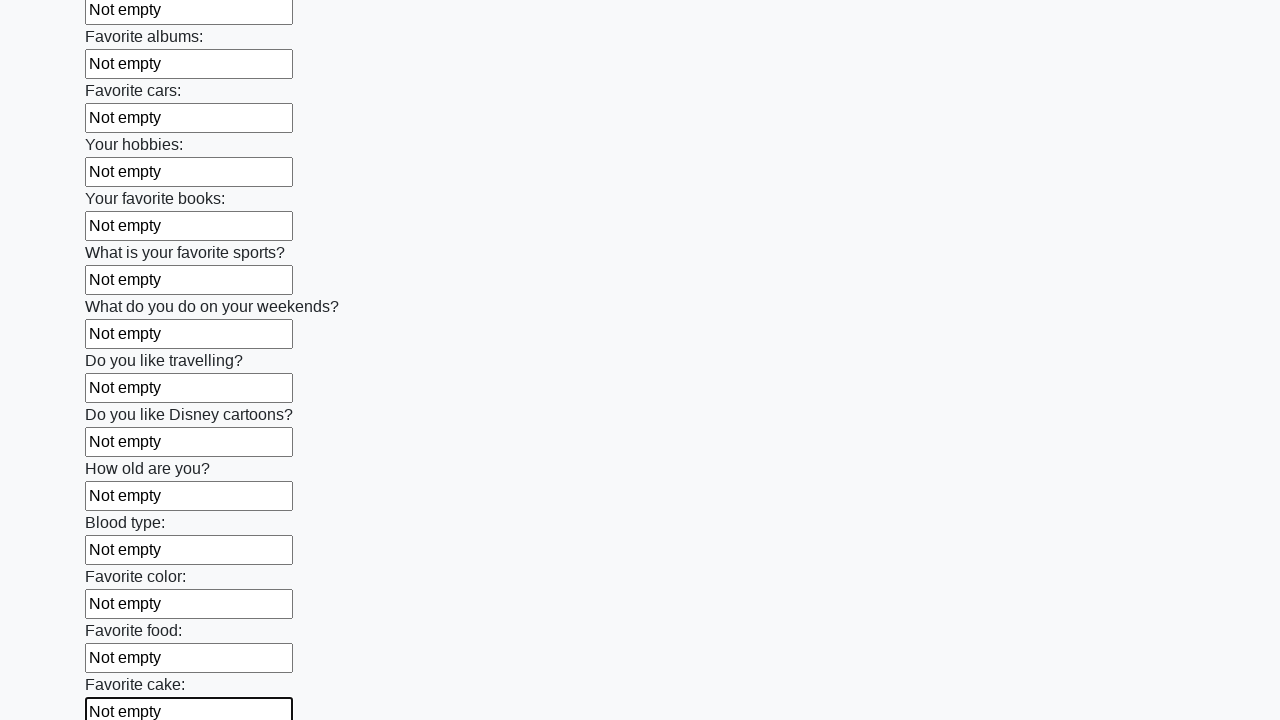

Filled an input field with text on input >> nth=22
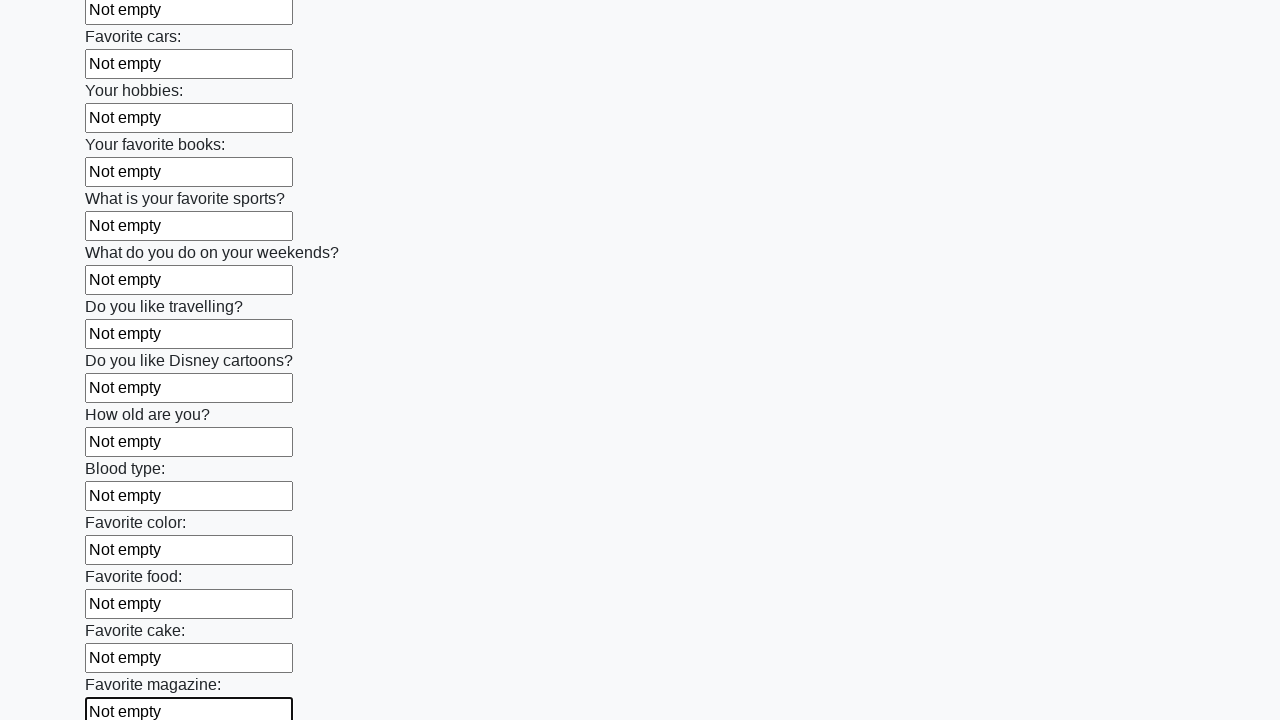

Filled an input field with text on input >> nth=23
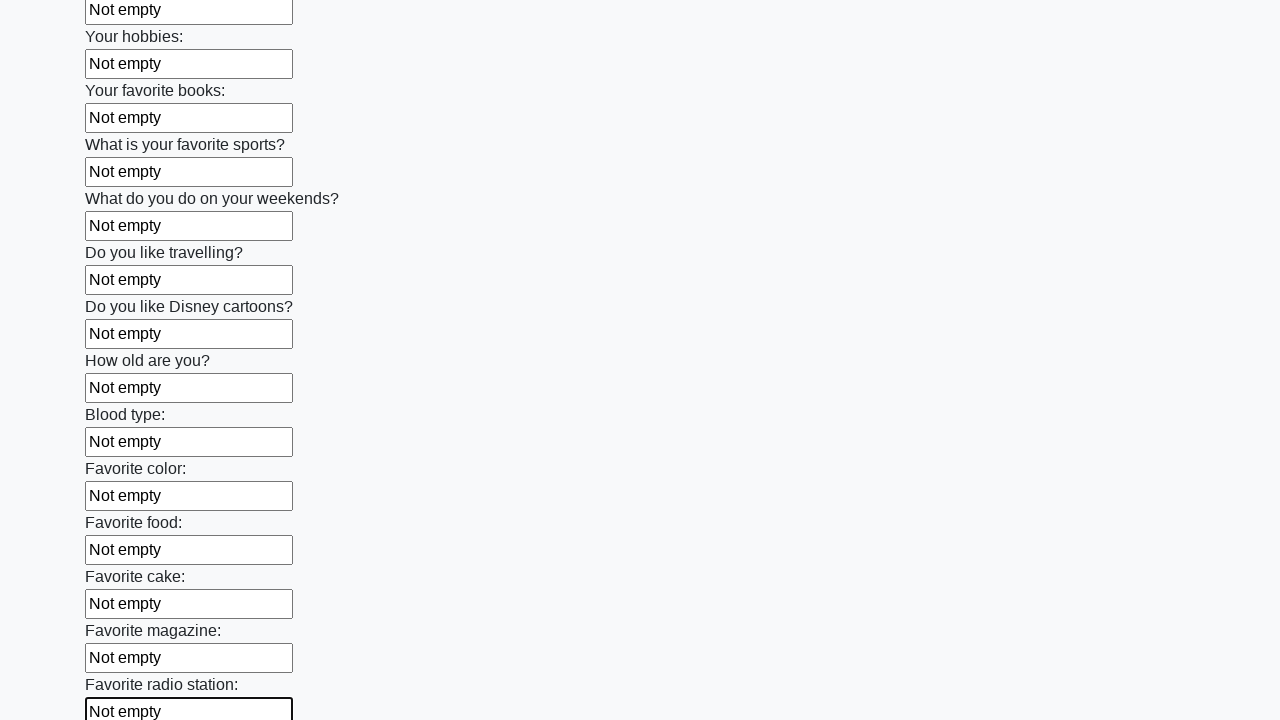

Filled an input field with text on input >> nth=24
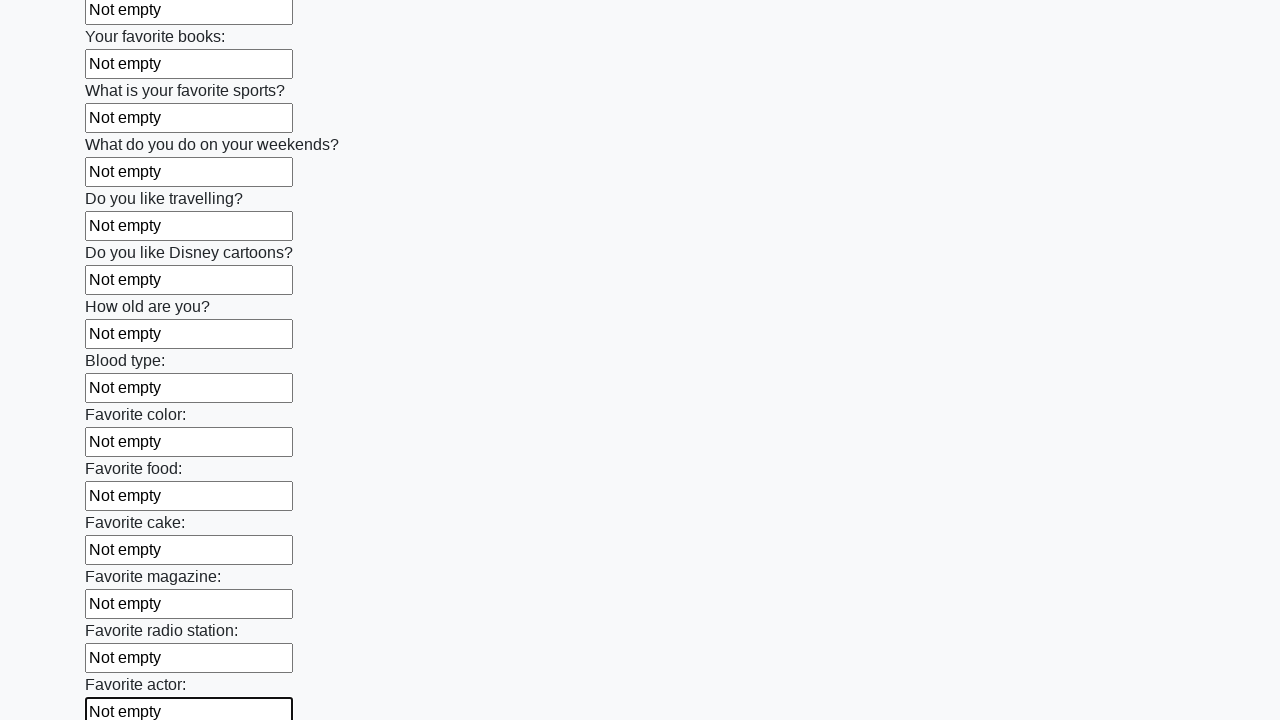

Filled an input field with text on input >> nth=25
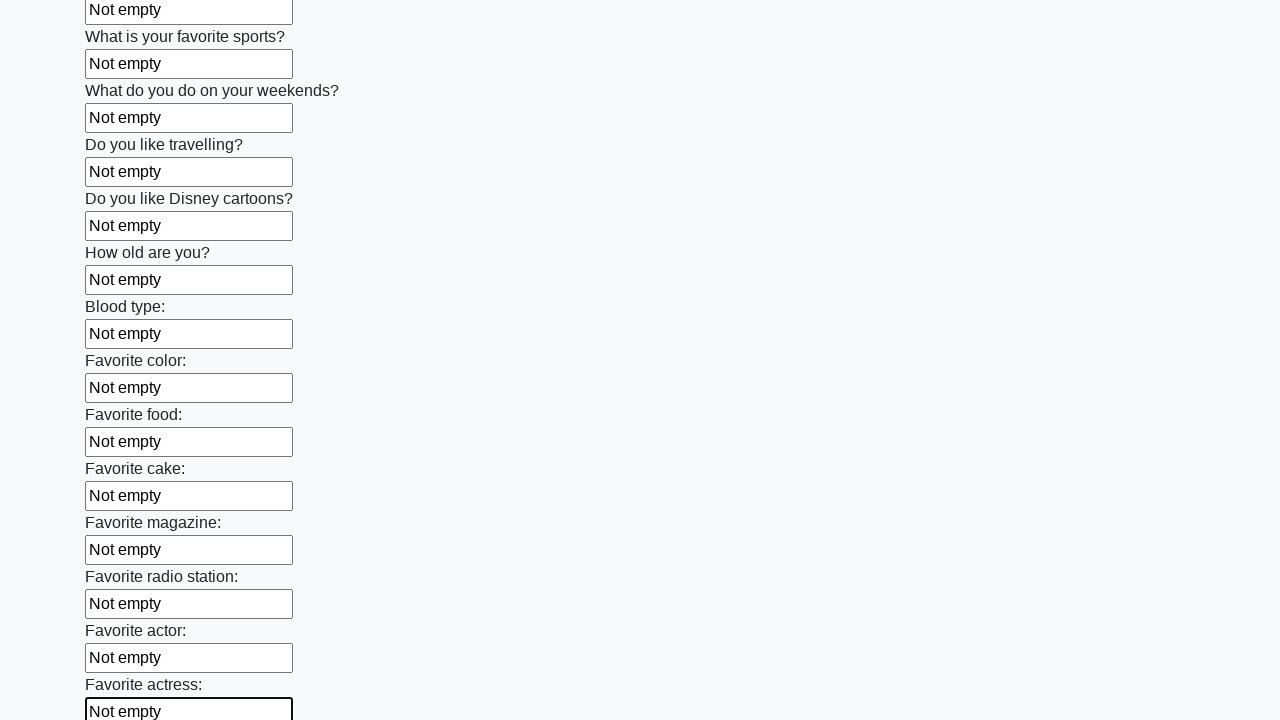

Filled an input field with text on input >> nth=26
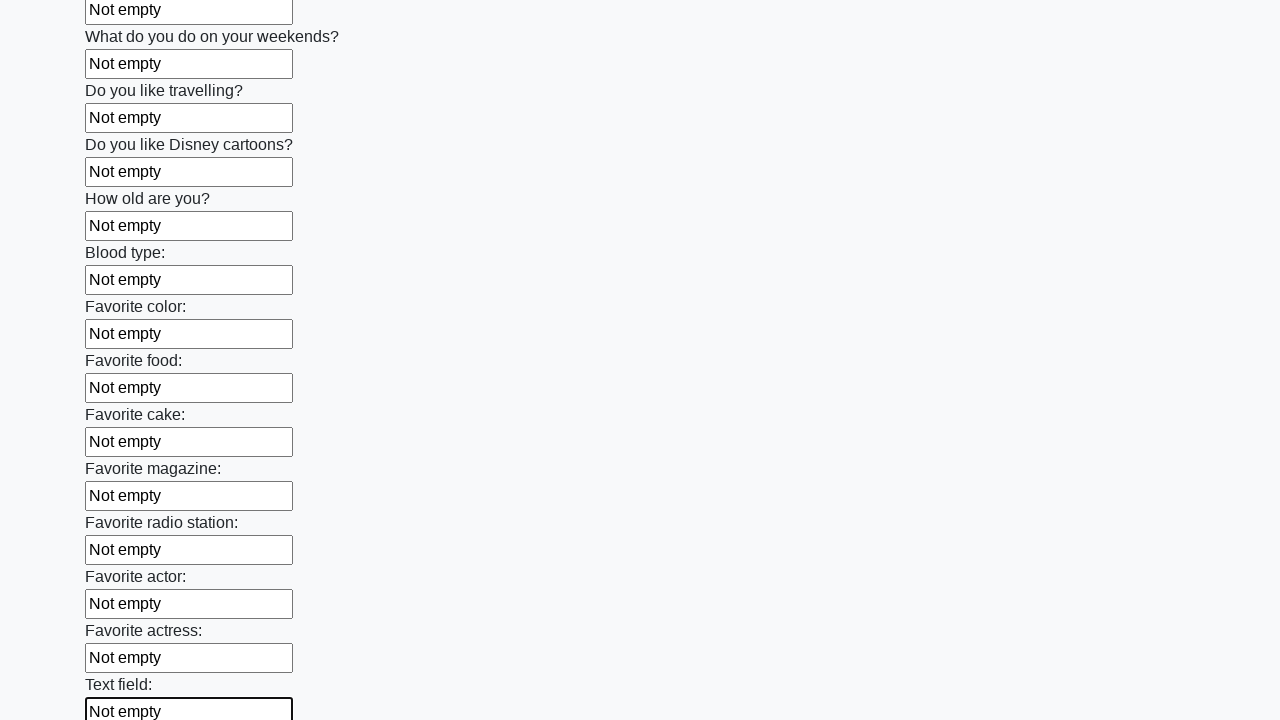

Filled an input field with text on input >> nth=27
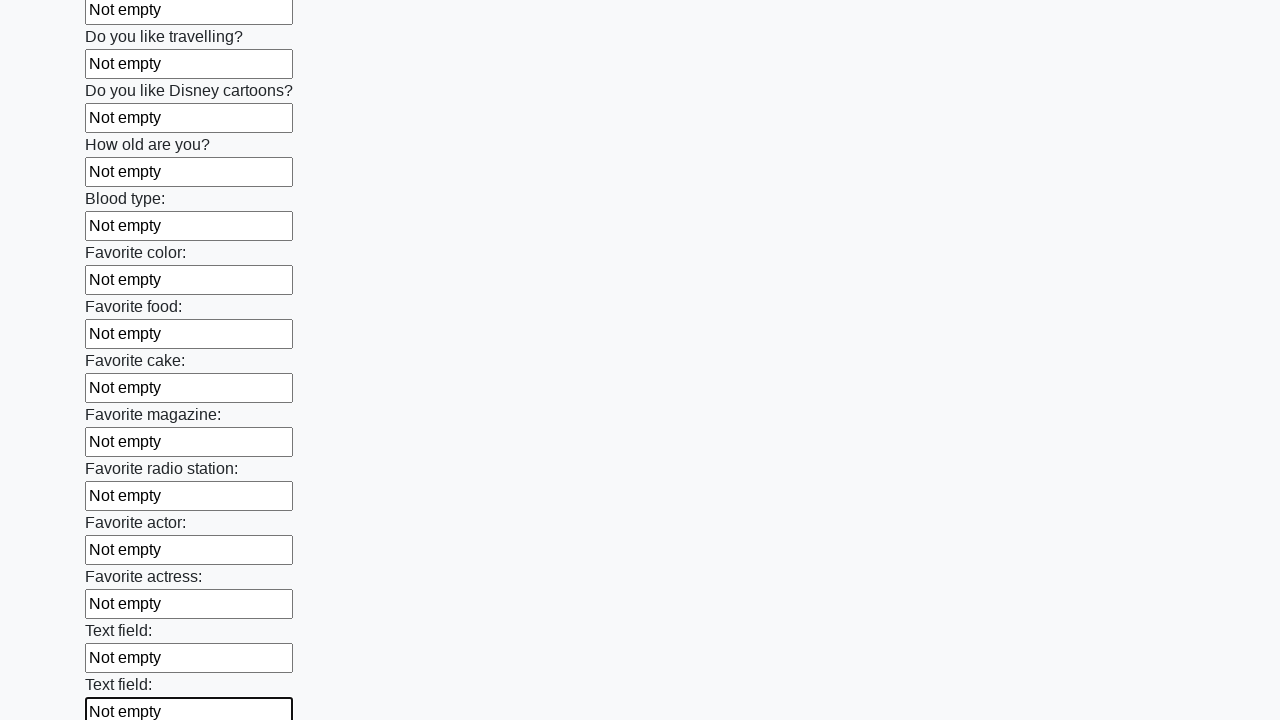

Filled an input field with text on input >> nth=28
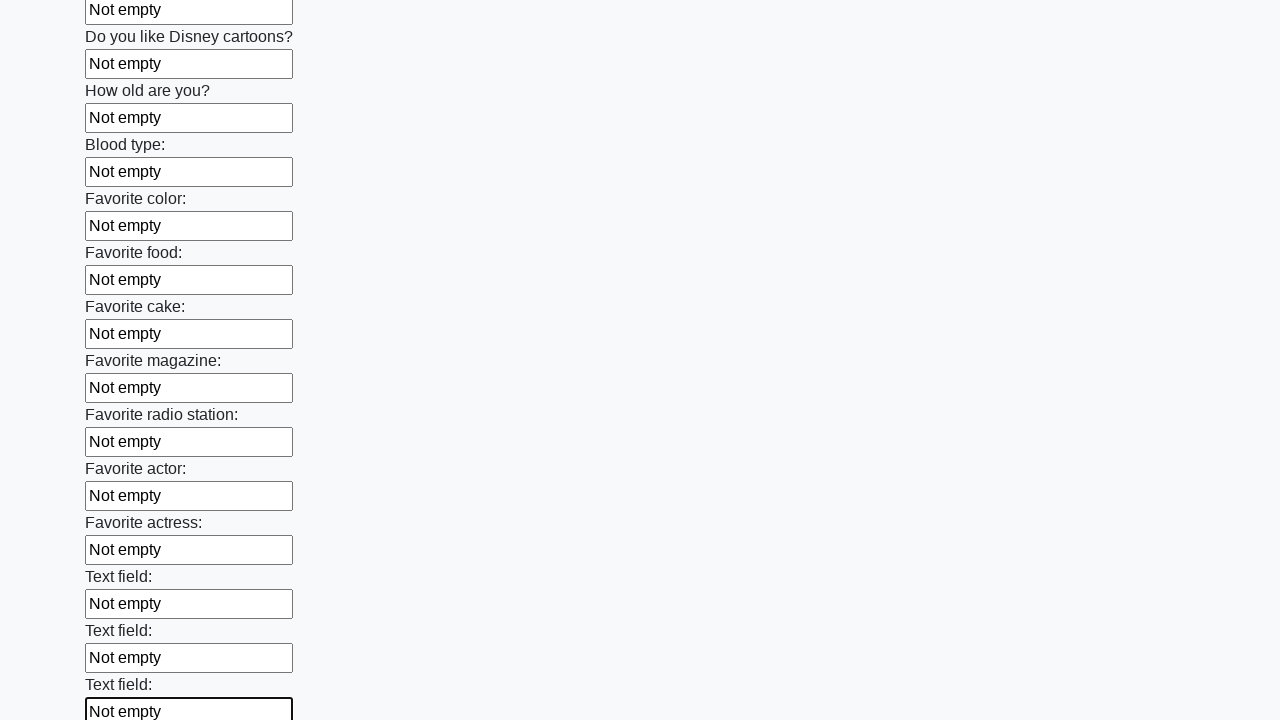

Filled an input field with text on input >> nth=29
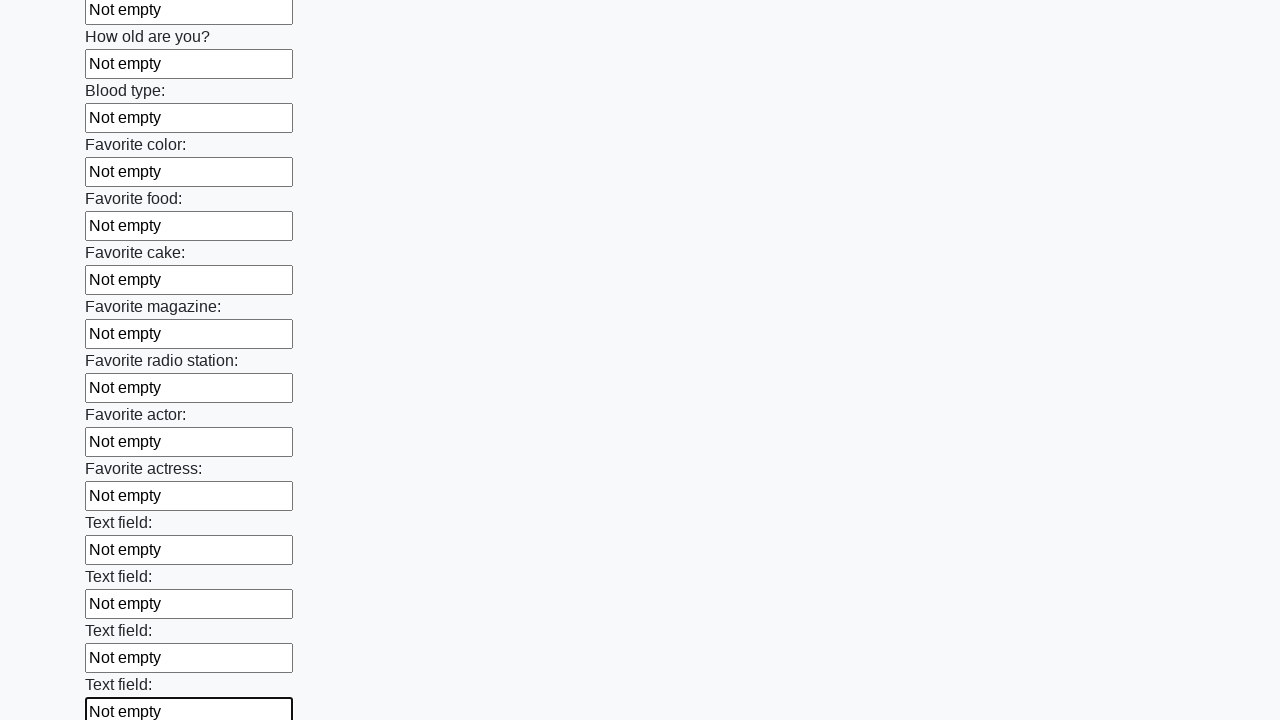

Filled an input field with text on input >> nth=30
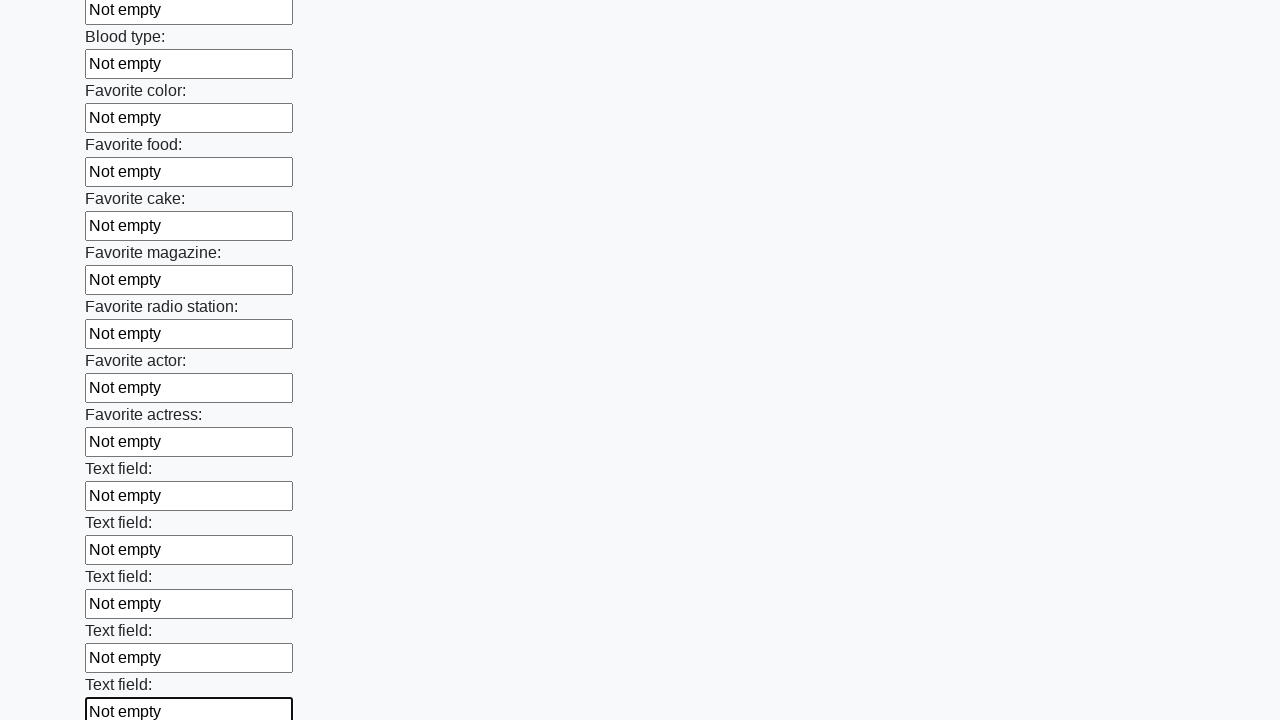

Filled an input field with text on input >> nth=31
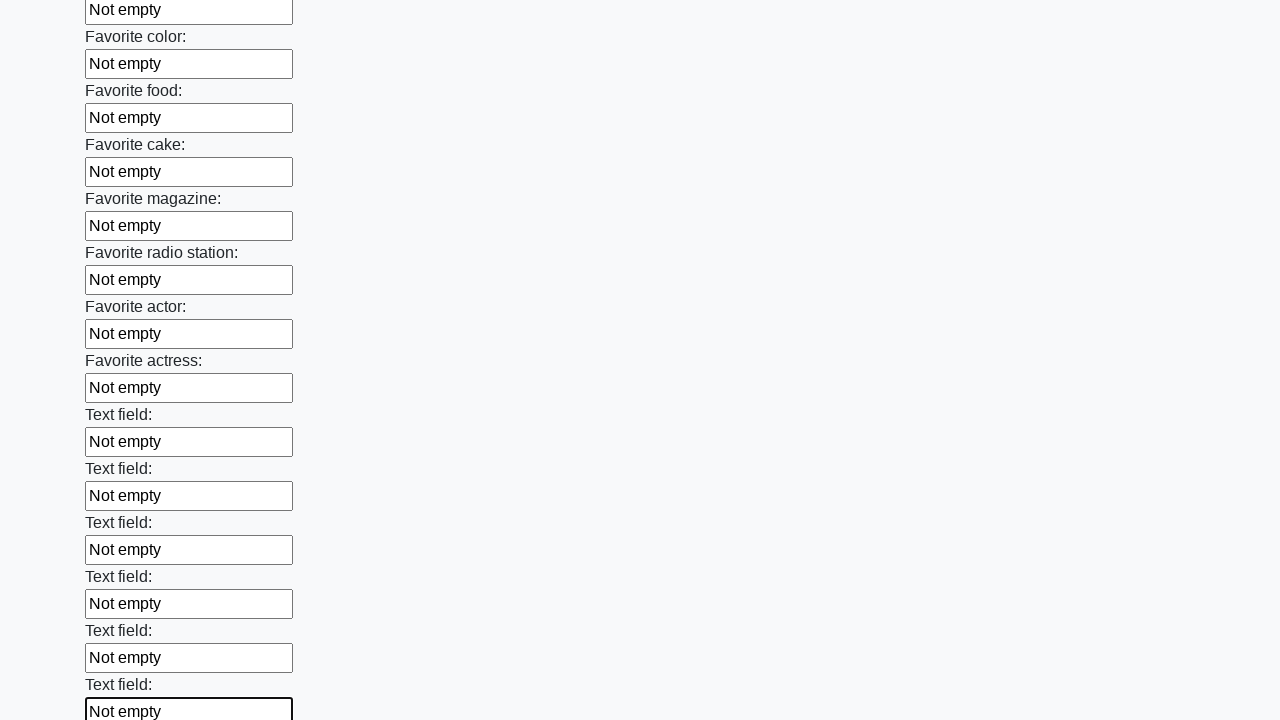

Filled an input field with text on input >> nth=32
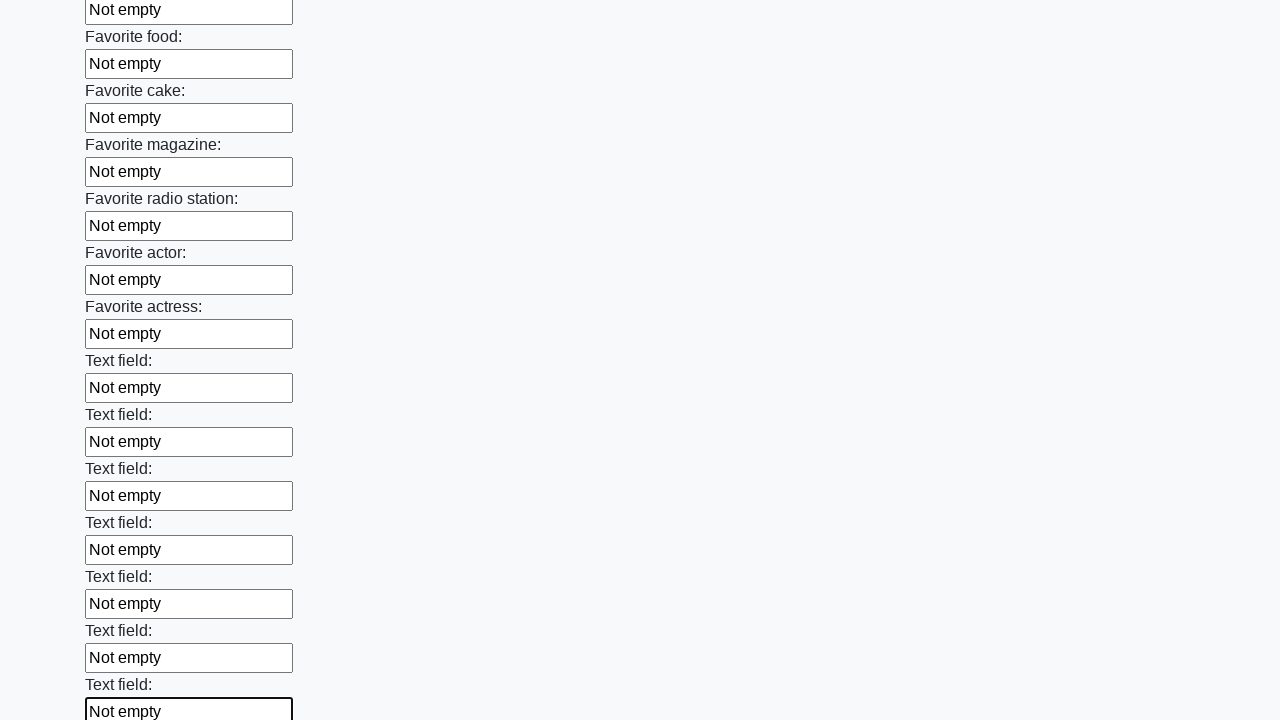

Filled an input field with text on input >> nth=33
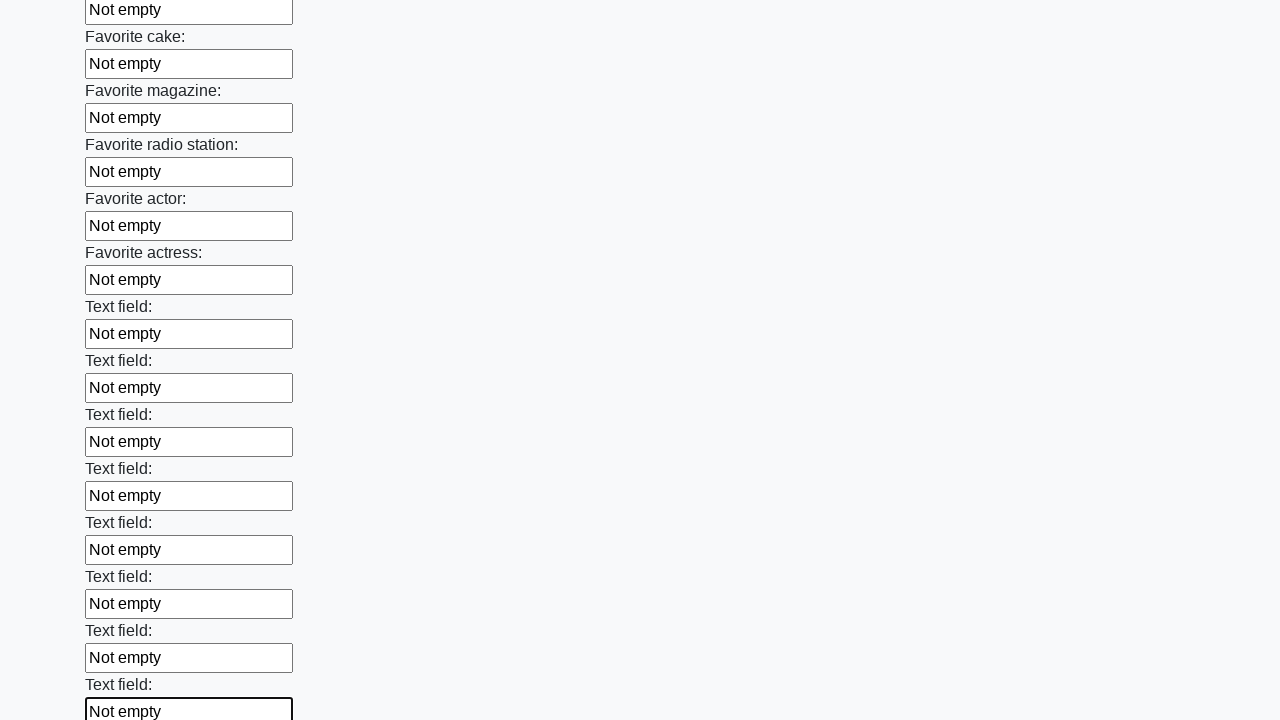

Filled an input field with text on input >> nth=34
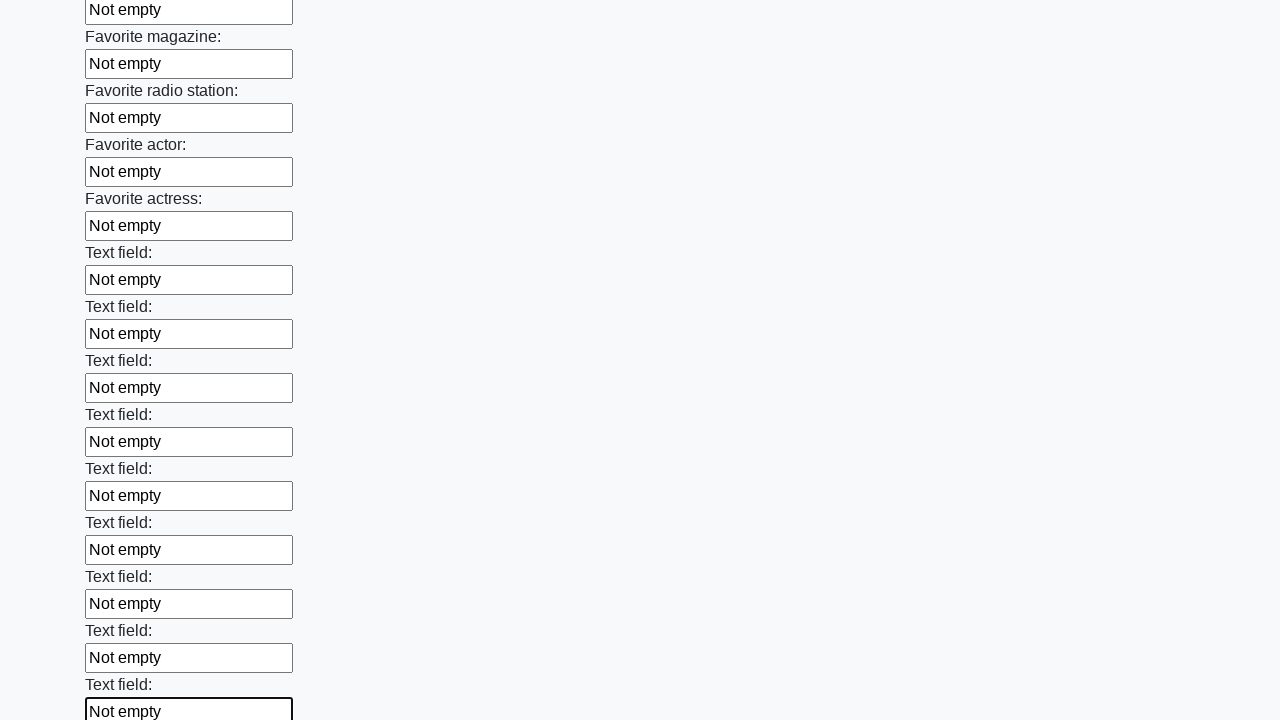

Filled an input field with text on input >> nth=35
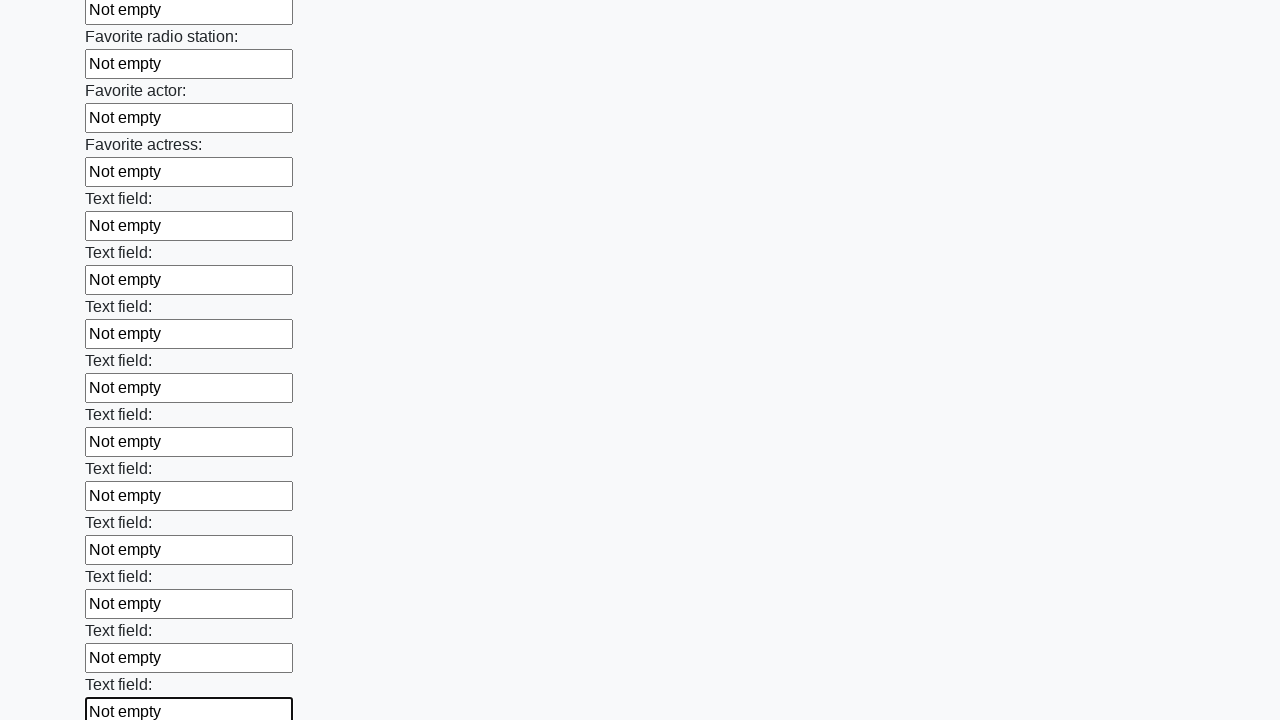

Filled an input field with text on input >> nth=36
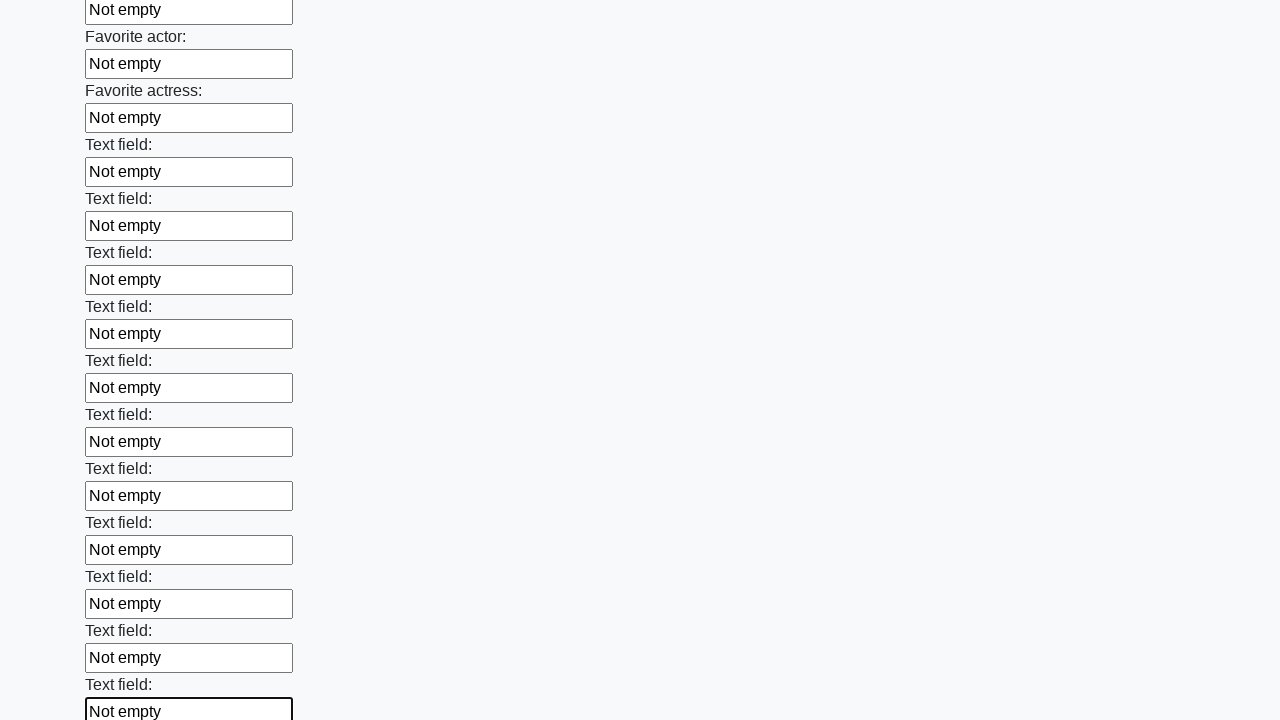

Filled an input field with text on input >> nth=37
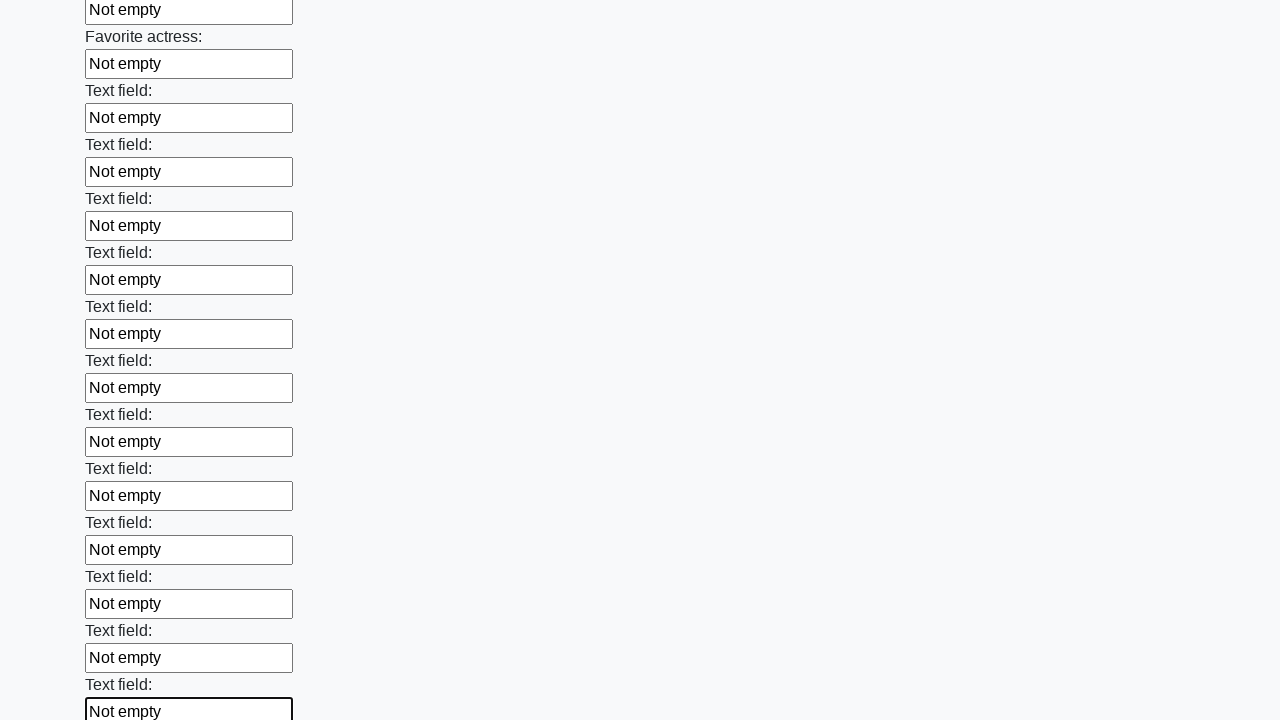

Filled an input field with text on input >> nth=38
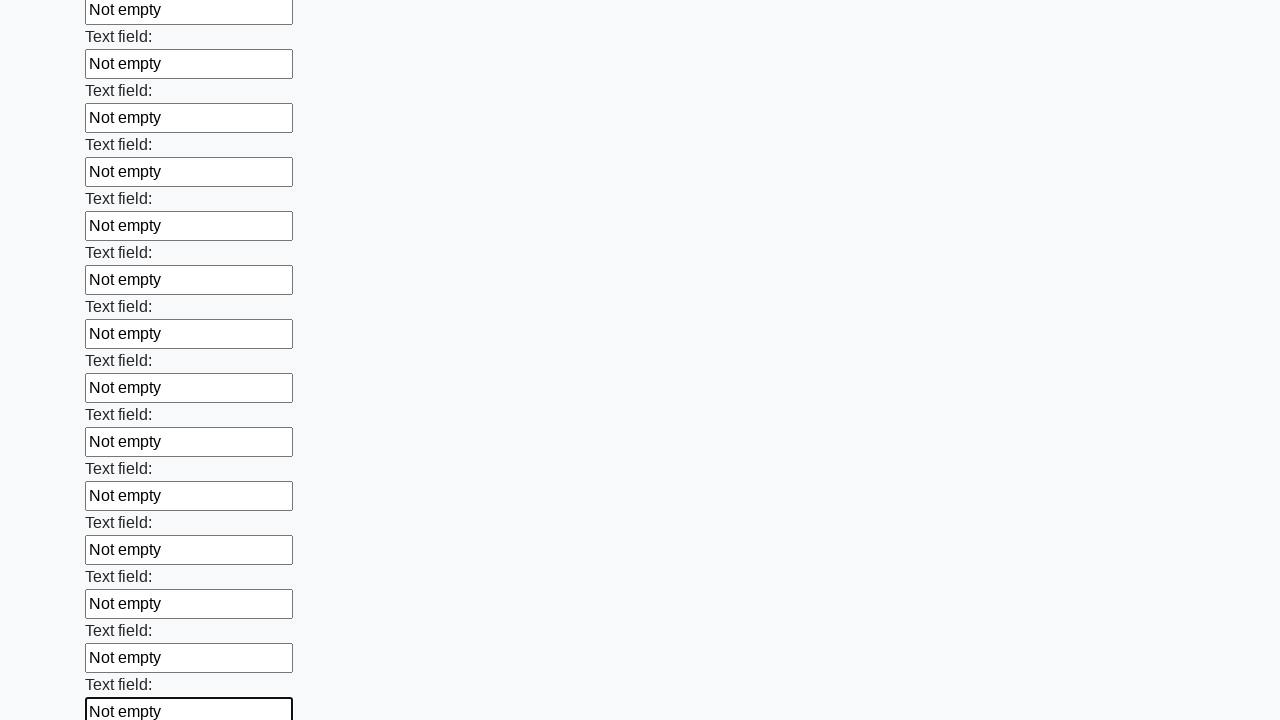

Filled an input field with text on input >> nth=39
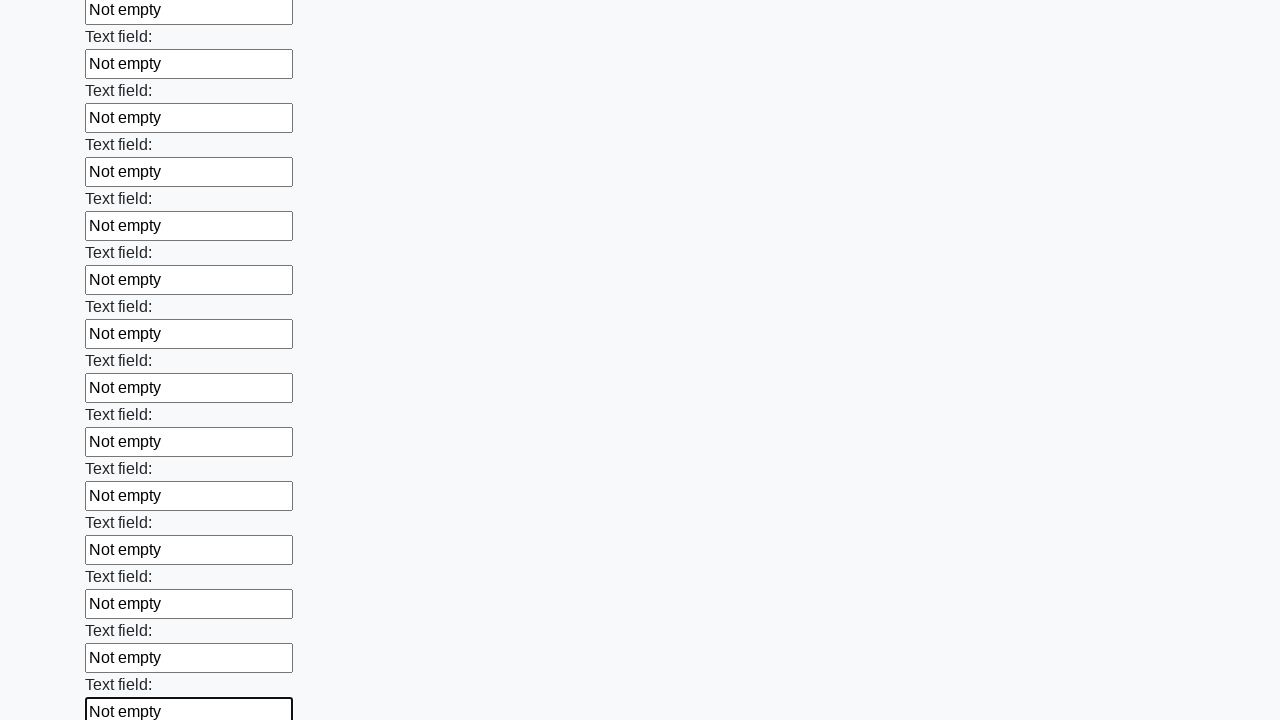

Filled an input field with text on input >> nth=40
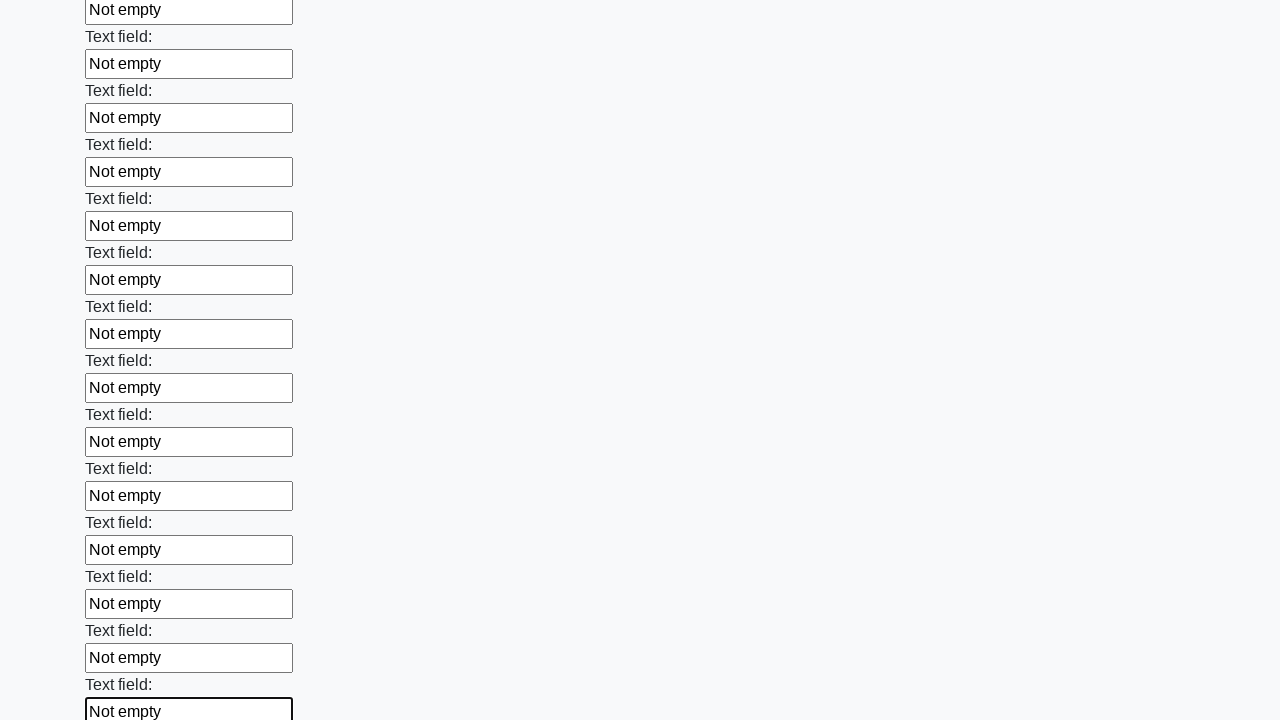

Filled an input field with text on input >> nth=41
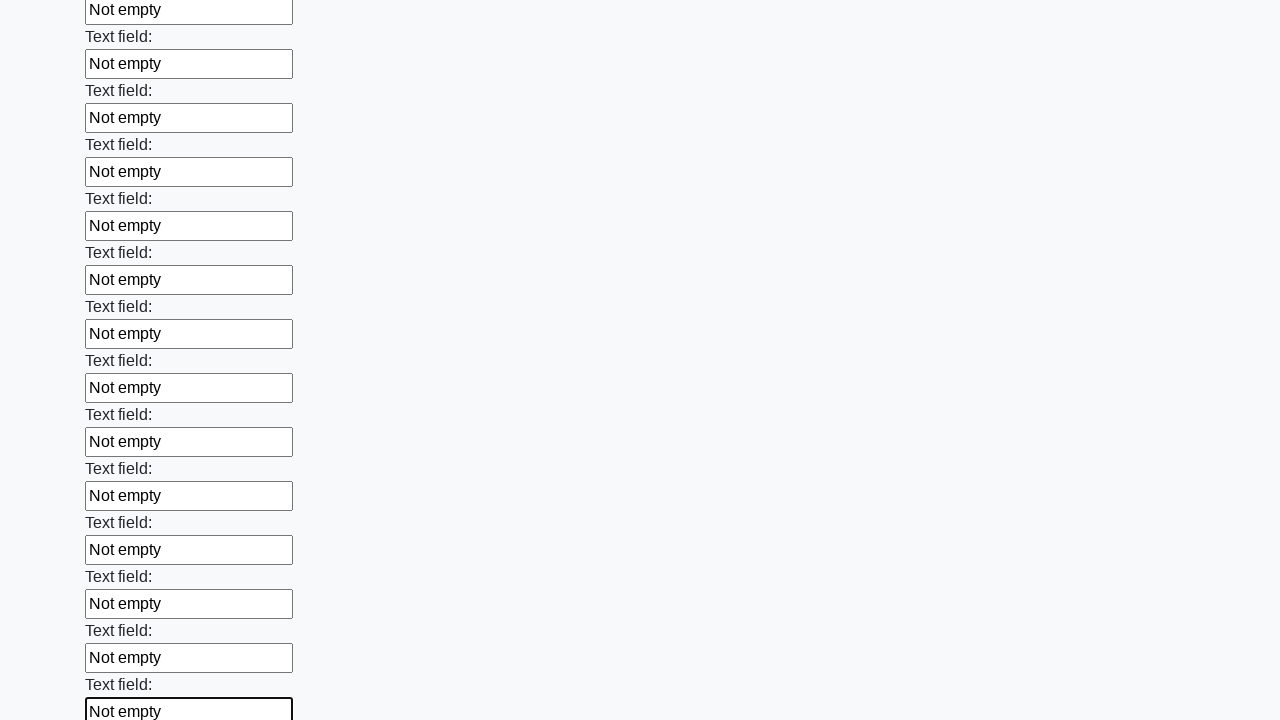

Filled an input field with text on input >> nth=42
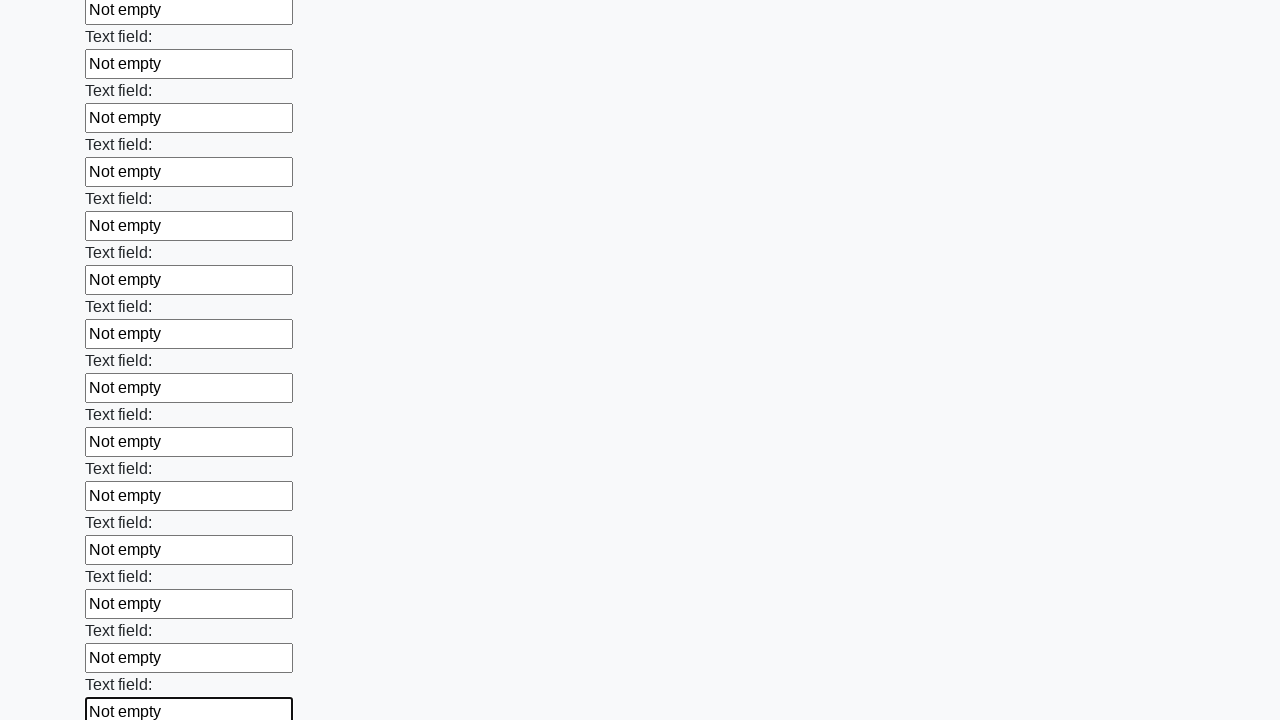

Filled an input field with text on input >> nth=43
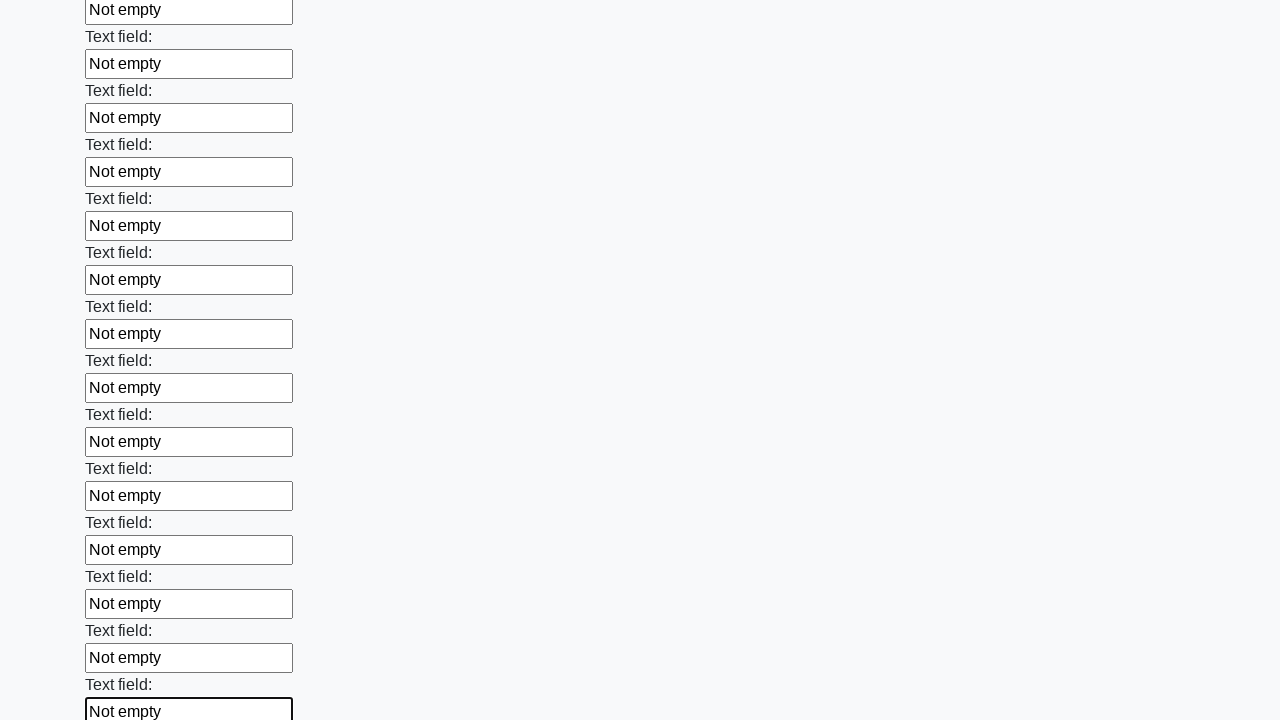

Filled an input field with text on input >> nth=44
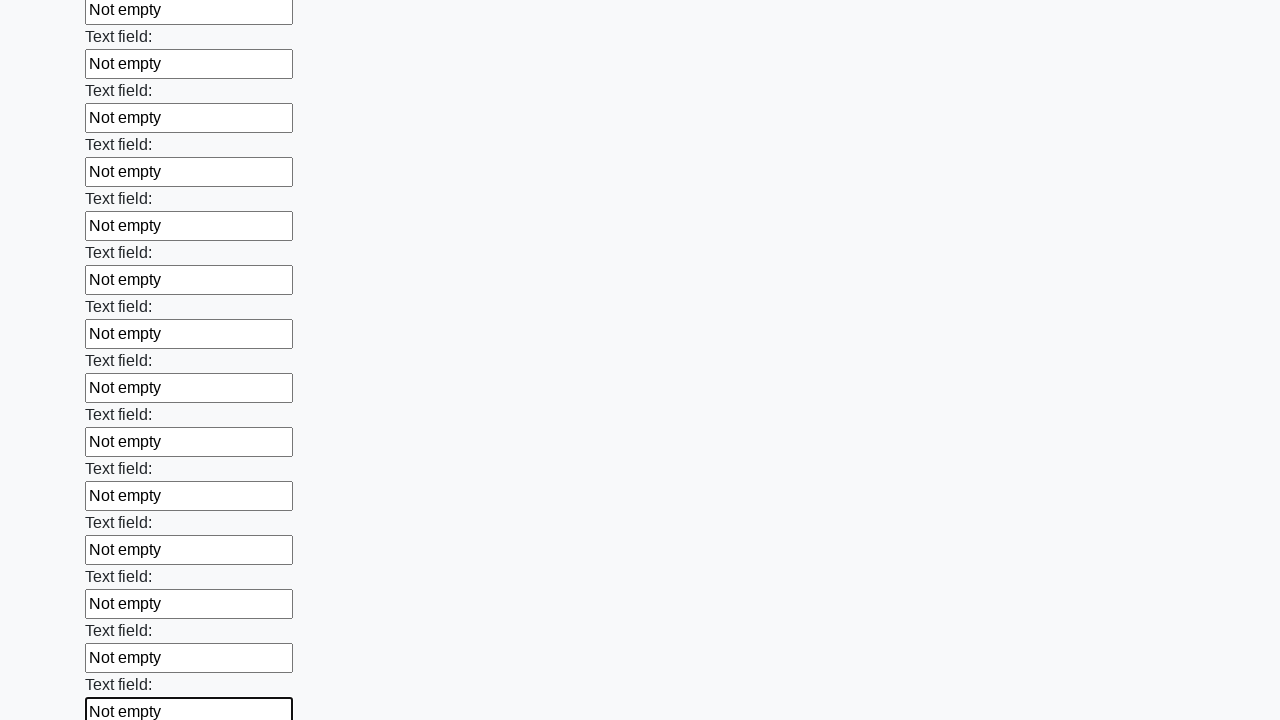

Filled an input field with text on input >> nth=45
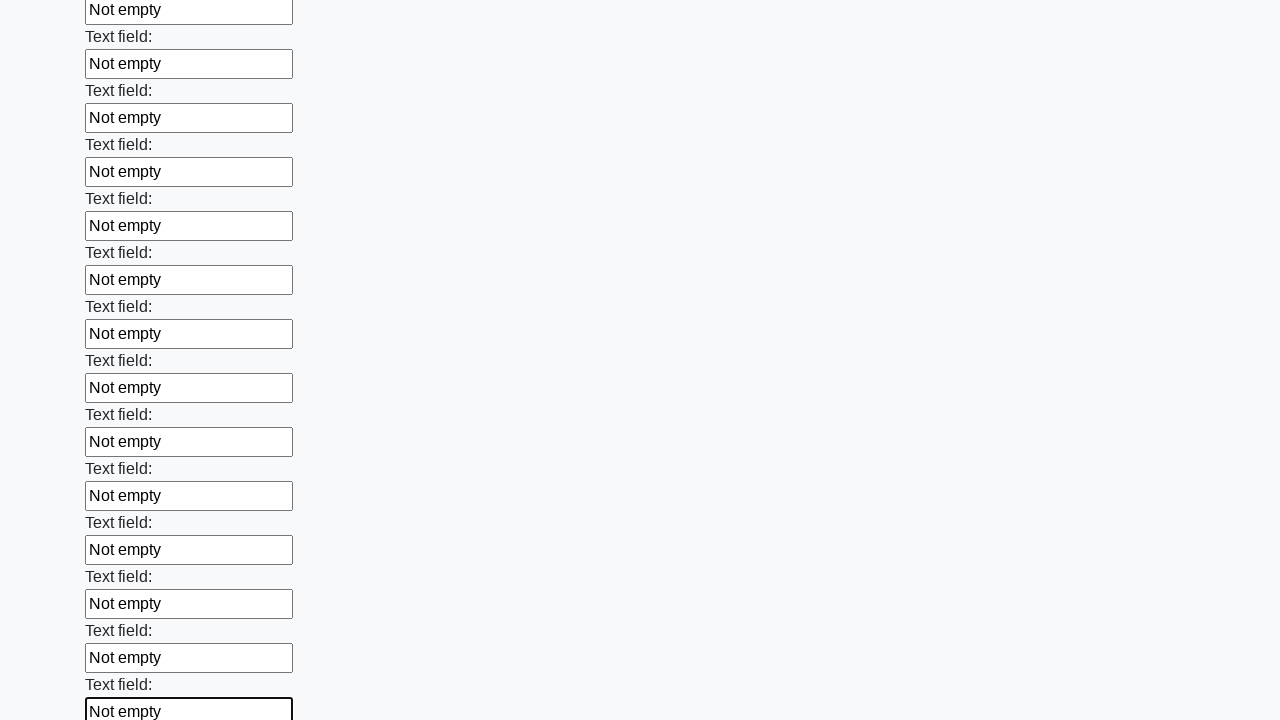

Filled an input field with text on input >> nth=46
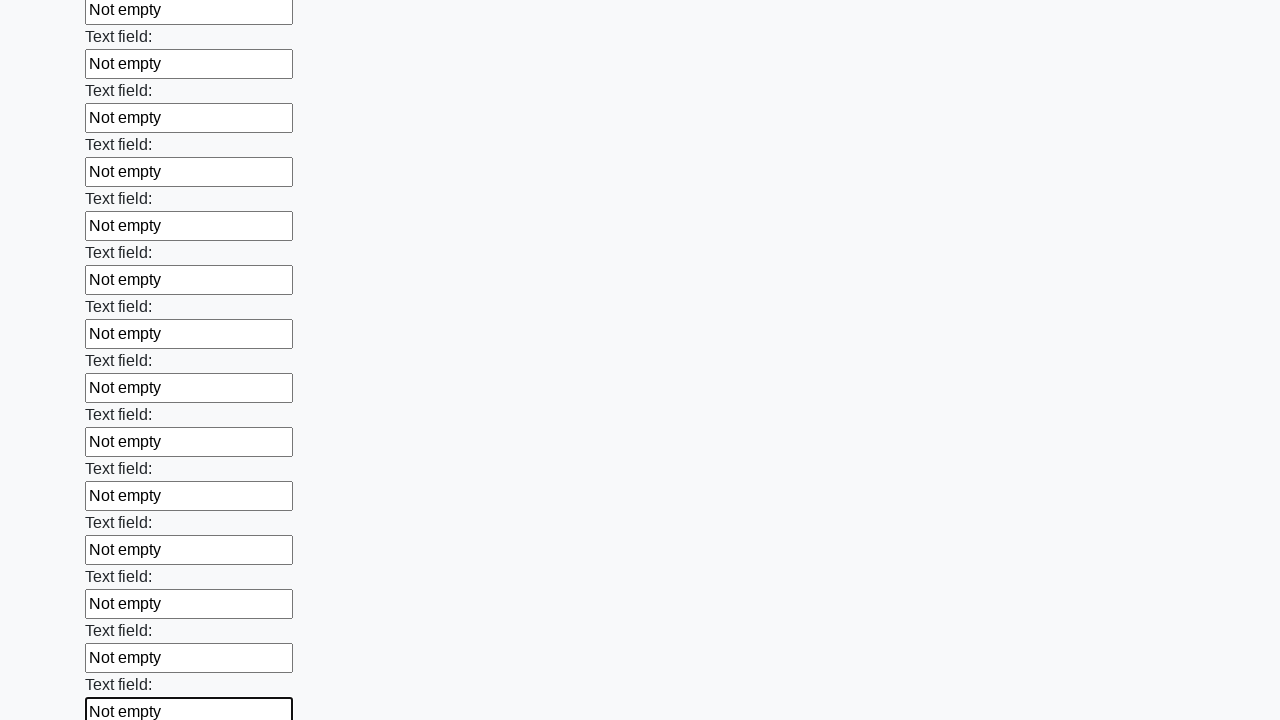

Filled an input field with text on input >> nth=47
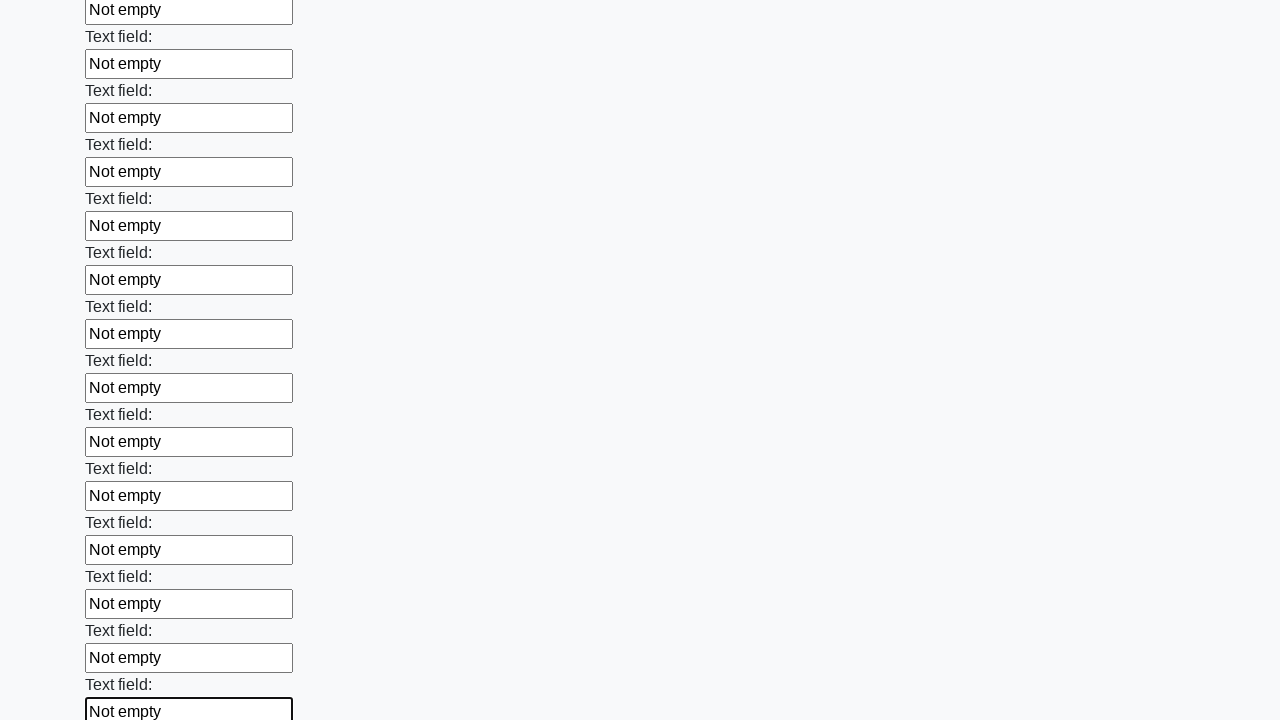

Filled an input field with text on input >> nth=48
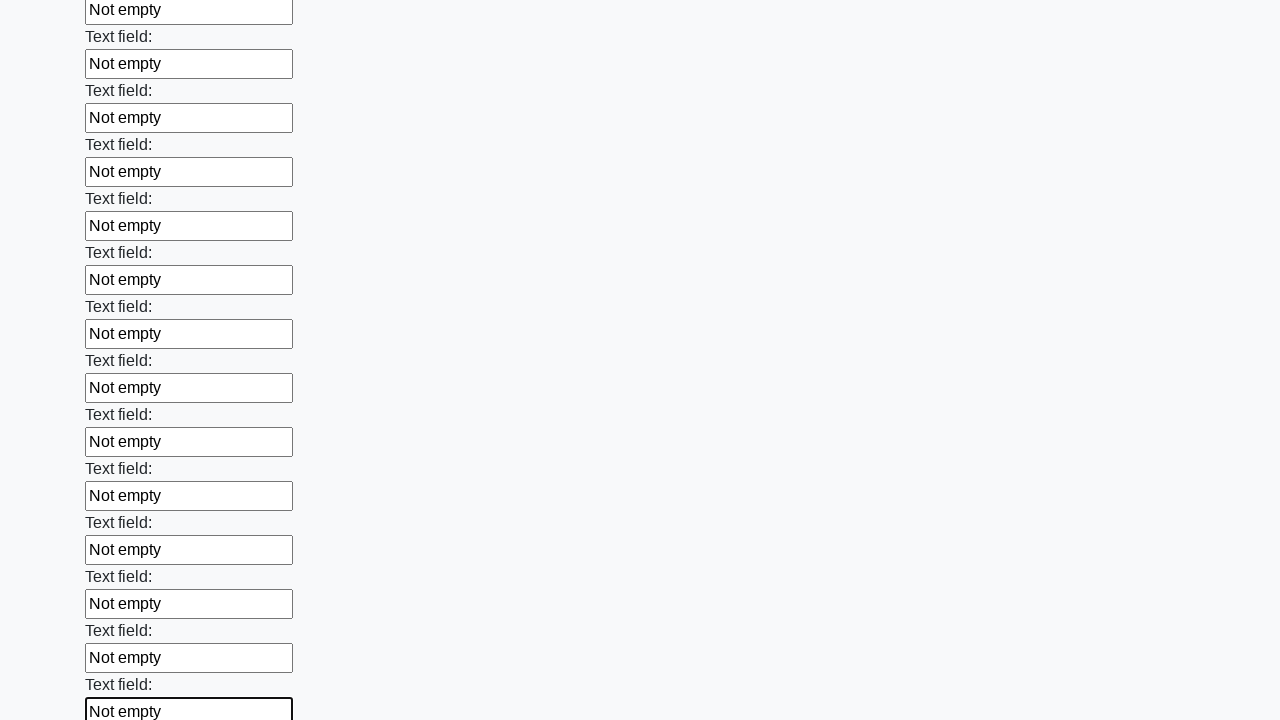

Filled an input field with text on input >> nth=49
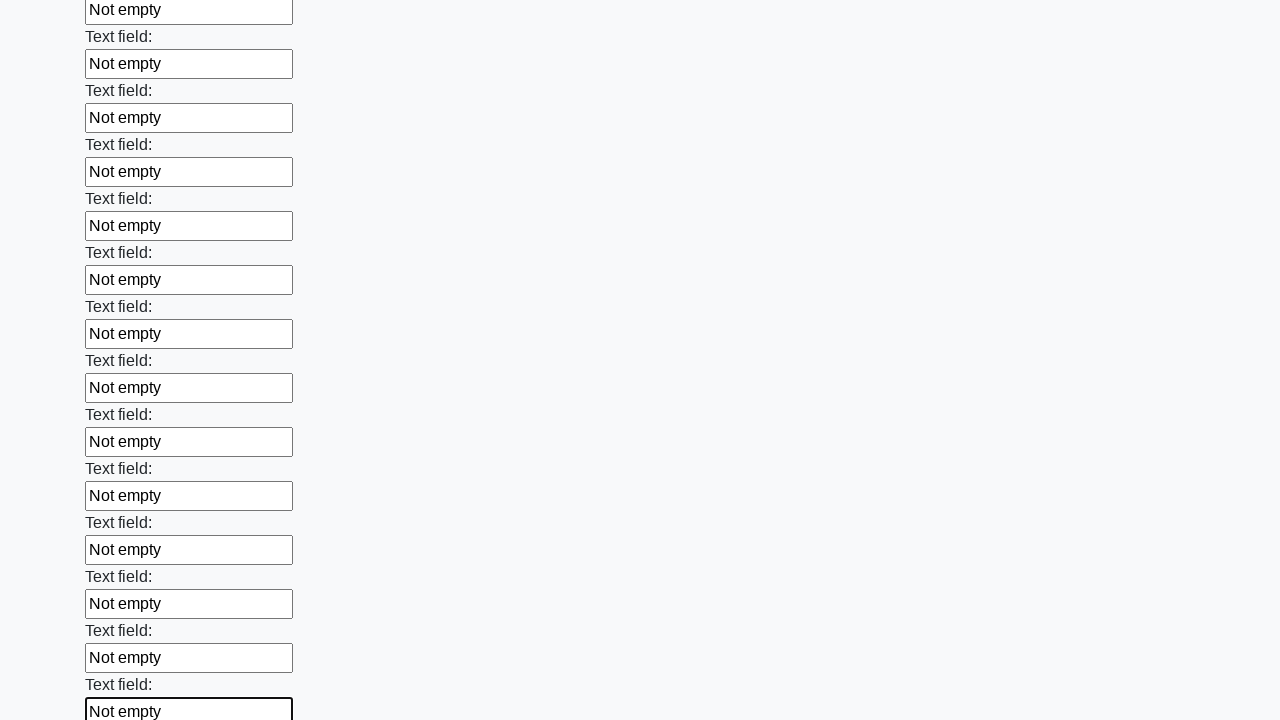

Filled an input field with text on input >> nth=50
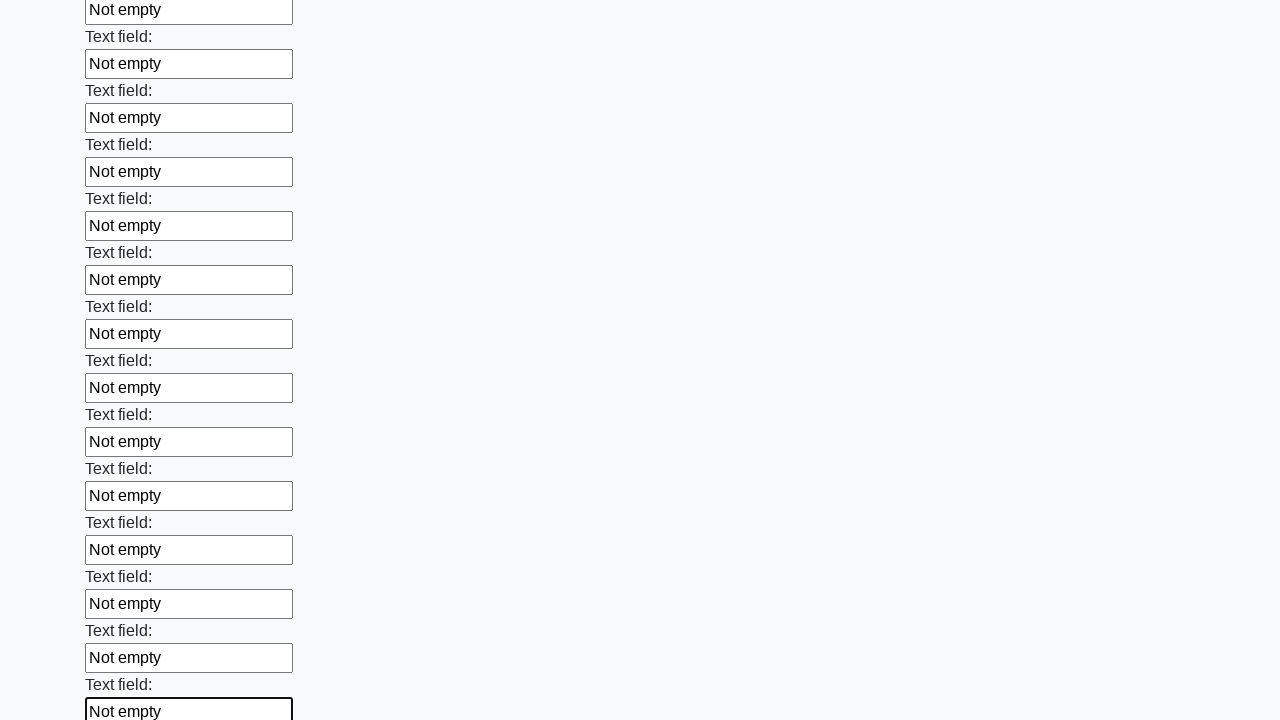

Filled an input field with text on input >> nth=51
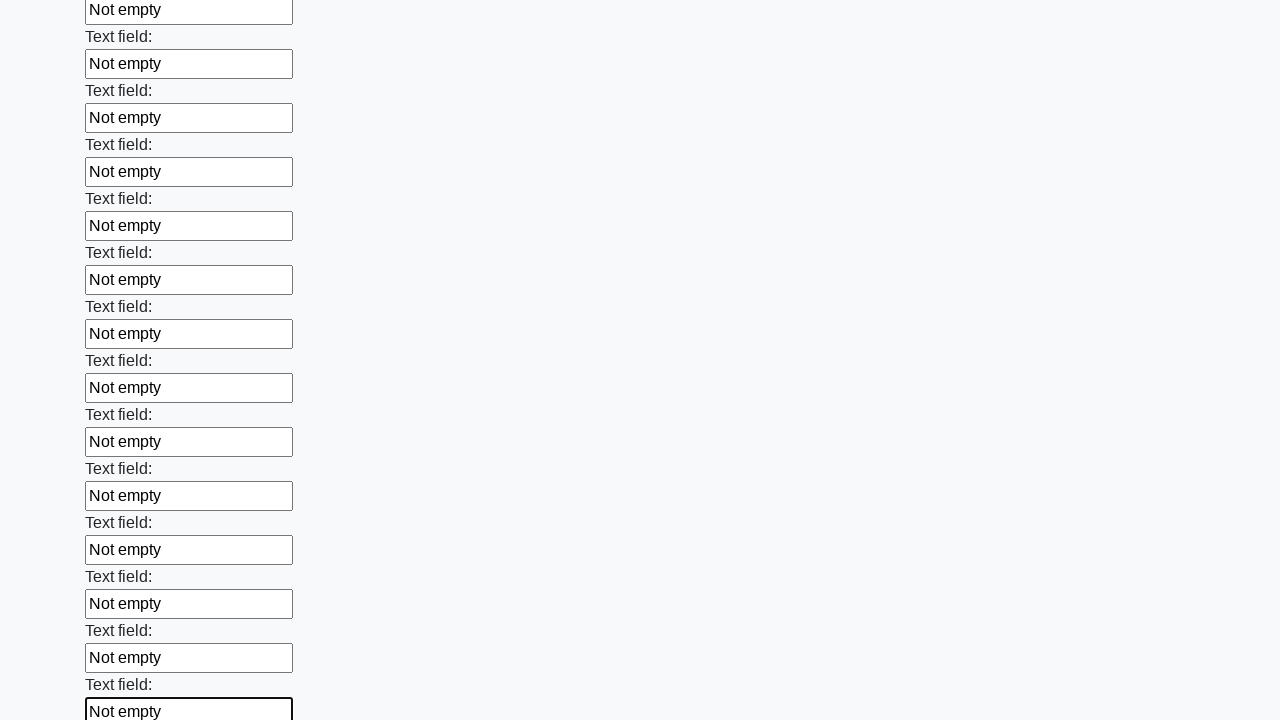

Filled an input field with text on input >> nth=52
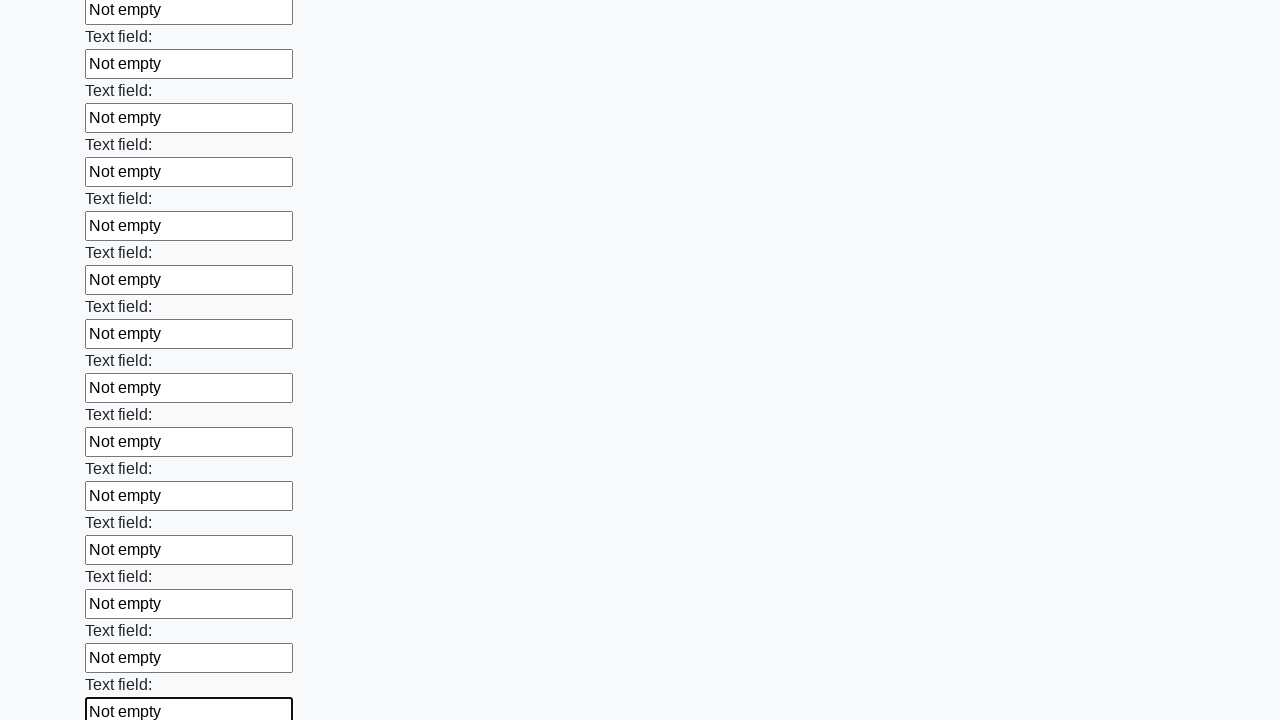

Filled an input field with text on input >> nth=53
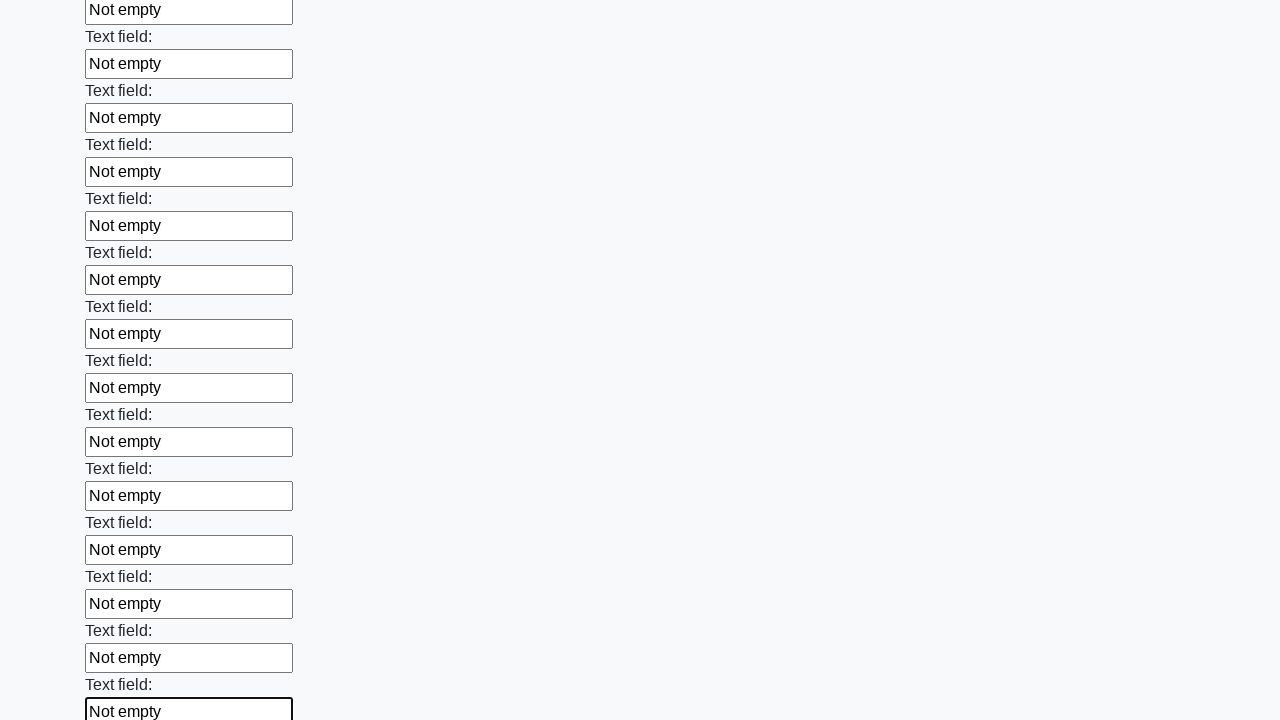

Filled an input field with text on input >> nth=54
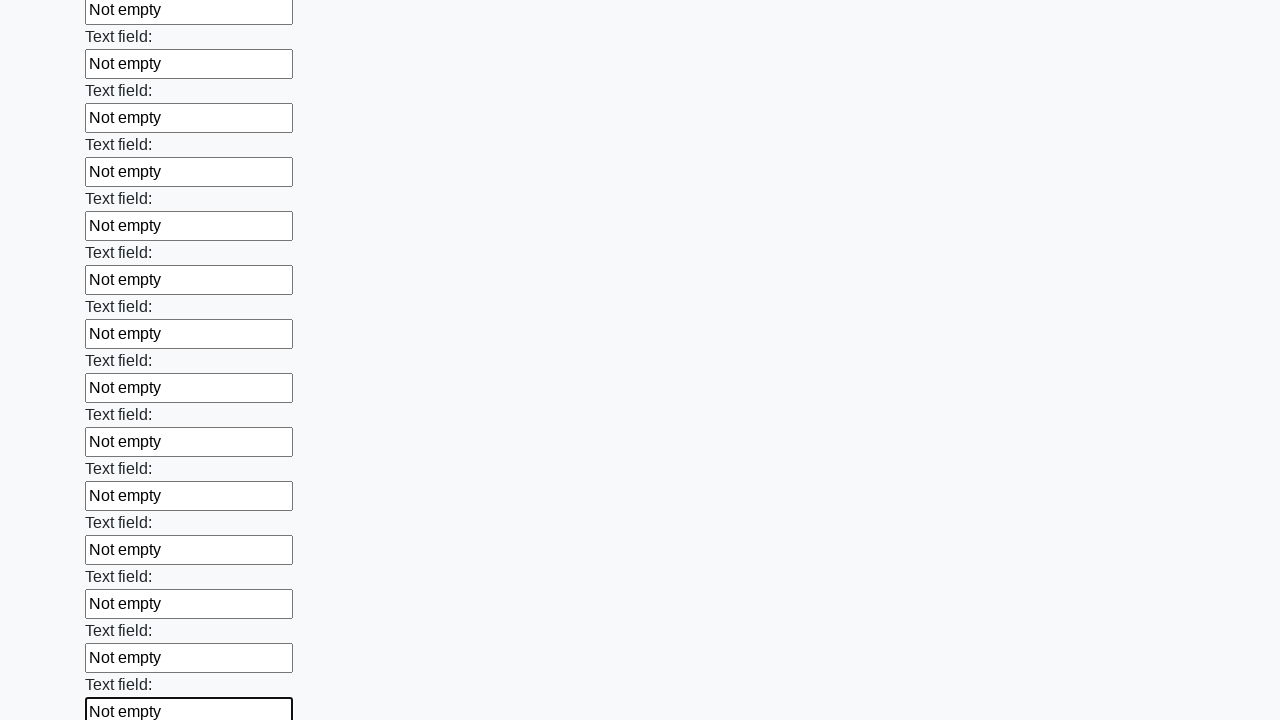

Filled an input field with text on input >> nth=55
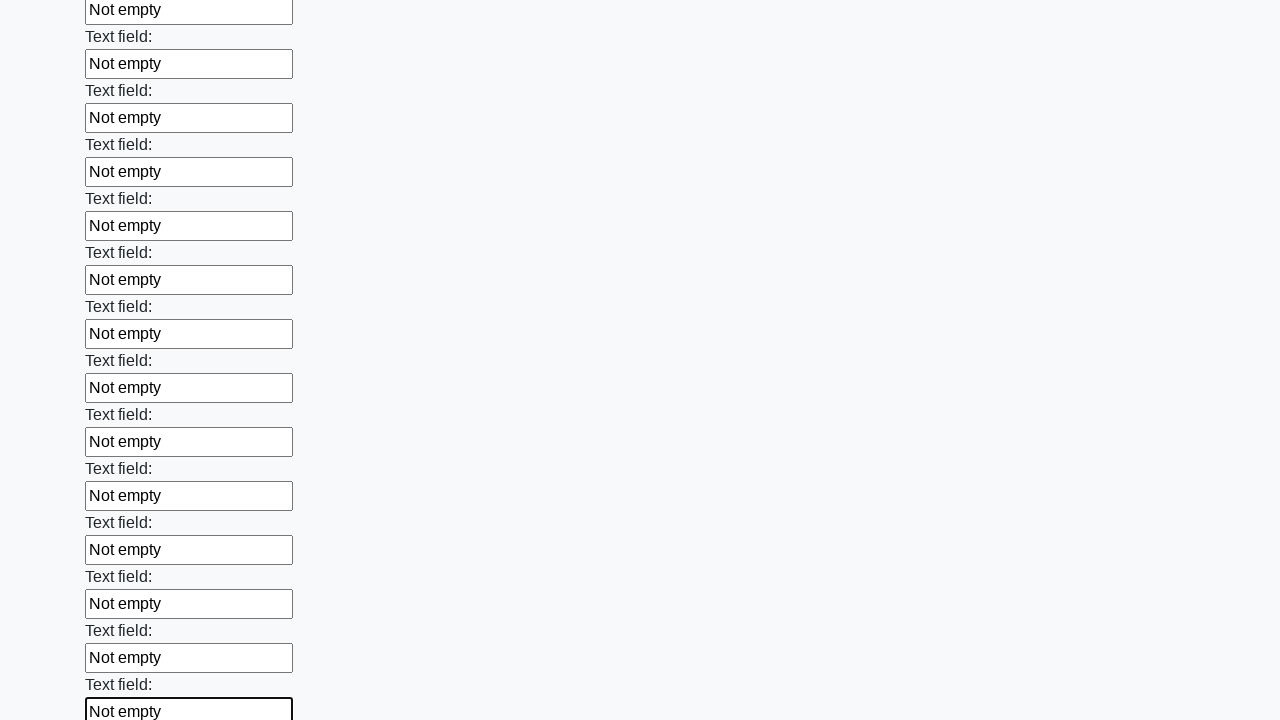

Filled an input field with text on input >> nth=56
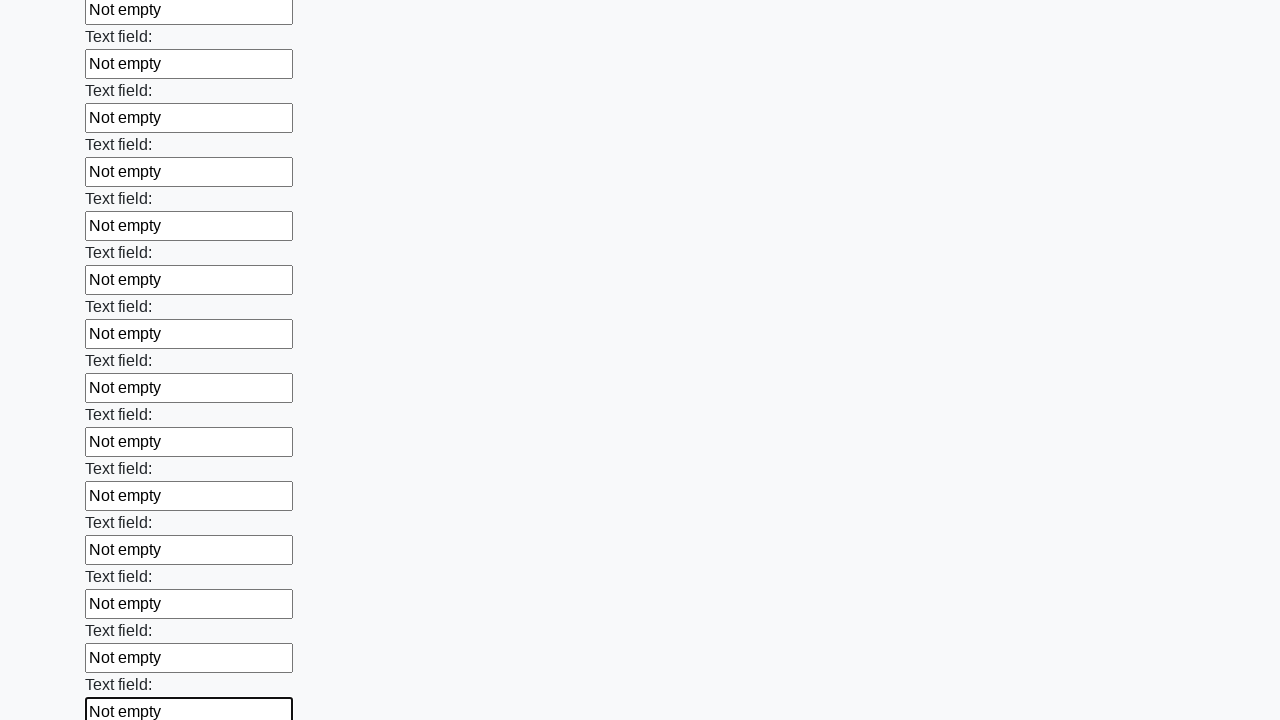

Filled an input field with text on input >> nth=57
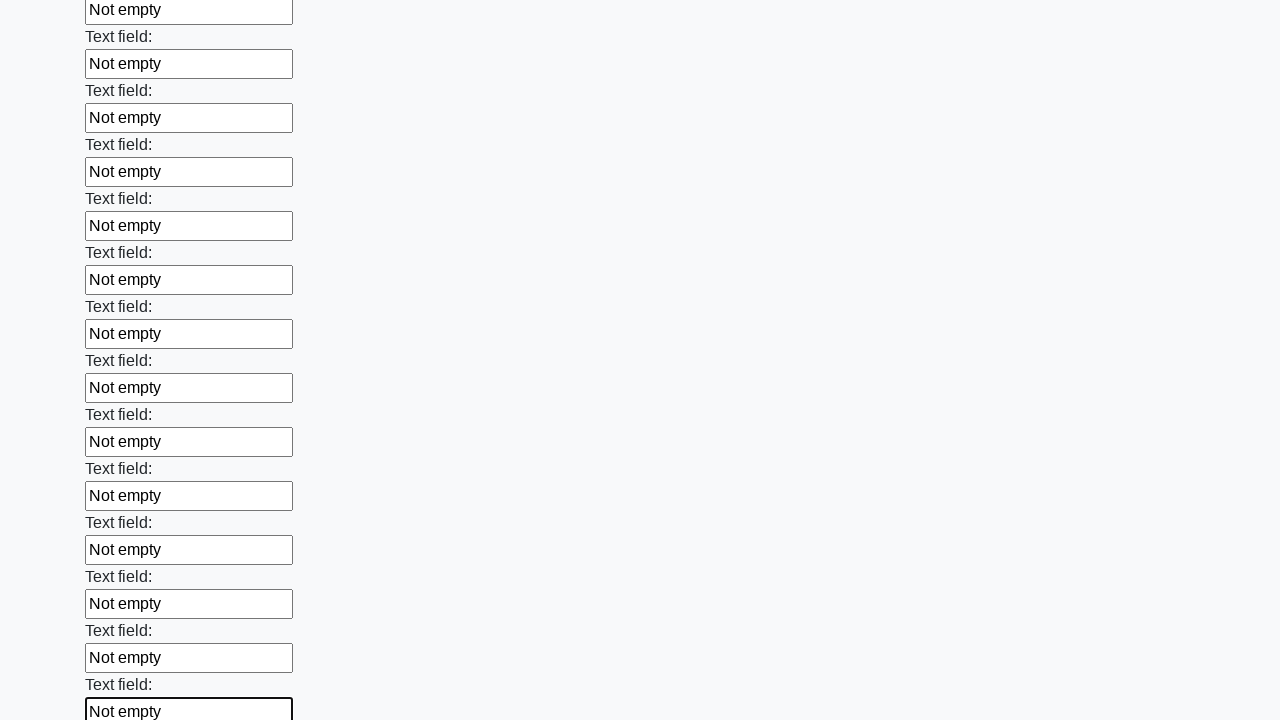

Filled an input field with text on input >> nth=58
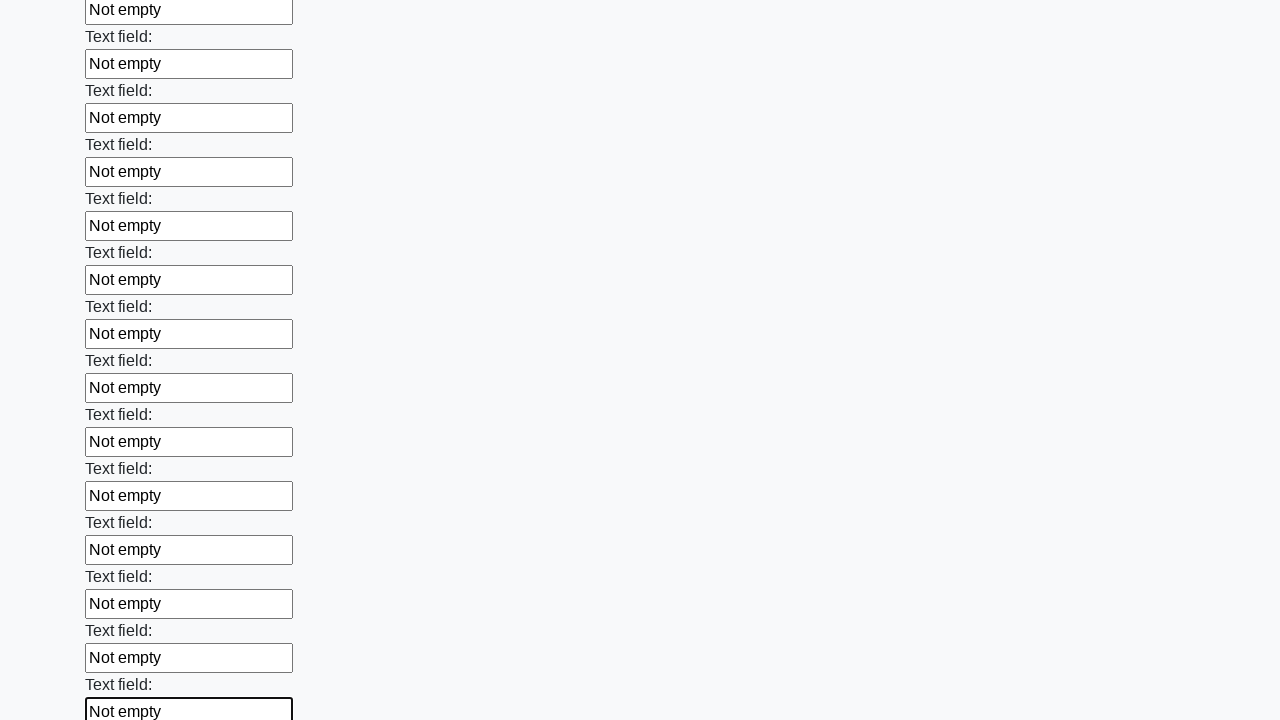

Filled an input field with text on input >> nth=59
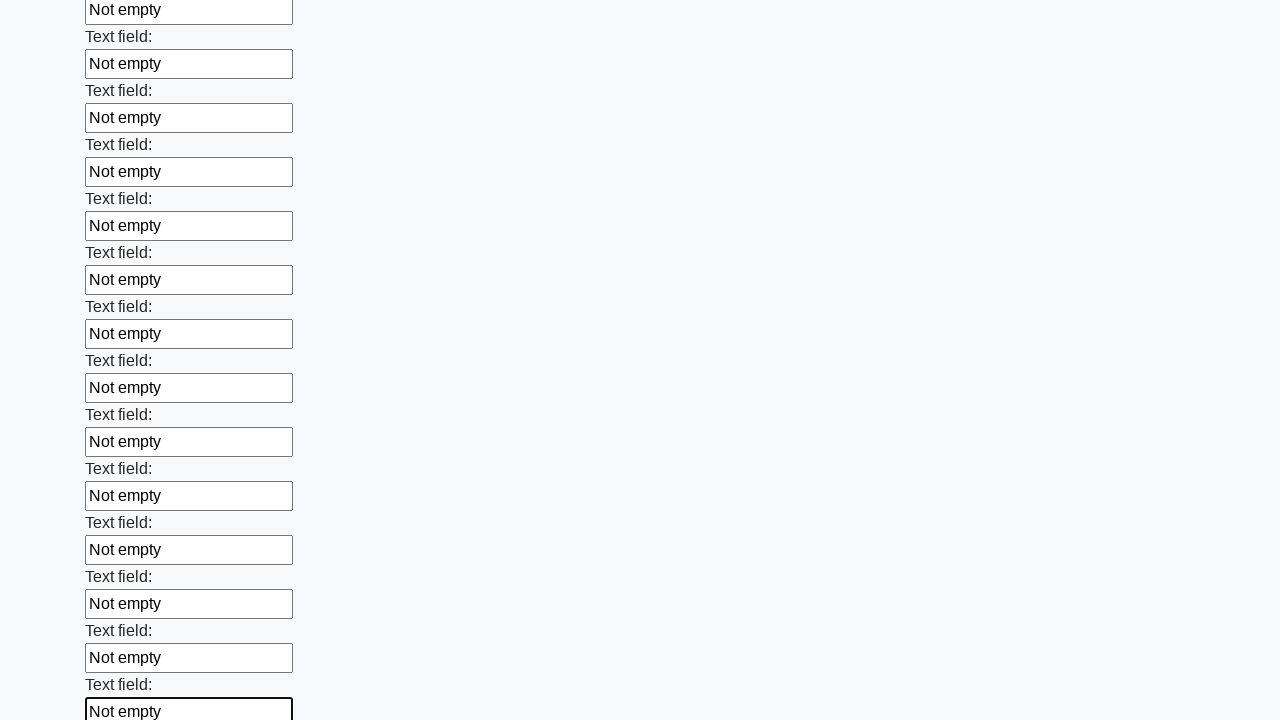

Filled an input field with text on input >> nth=60
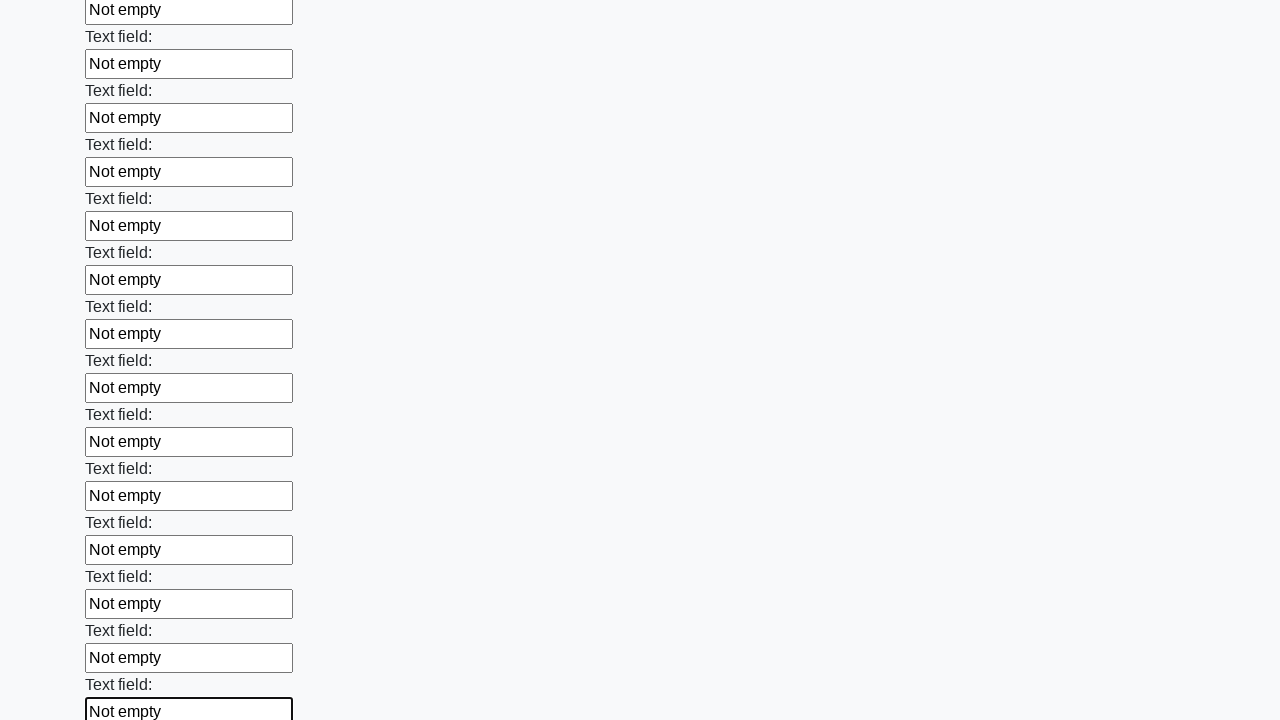

Filled an input field with text on input >> nth=61
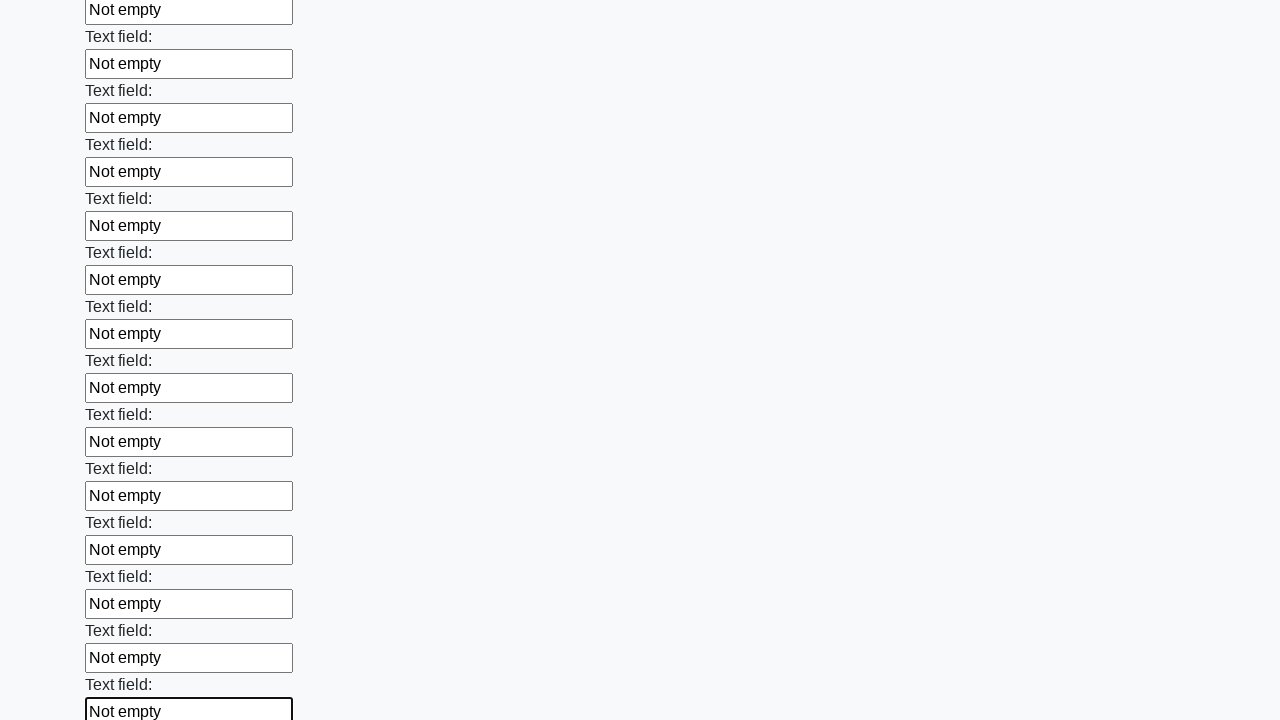

Filled an input field with text on input >> nth=62
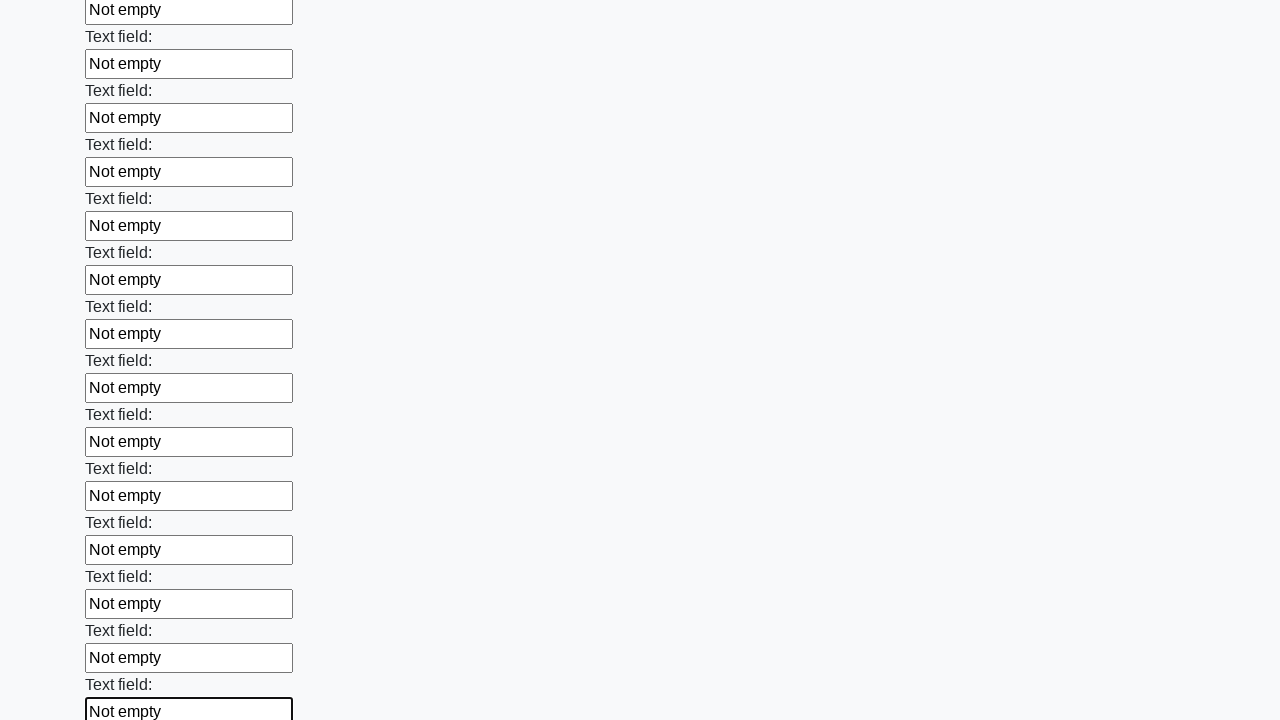

Filled an input field with text on input >> nth=63
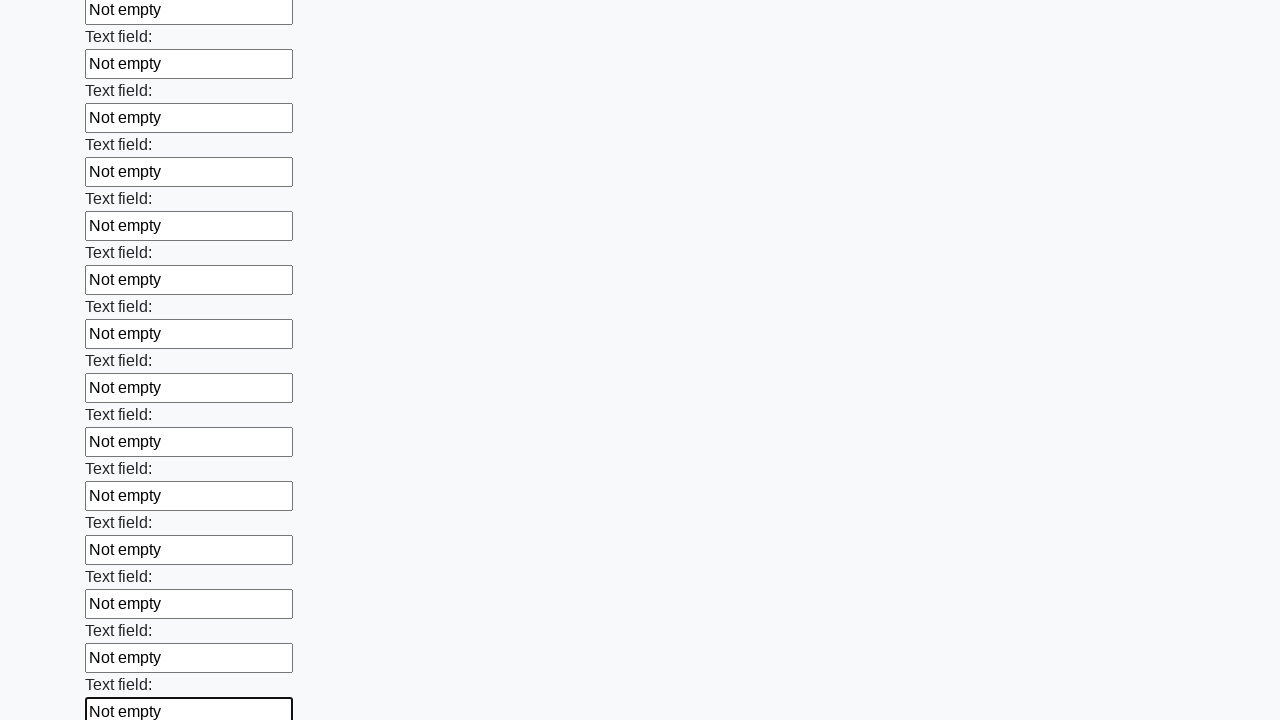

Filled an input field with text on input >> nth=64
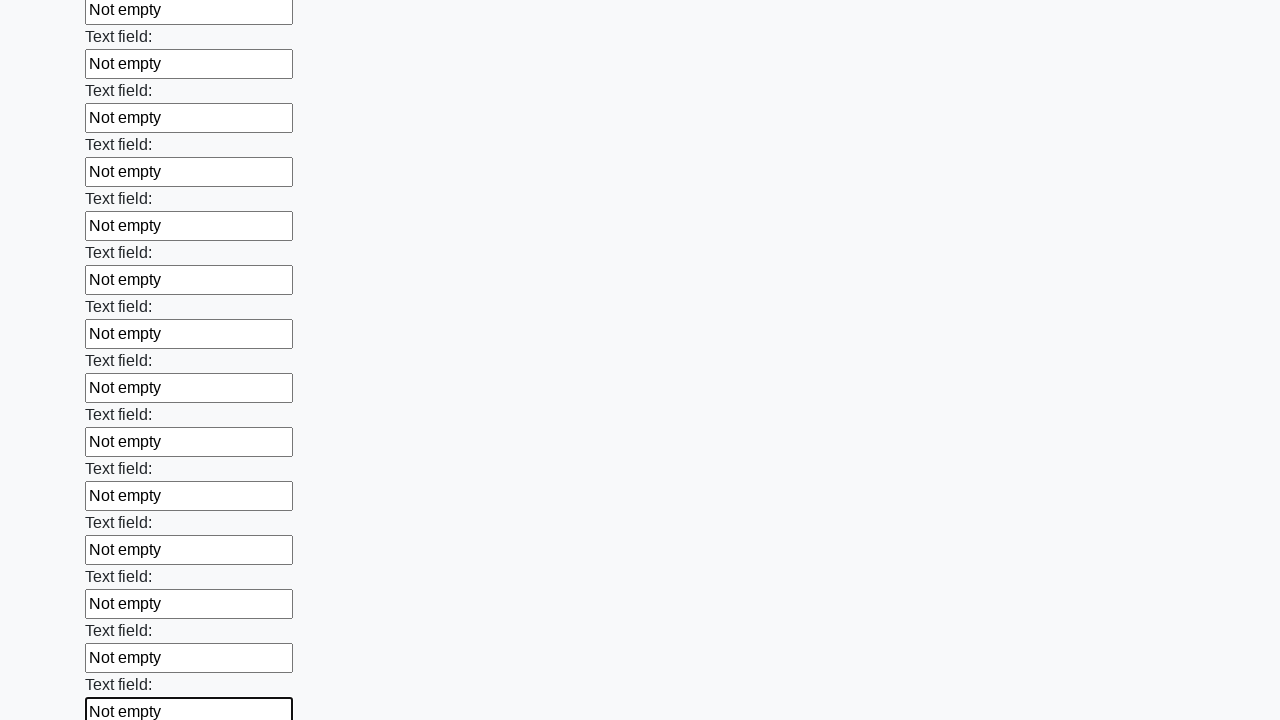

Filled an input field with text on input >> nth=65
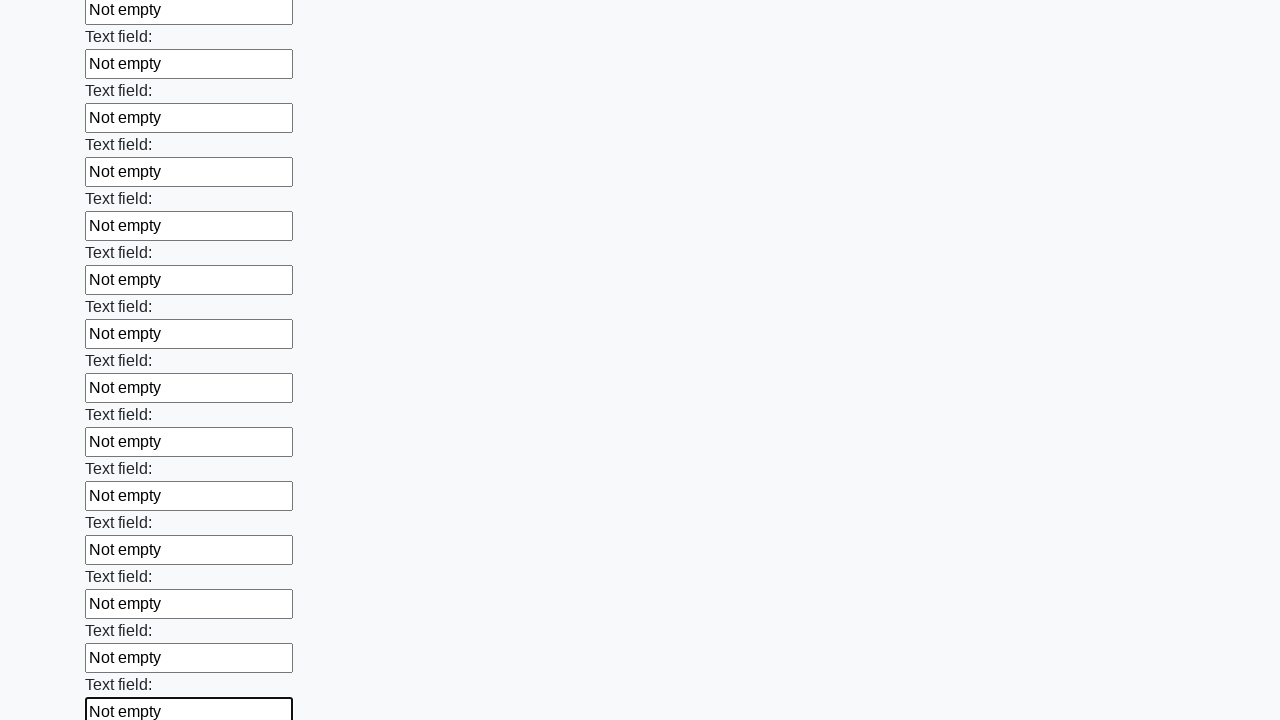

Filled an input field with text on input >> nth=66
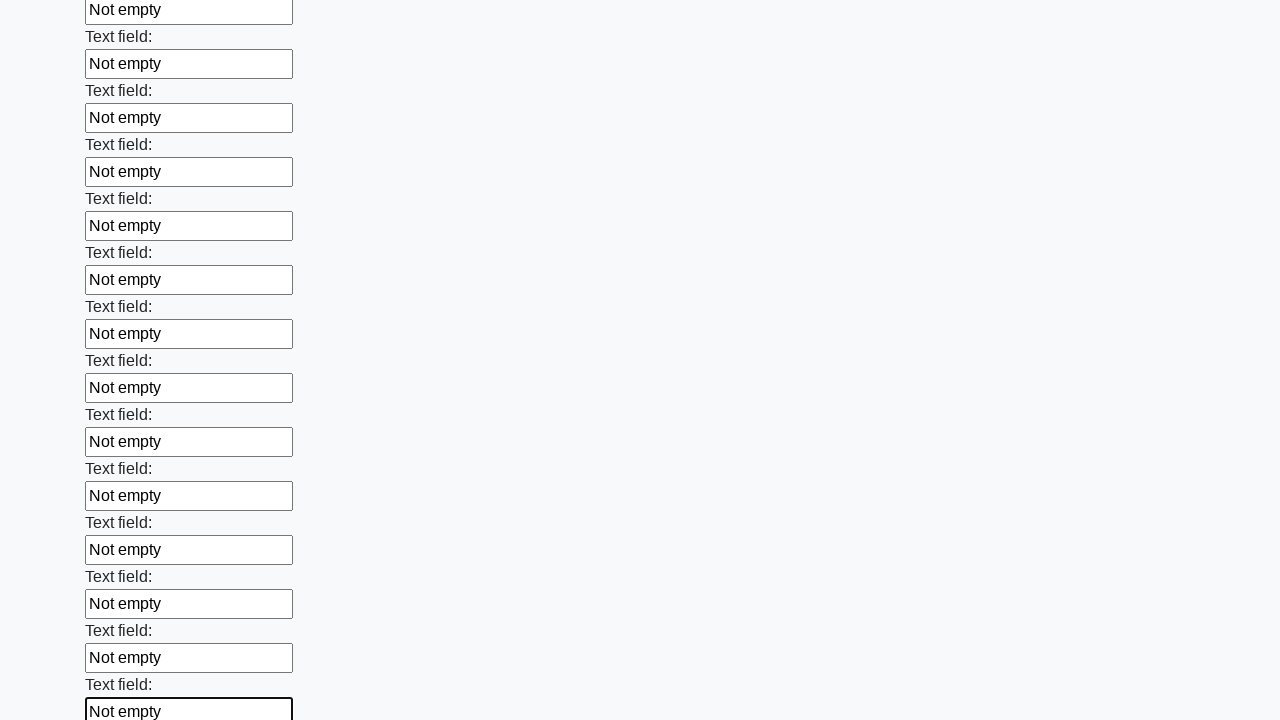

Filled an input field with text on input >> nth=67
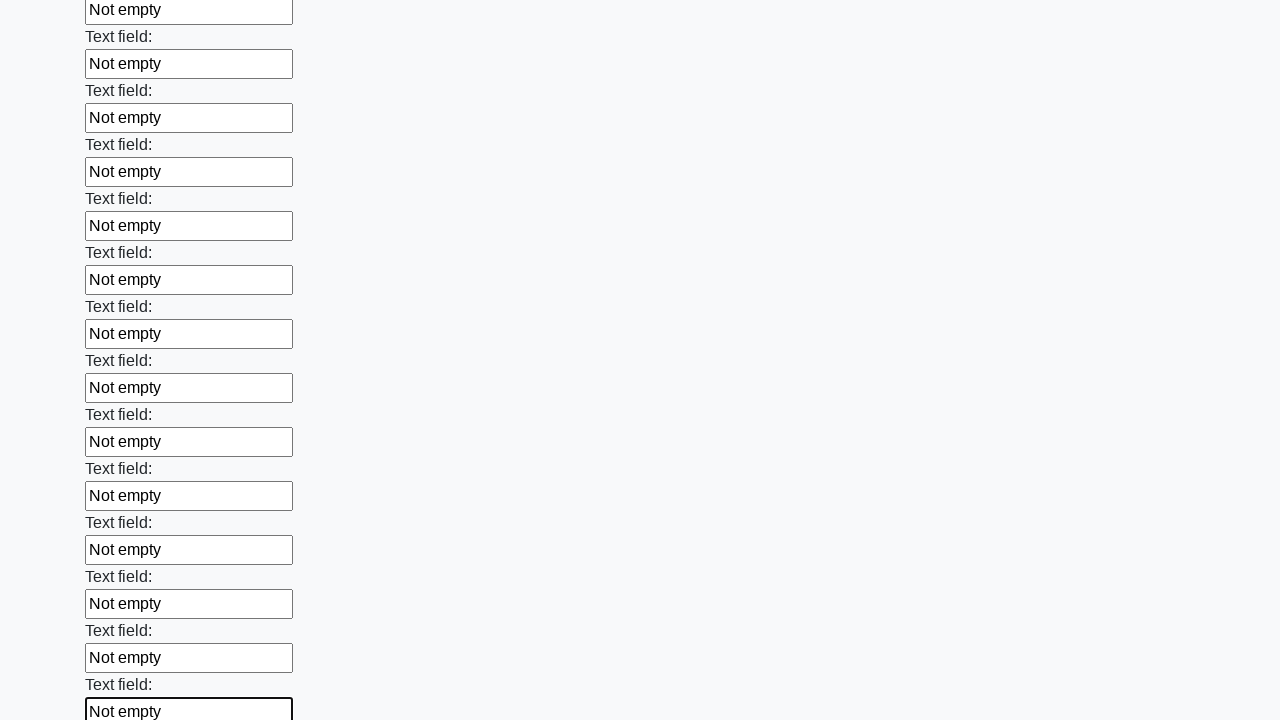

Filled an input field with text on input >> nth=68
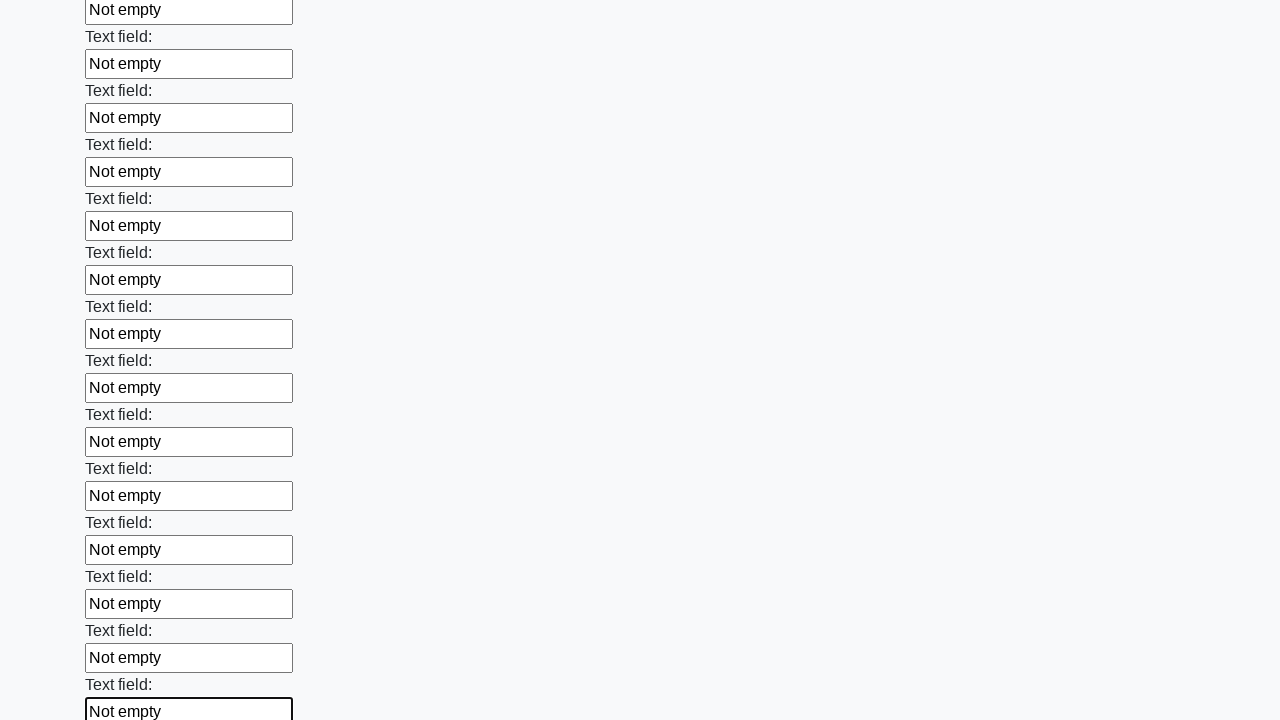

Filled an input field with text on input >> nth=69
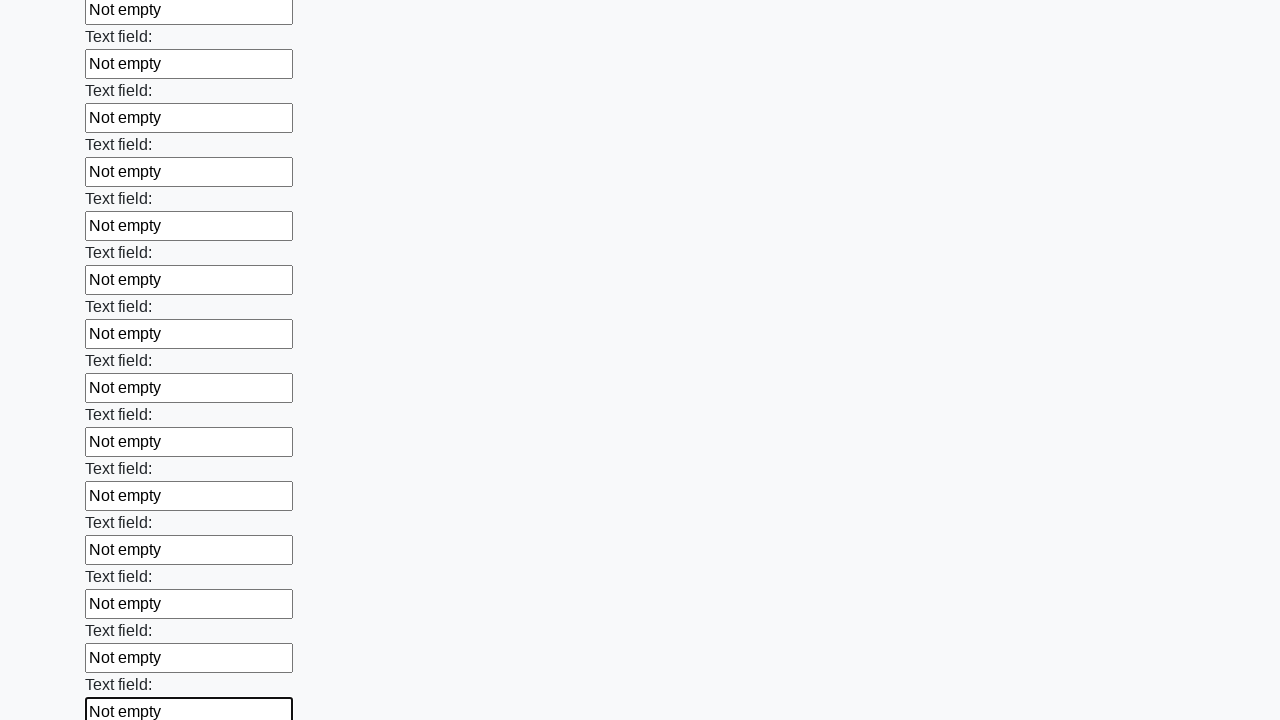

Filled an input field with text on input >> nth=70
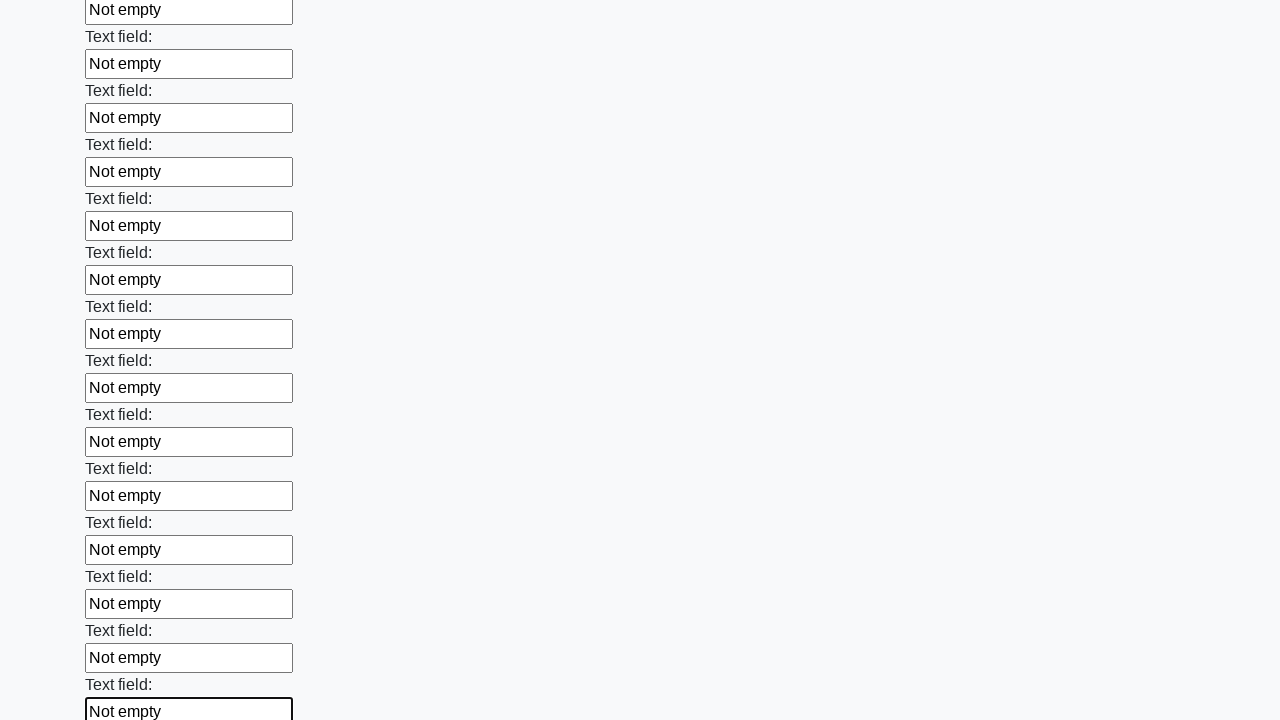

Filled an input field with text on input >> nth=71
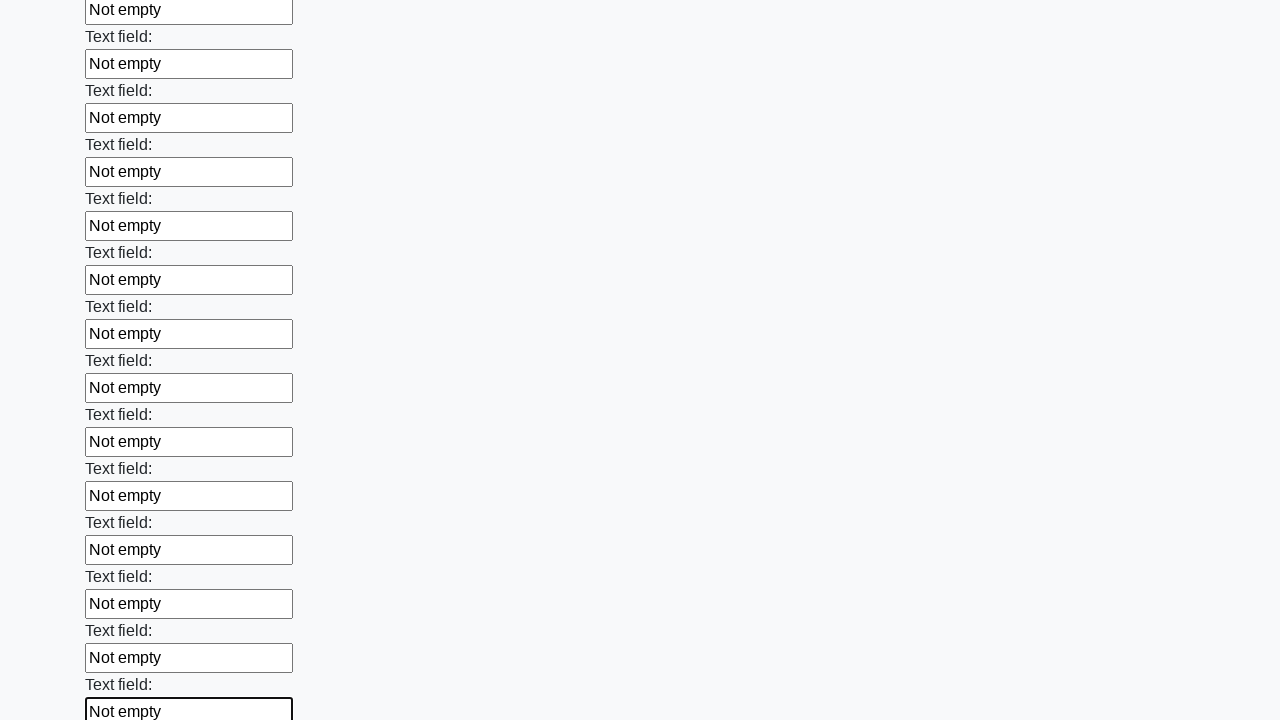

Filled an input field with text on input >> nth=72
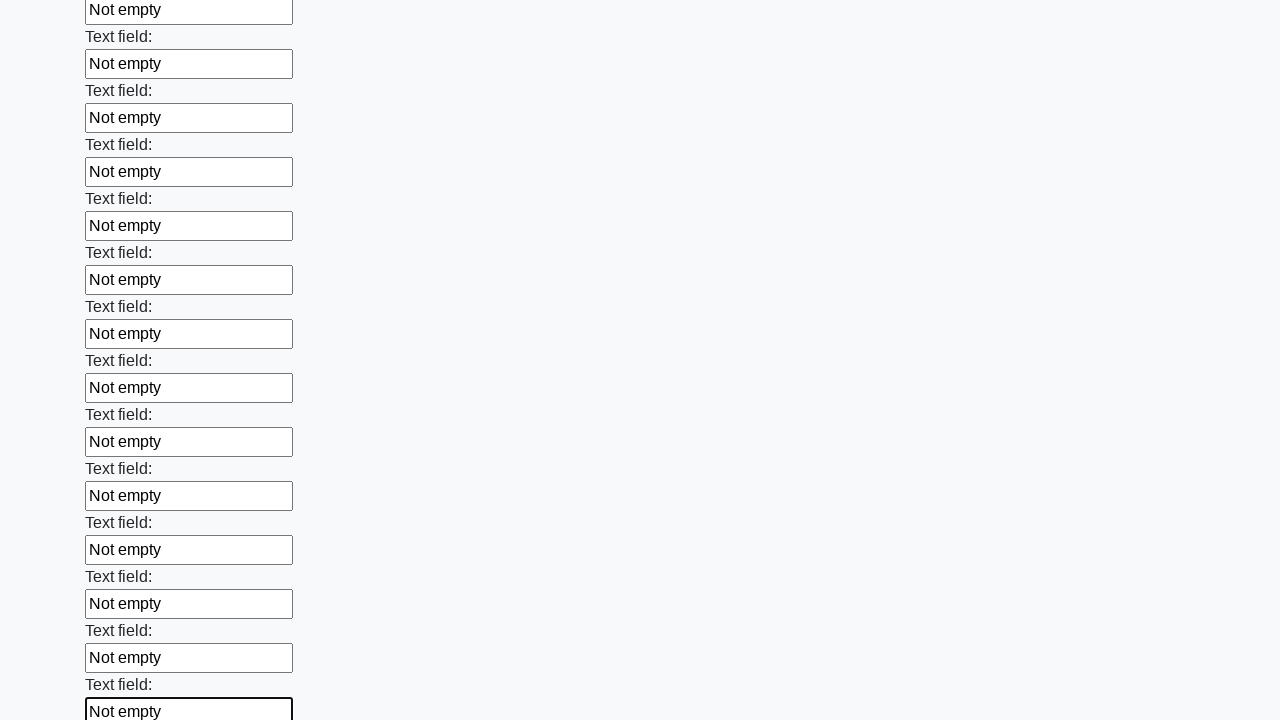

Filled an input field with text on input >> nth=73
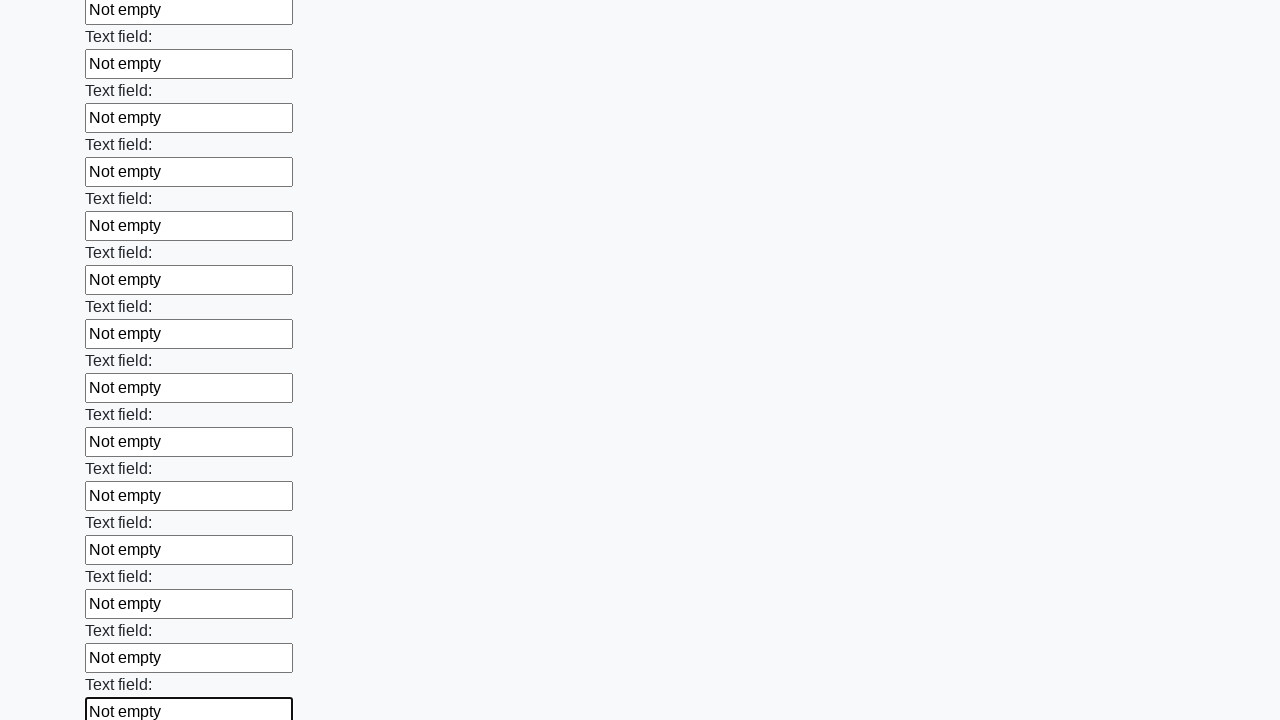

Filled an input field with text on input >> nth=74
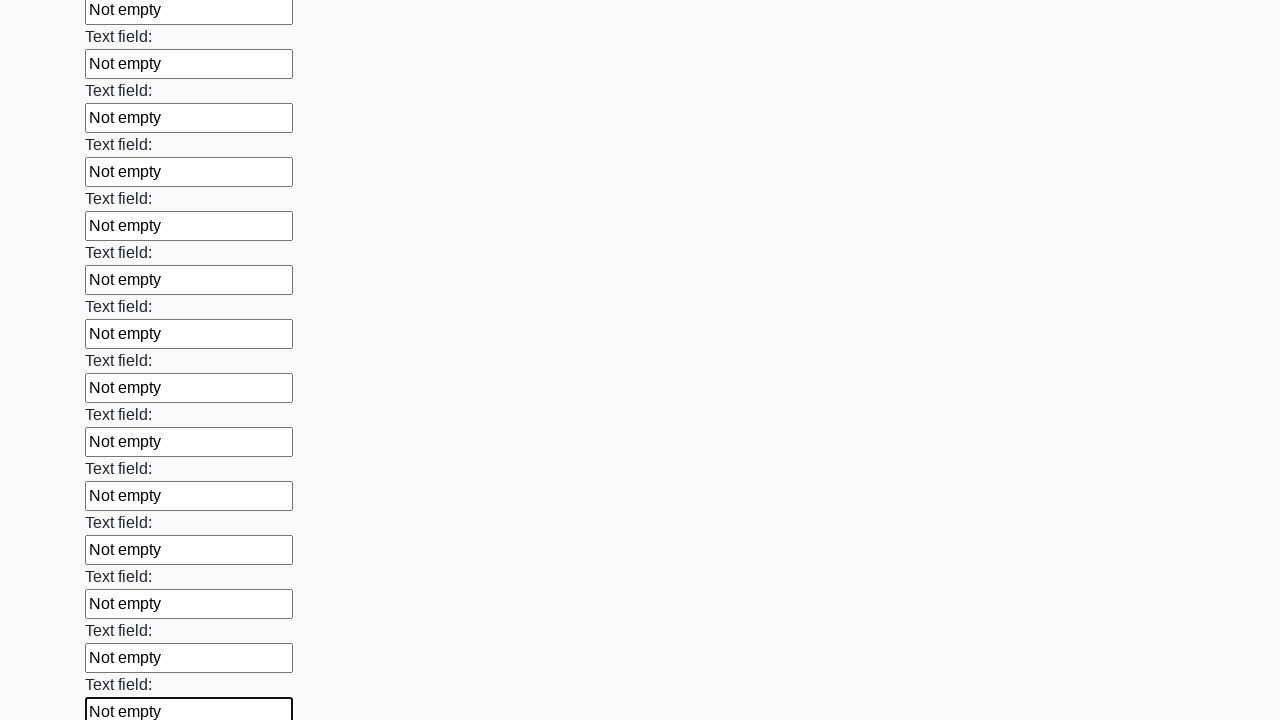

Filled an input field with text on input >> nth=75
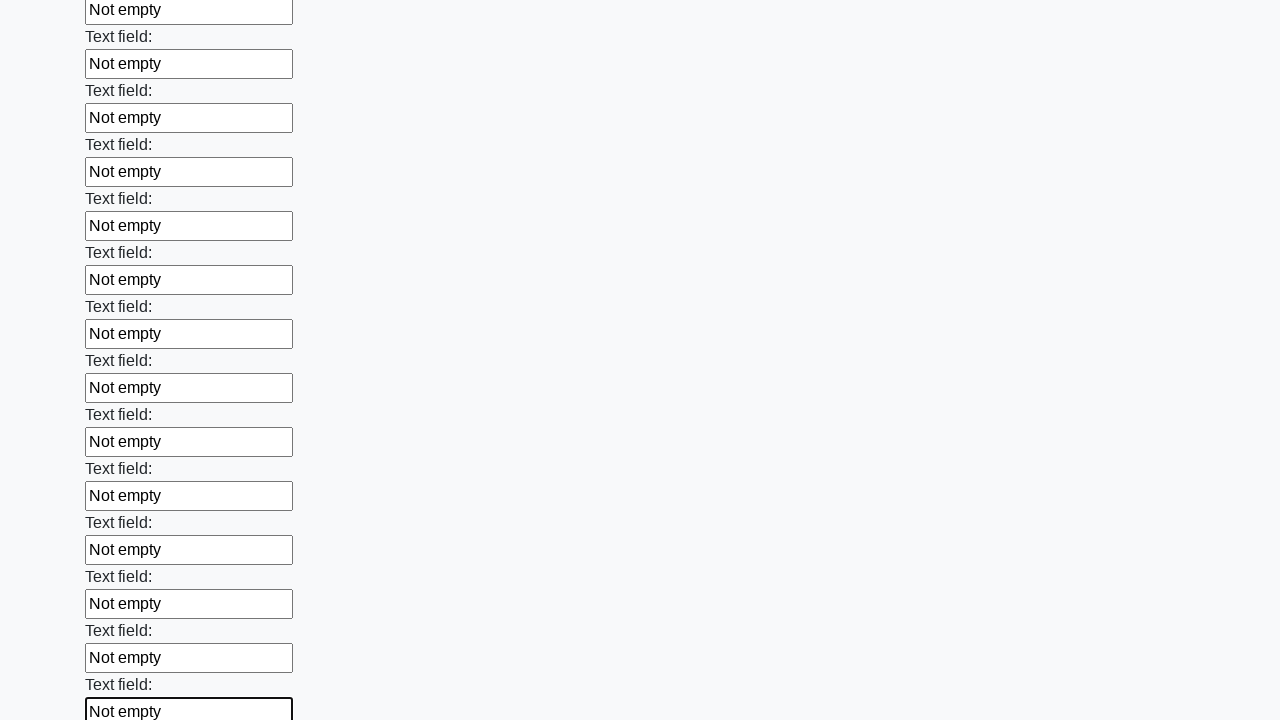

Filled an input field with text on input >> nth=76
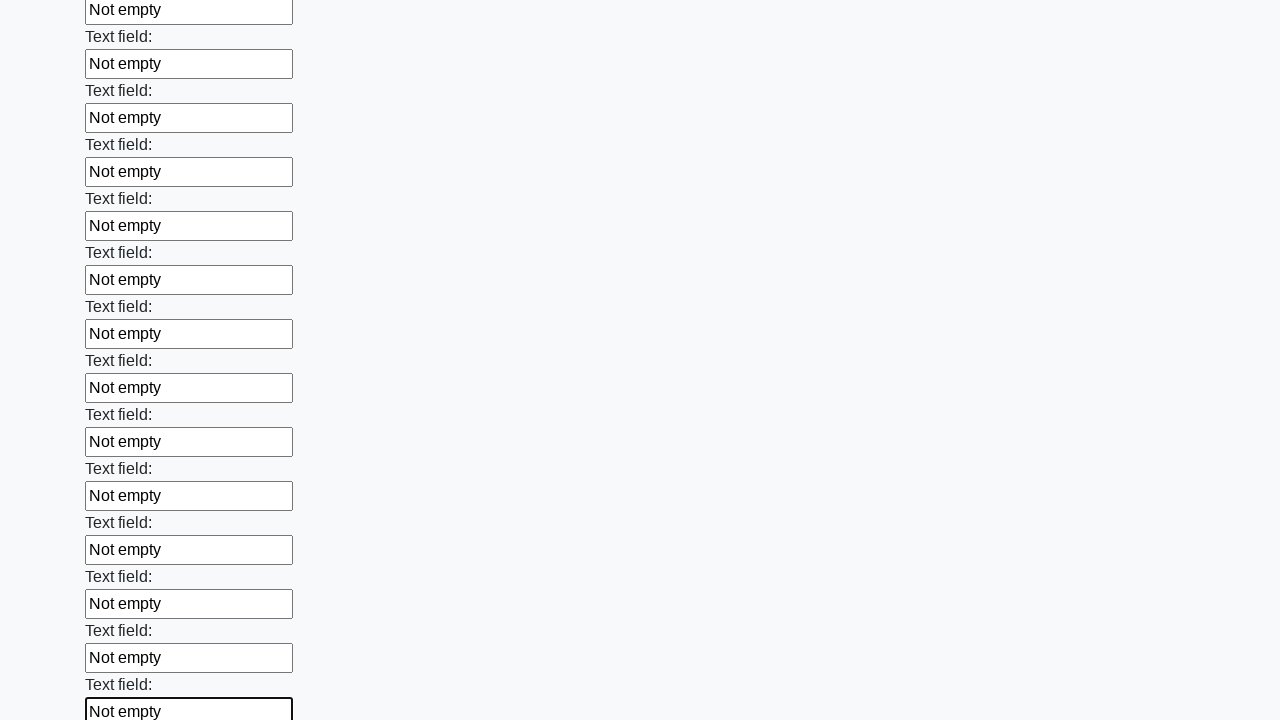

Filled an input field with text on input >> nth=77
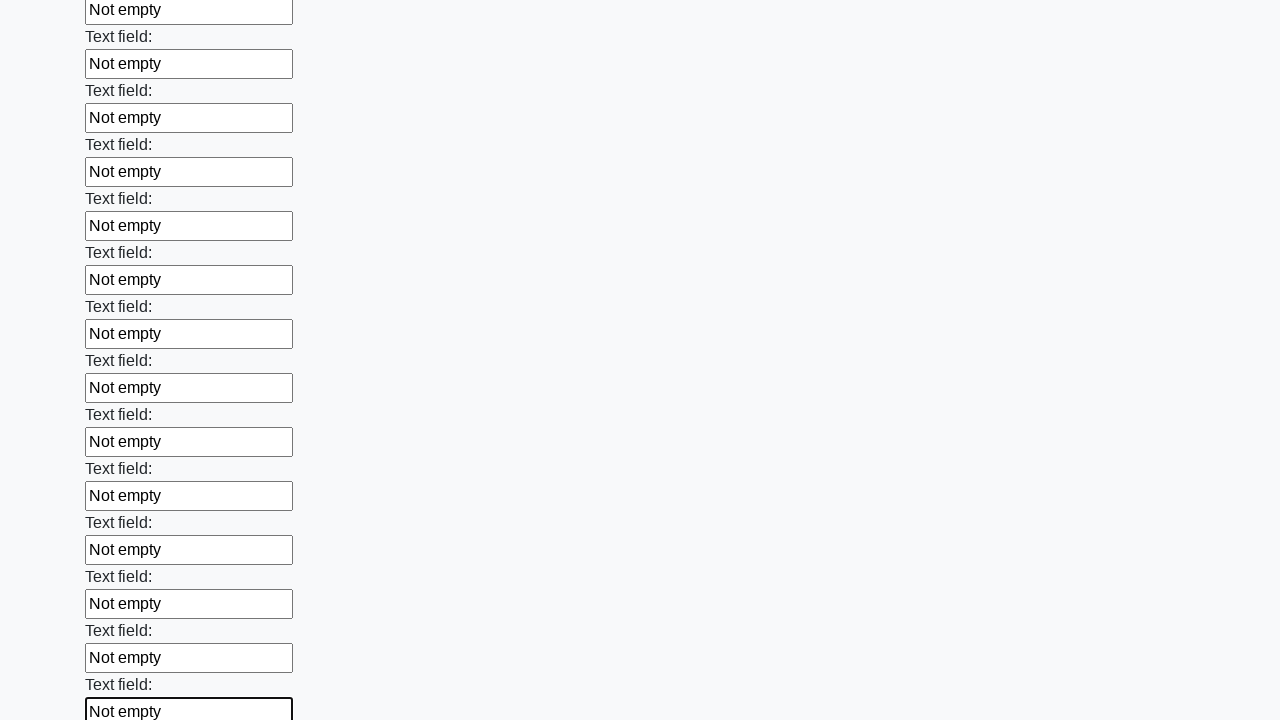

Filled an input field with text on input >> nth=78
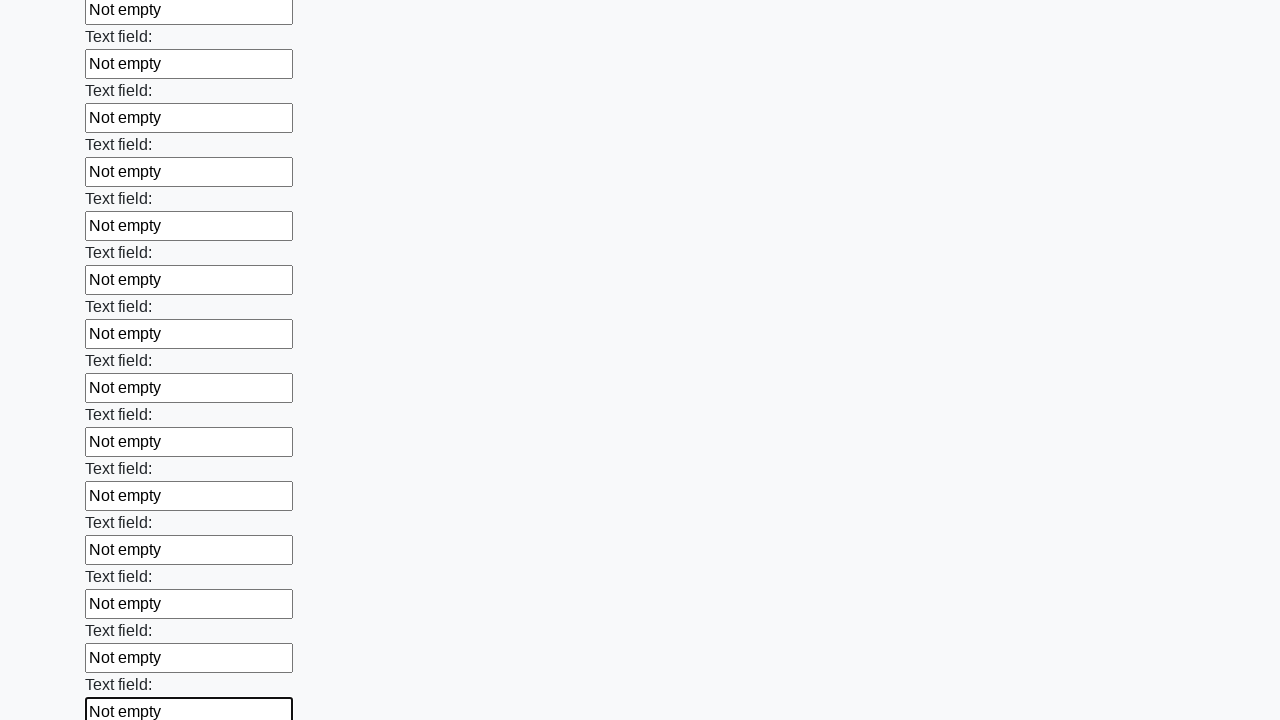

Filled an input field with text on input >> nth=79
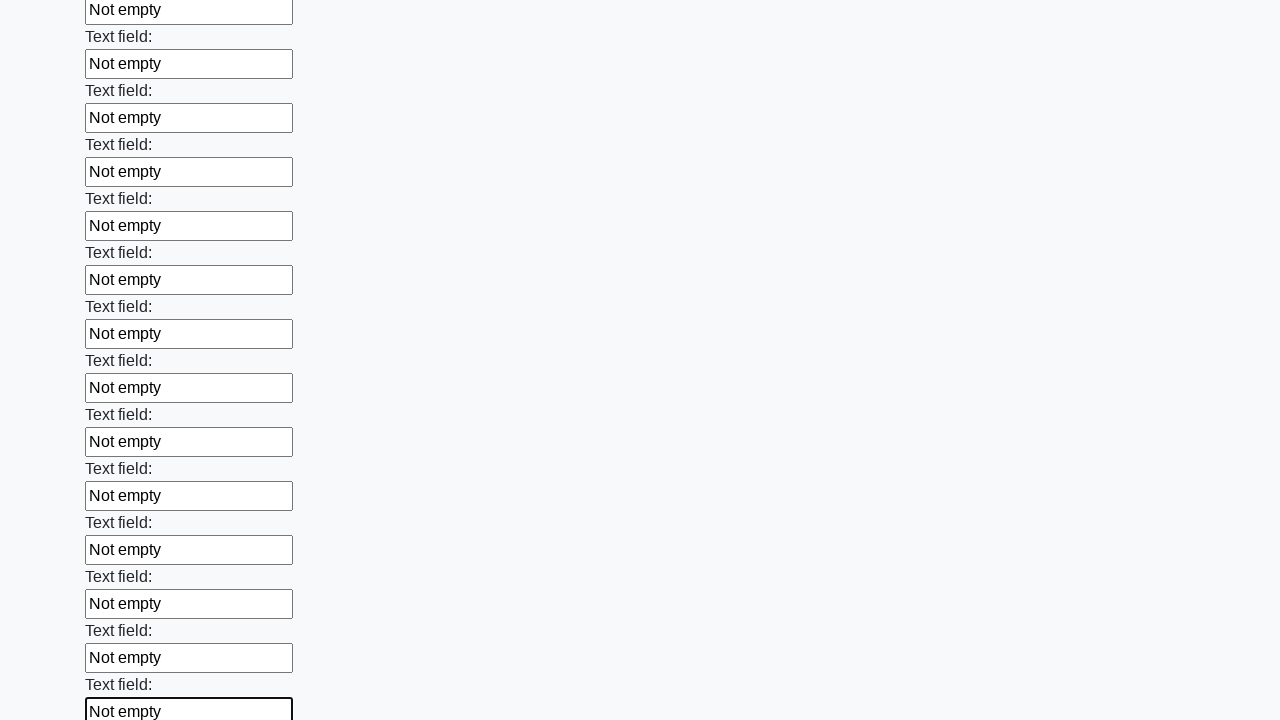

Filled an input field with text on input >> nth=80
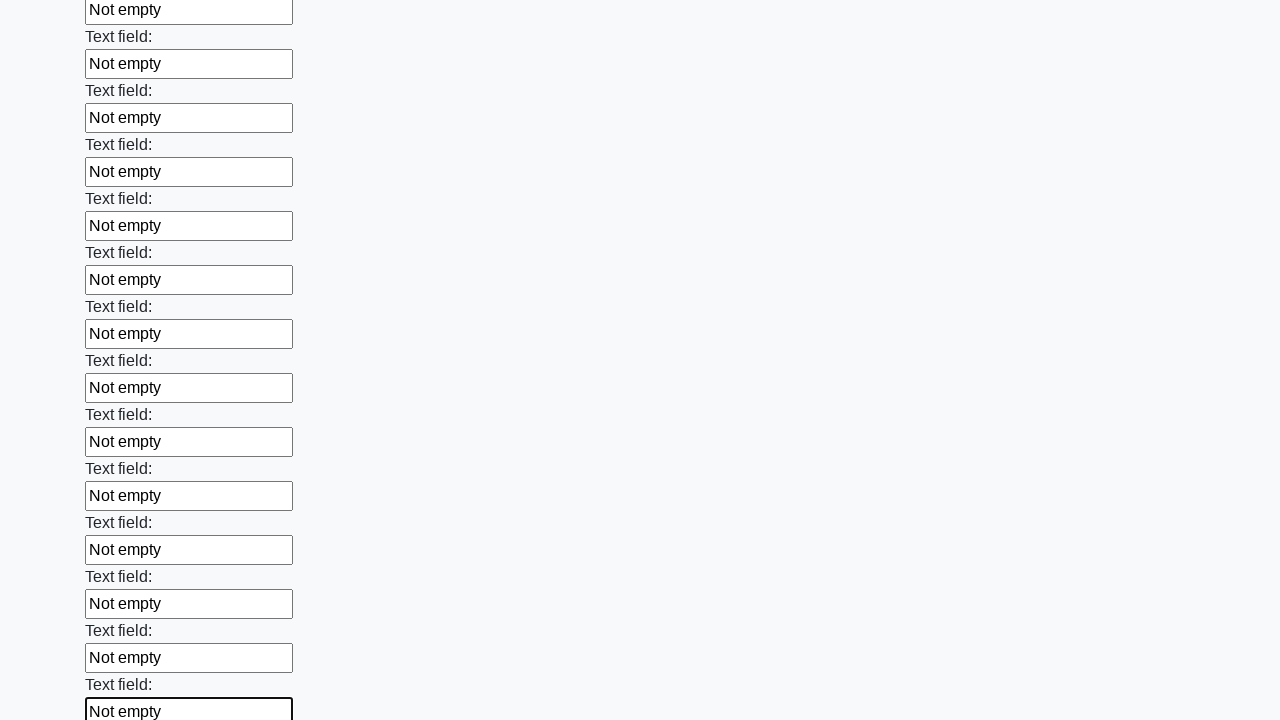

Filled an input field with text on input >> nth=81
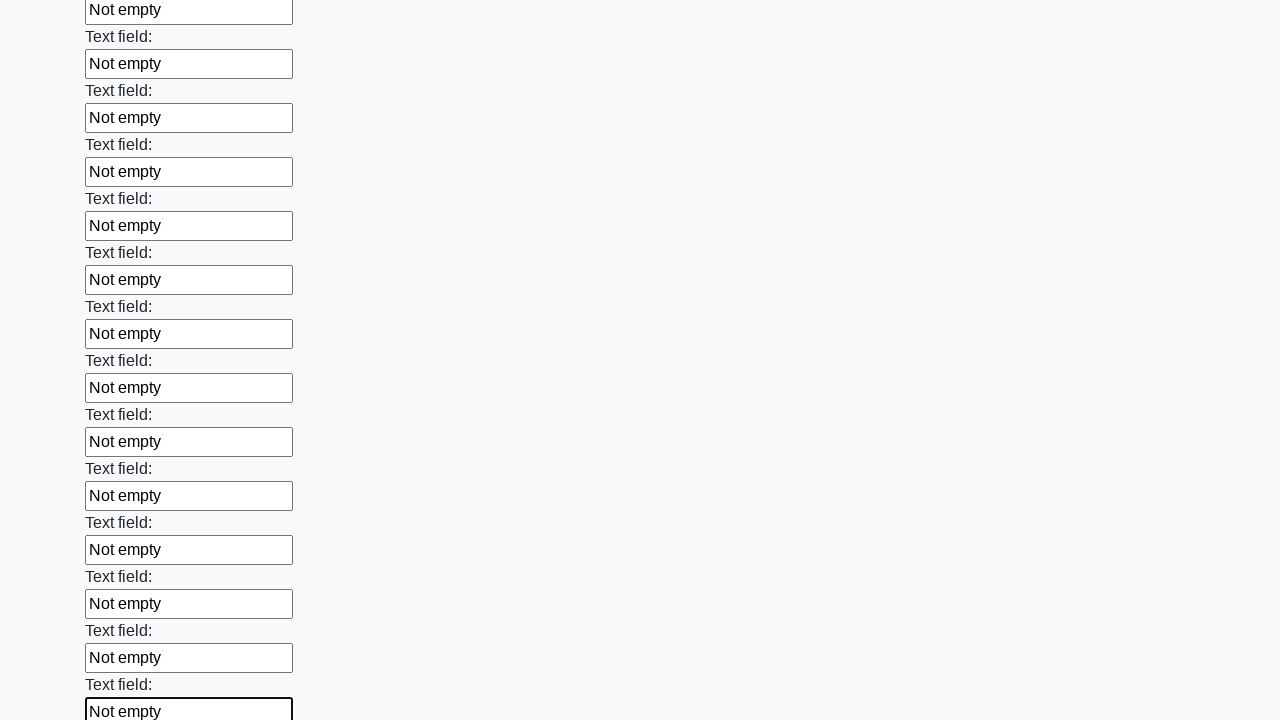

Filled an input field with text on input >> nth=82
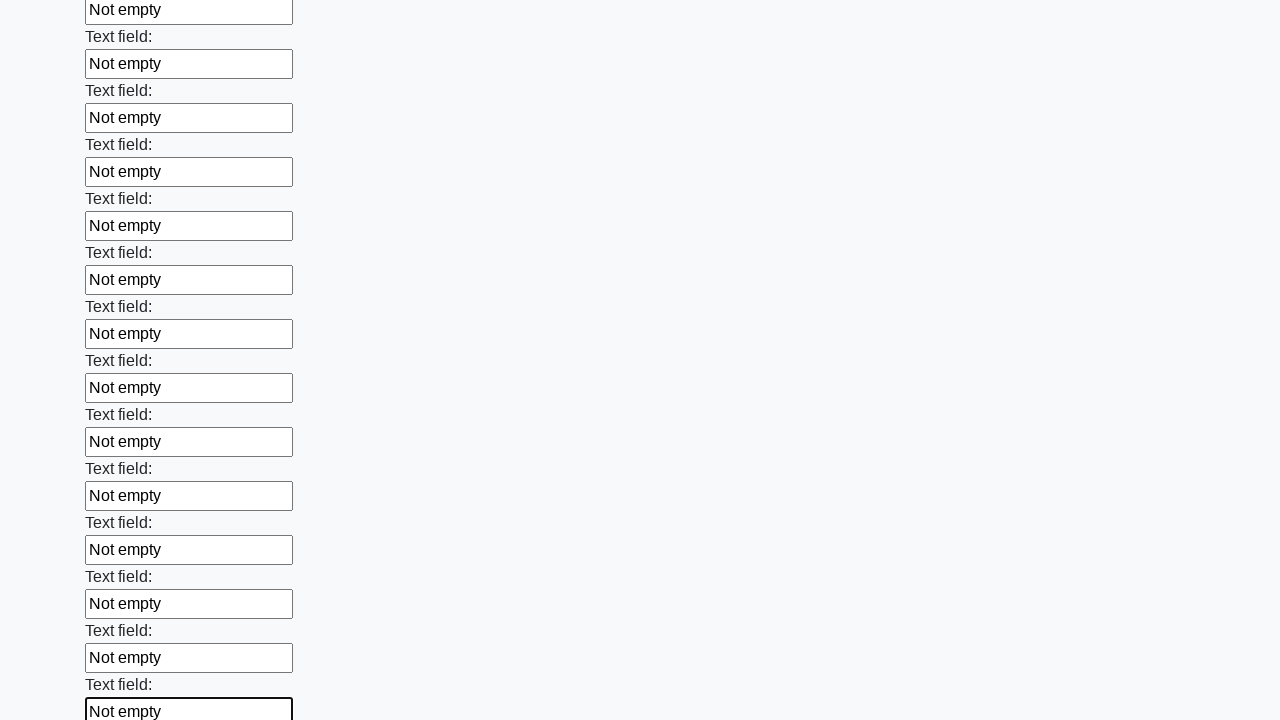

Filled an input field with text on input >> nth=83
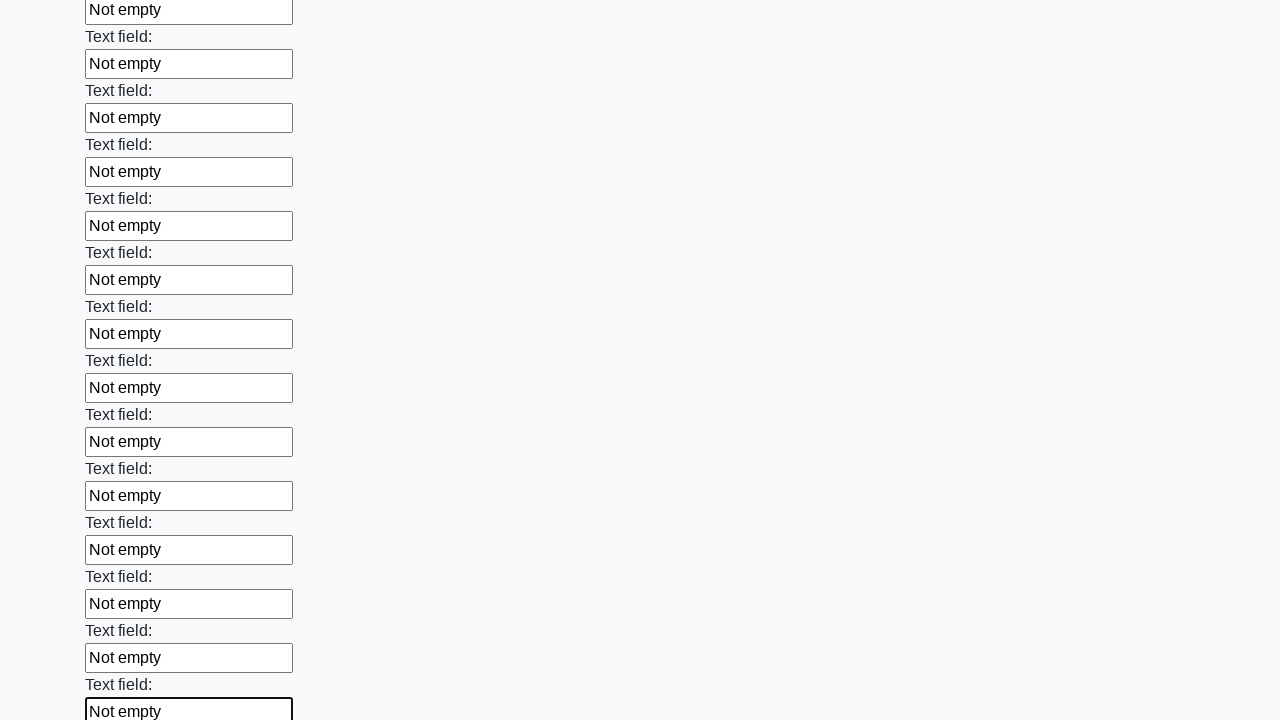

Filled an input field with text on input >> nth=84
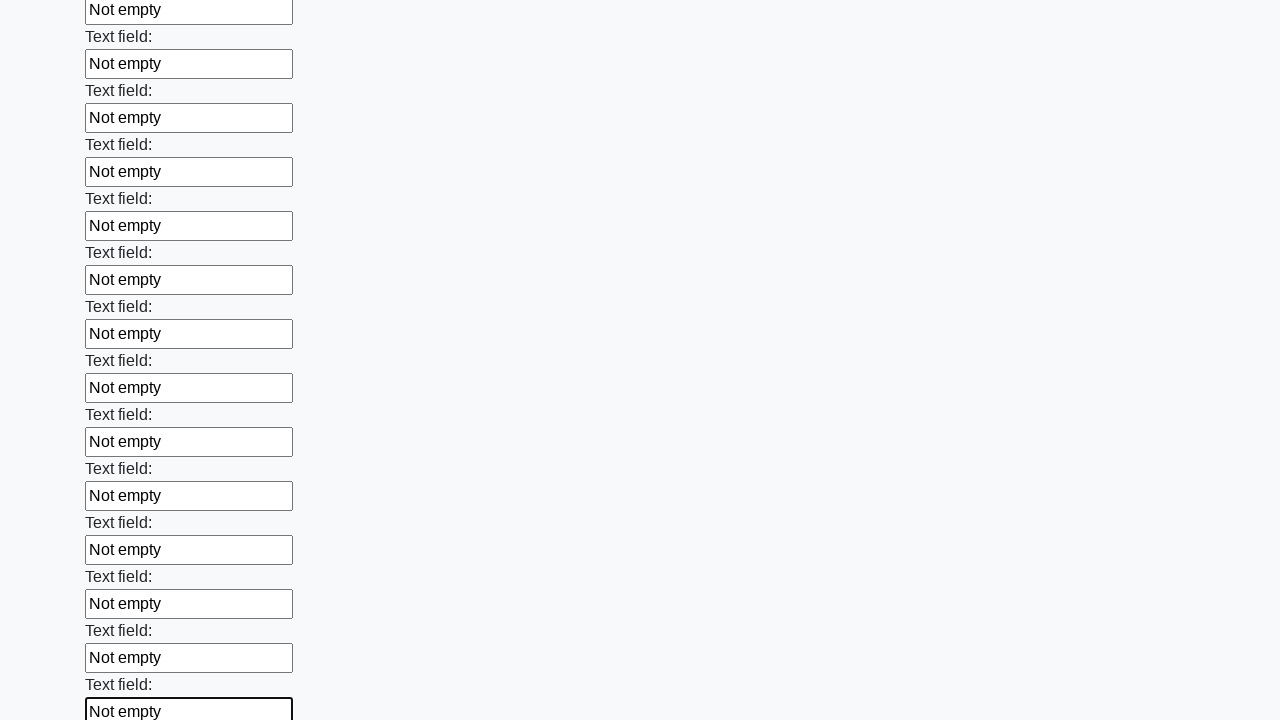

Filled an input field with text on input >> nth=85
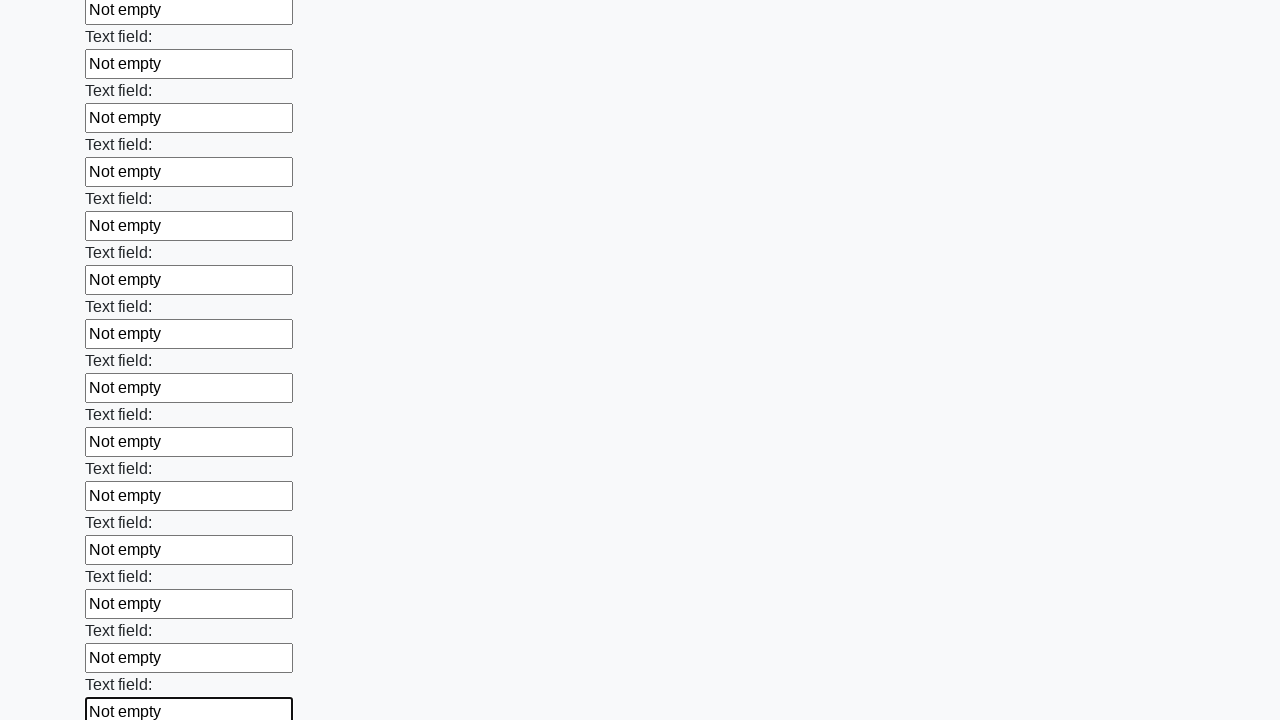

Filled an input field with text on input >> nth=86
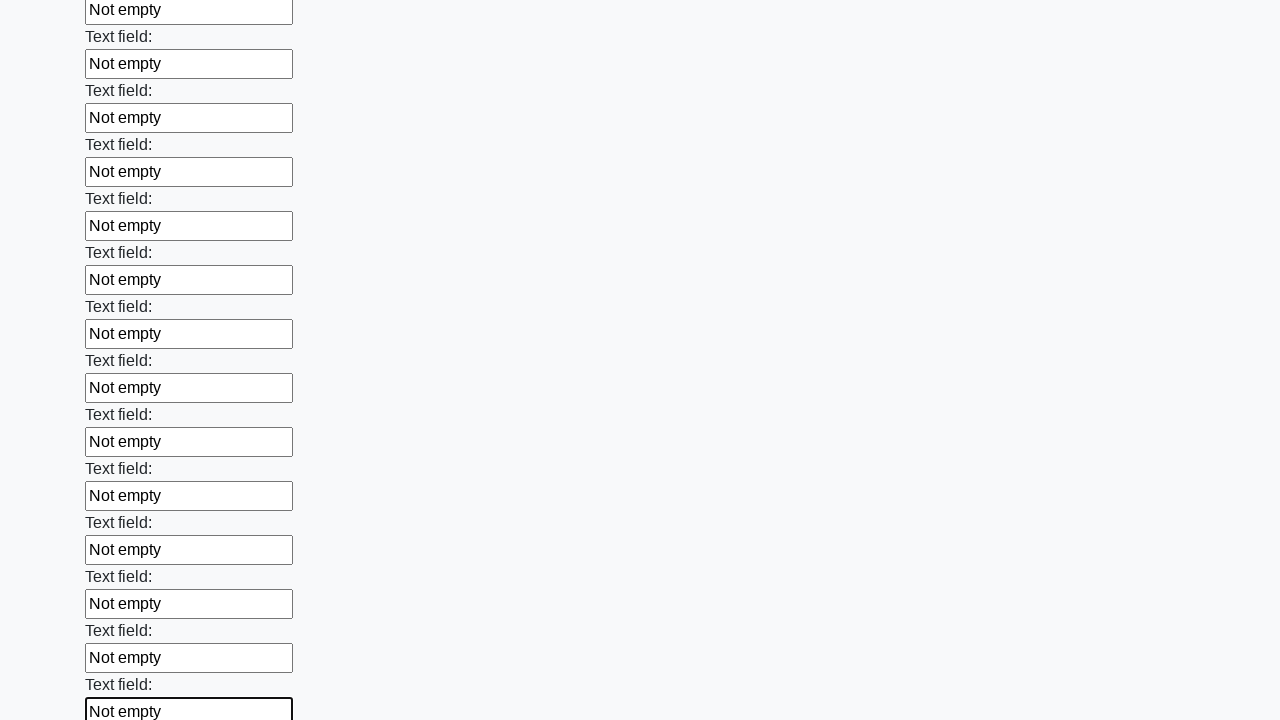

Filled an input field with text on input >> nth=87
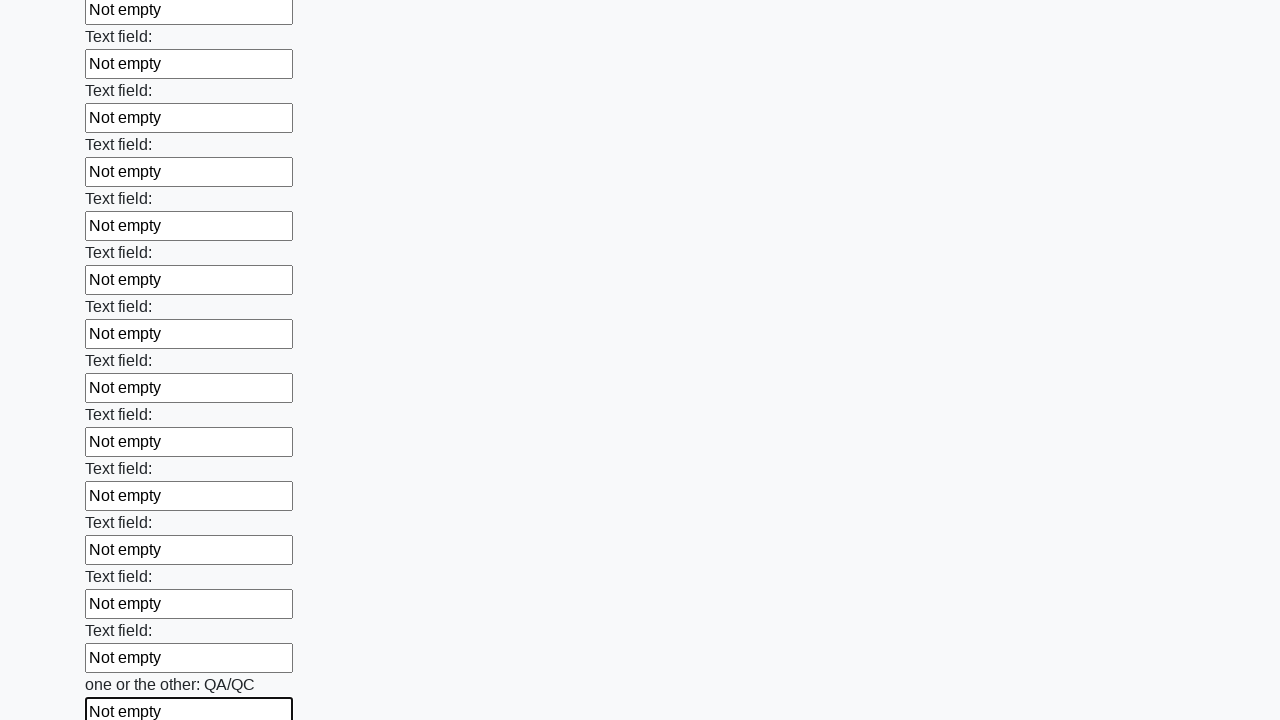

Filled an input field with text on input >> nth=88
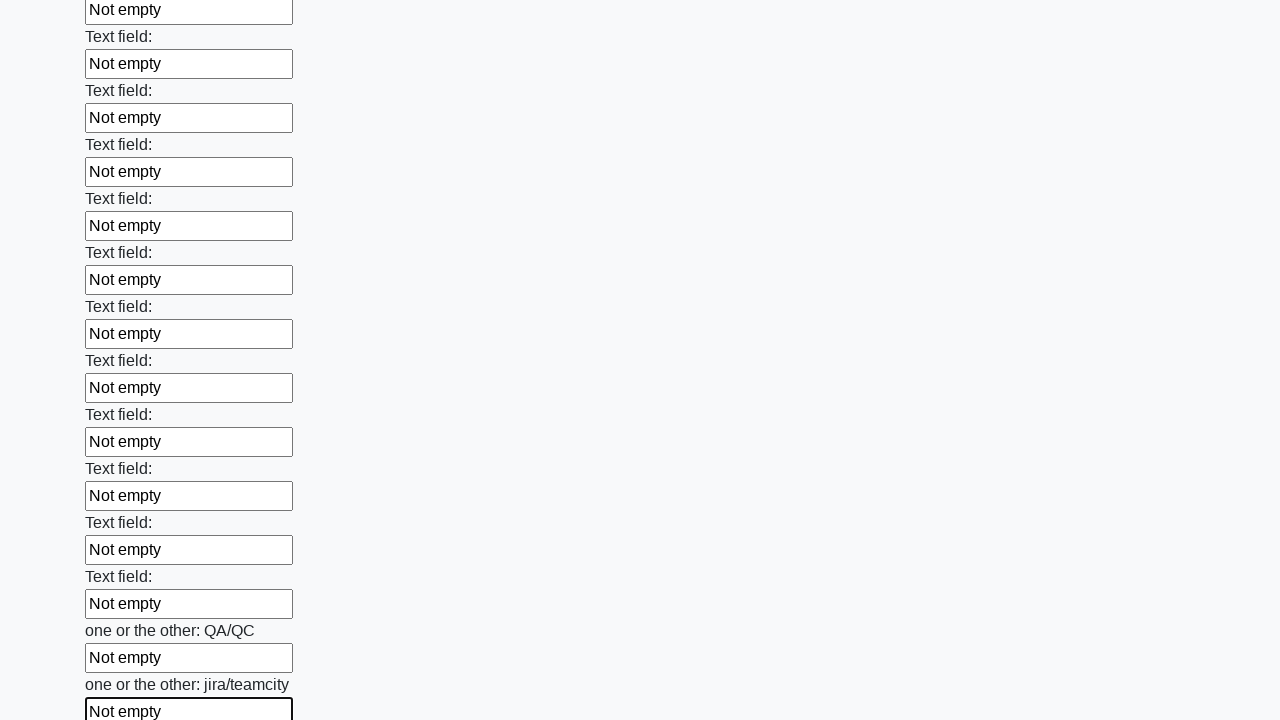

Filled an input field with text on input >> nth=89
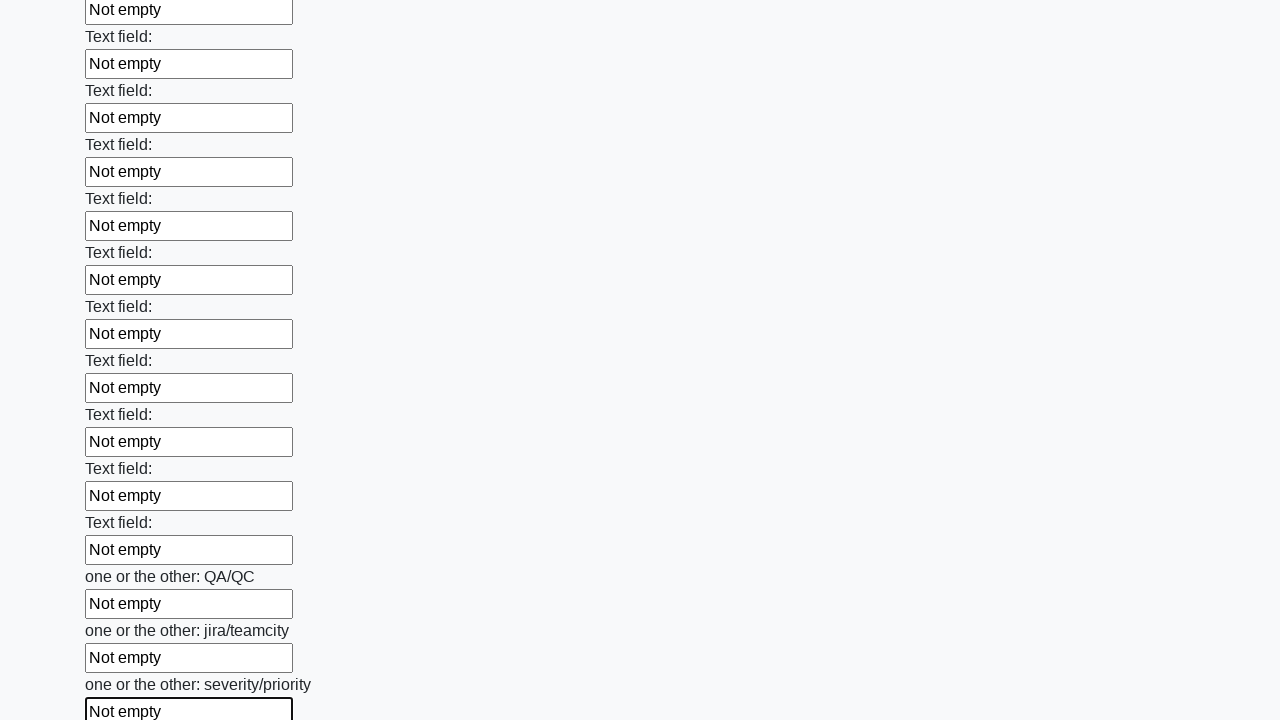

Filled an input field with text on input >> nth=90
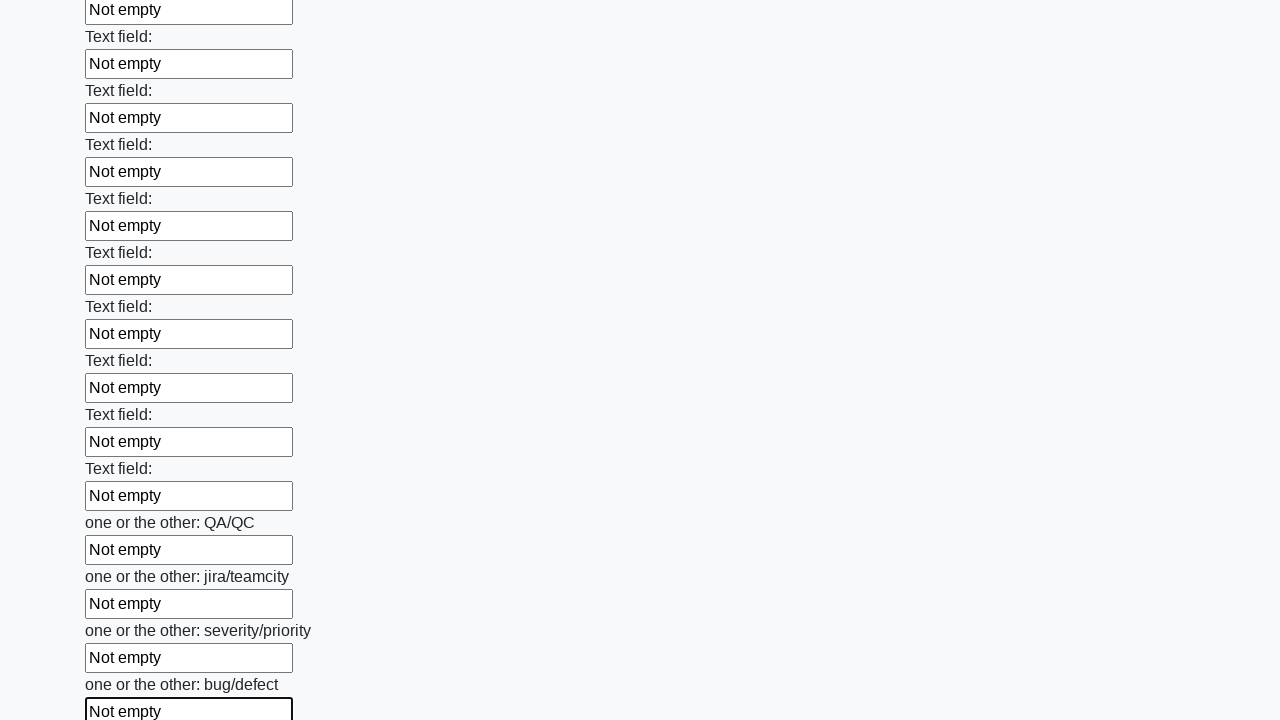

Filled an input field with text on input >> nth=91
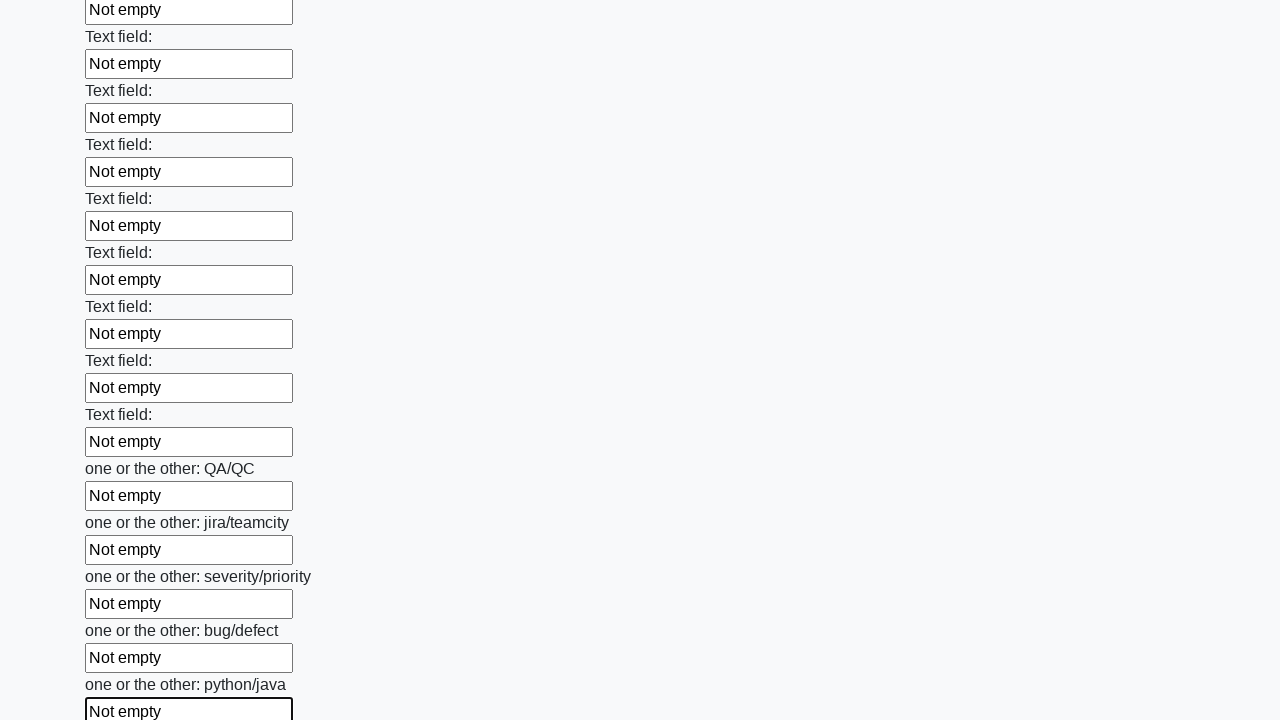

Filled an input field with text on input >> nth=92
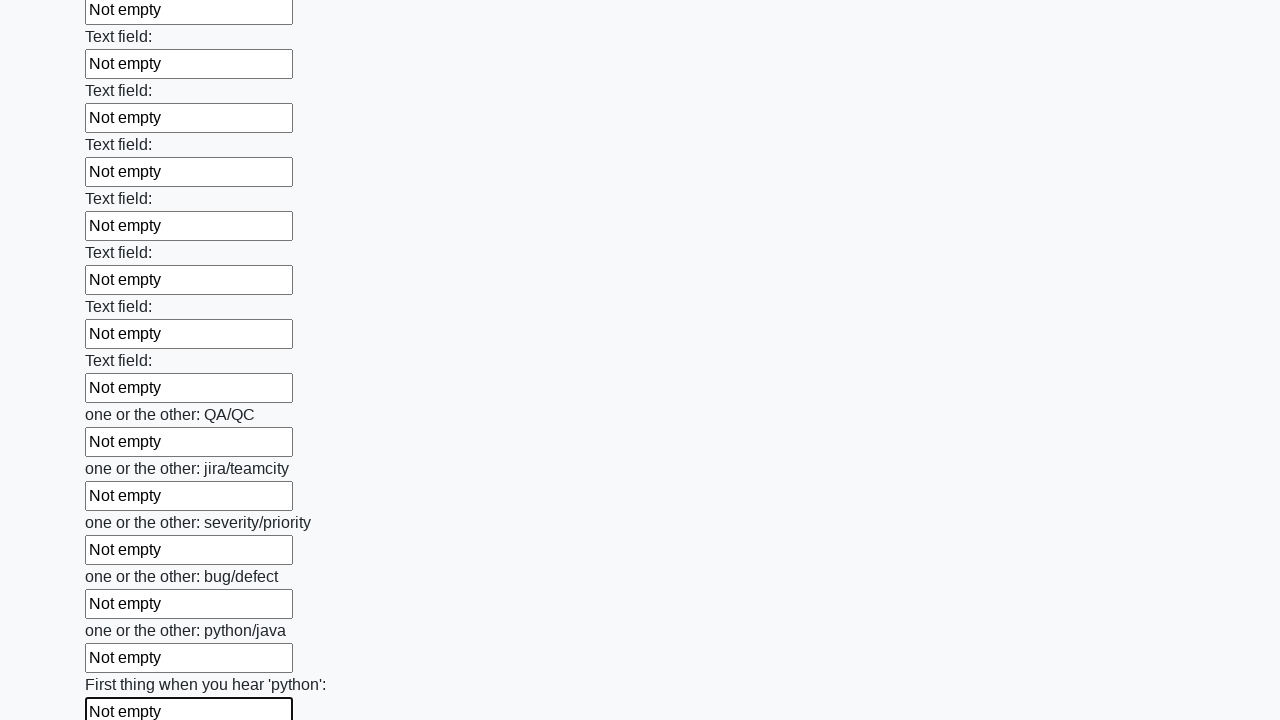

Filled an input field with text on input >> nth=93
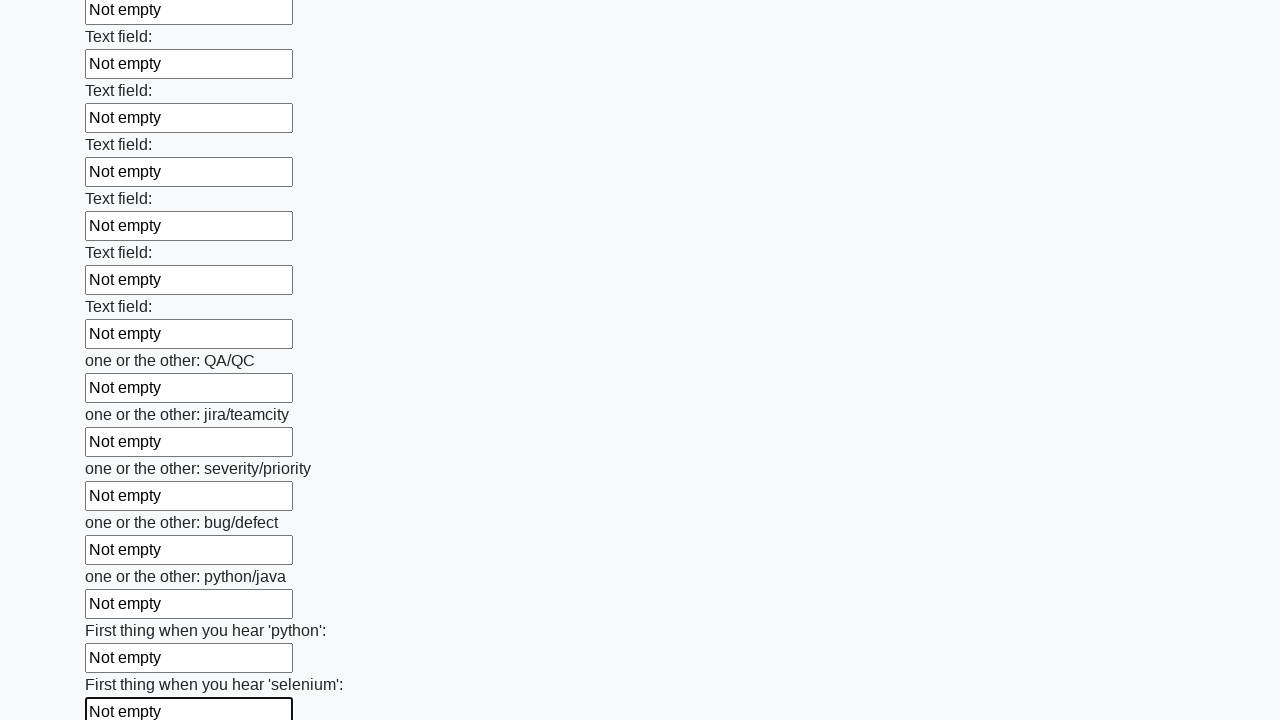

Filled an input field with text on input >> nth=94
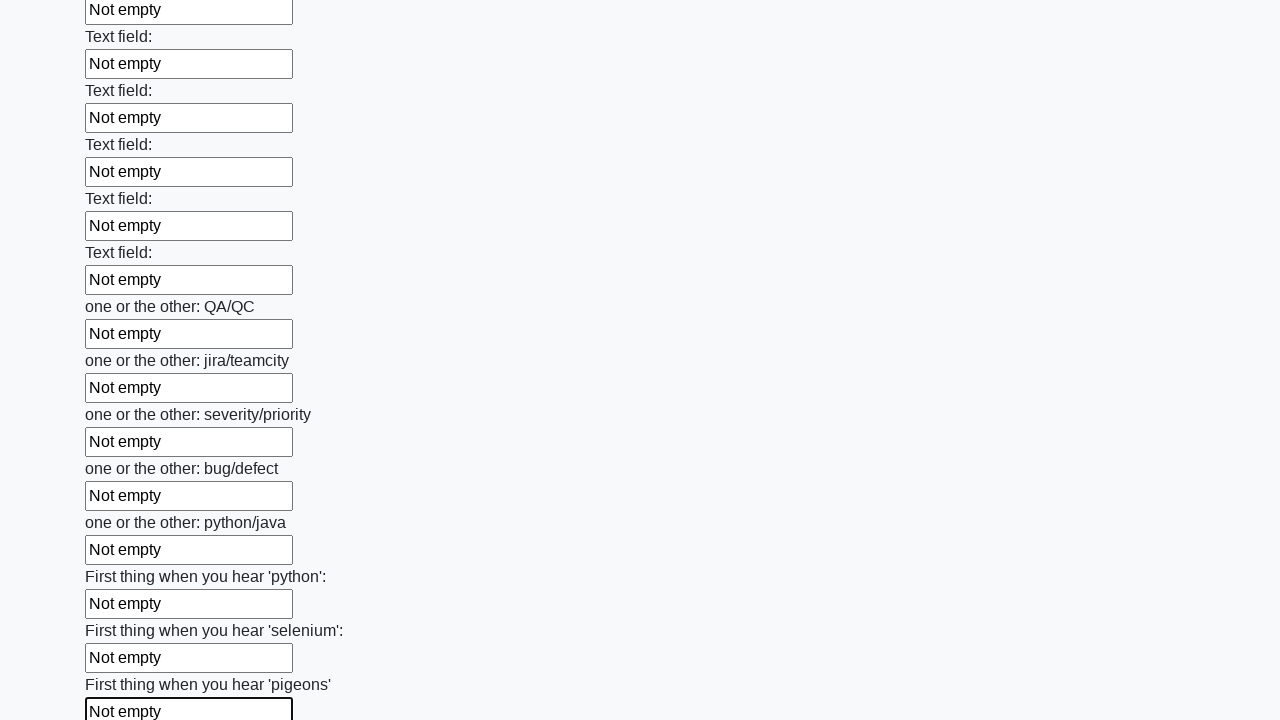

Filled an input field with text on input >> nth=95
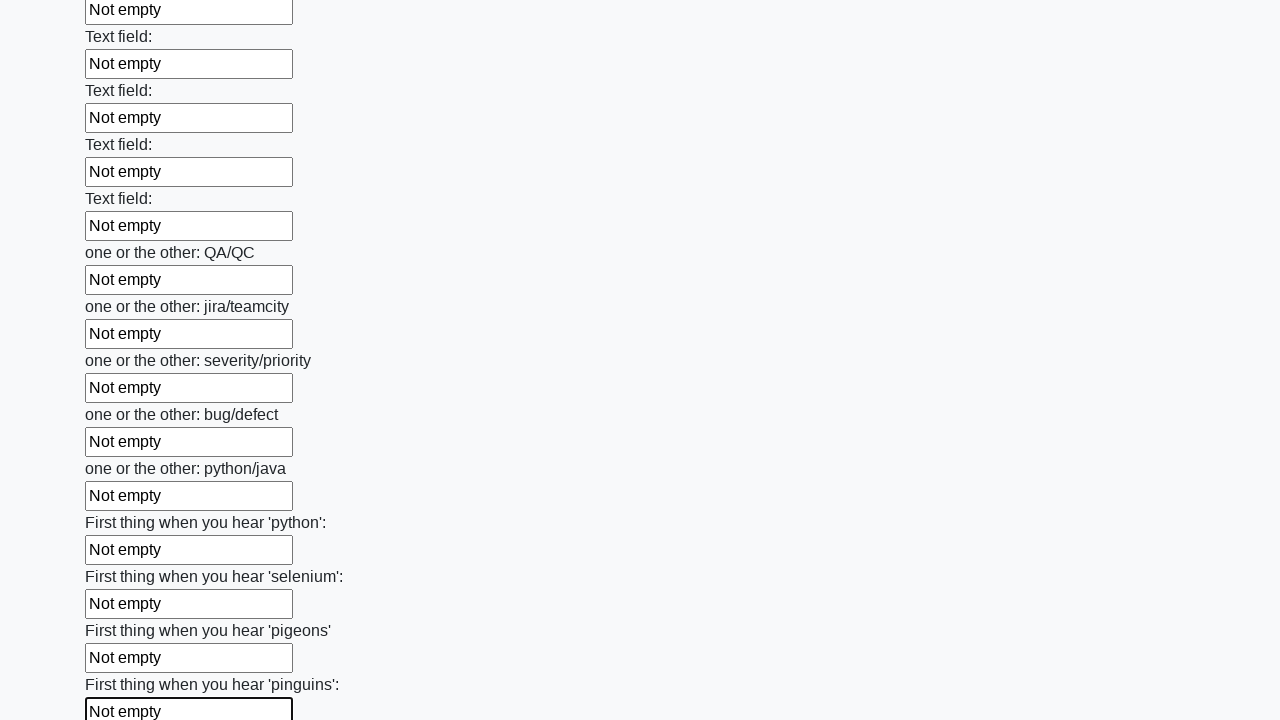

Filled an input field with text on input >> nth=96
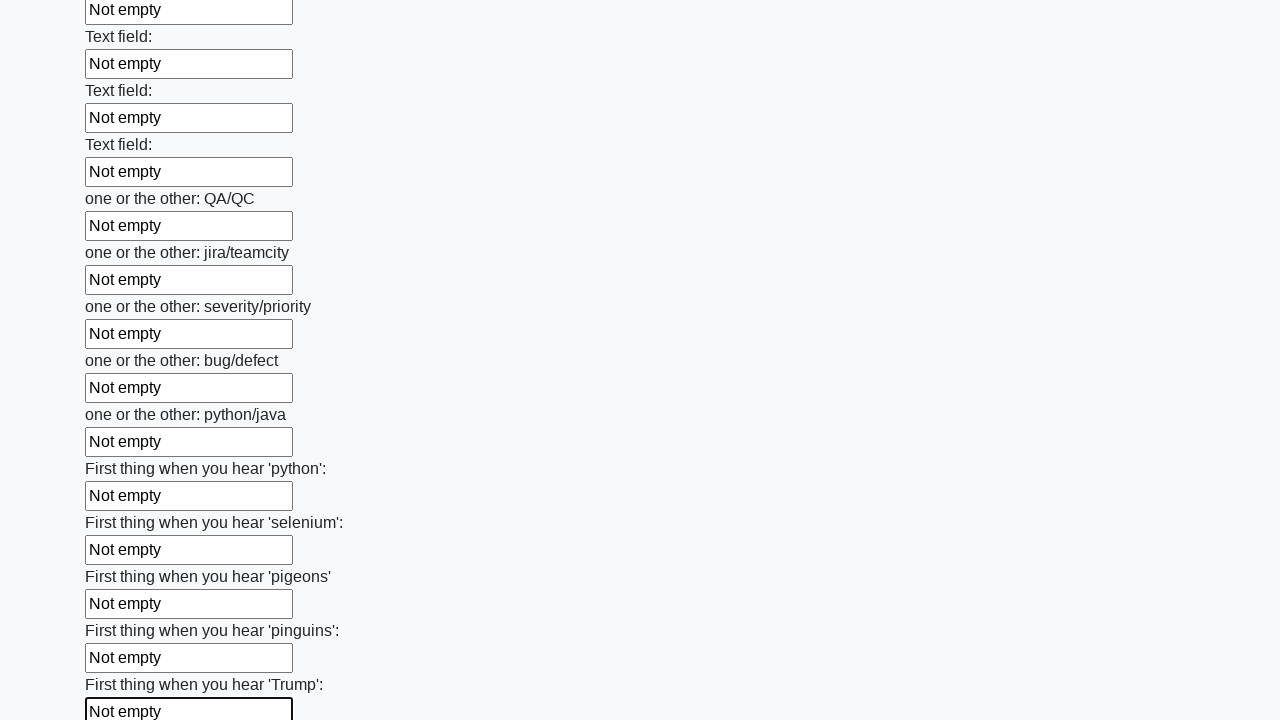

Filled an input field with text on input >> nth=97
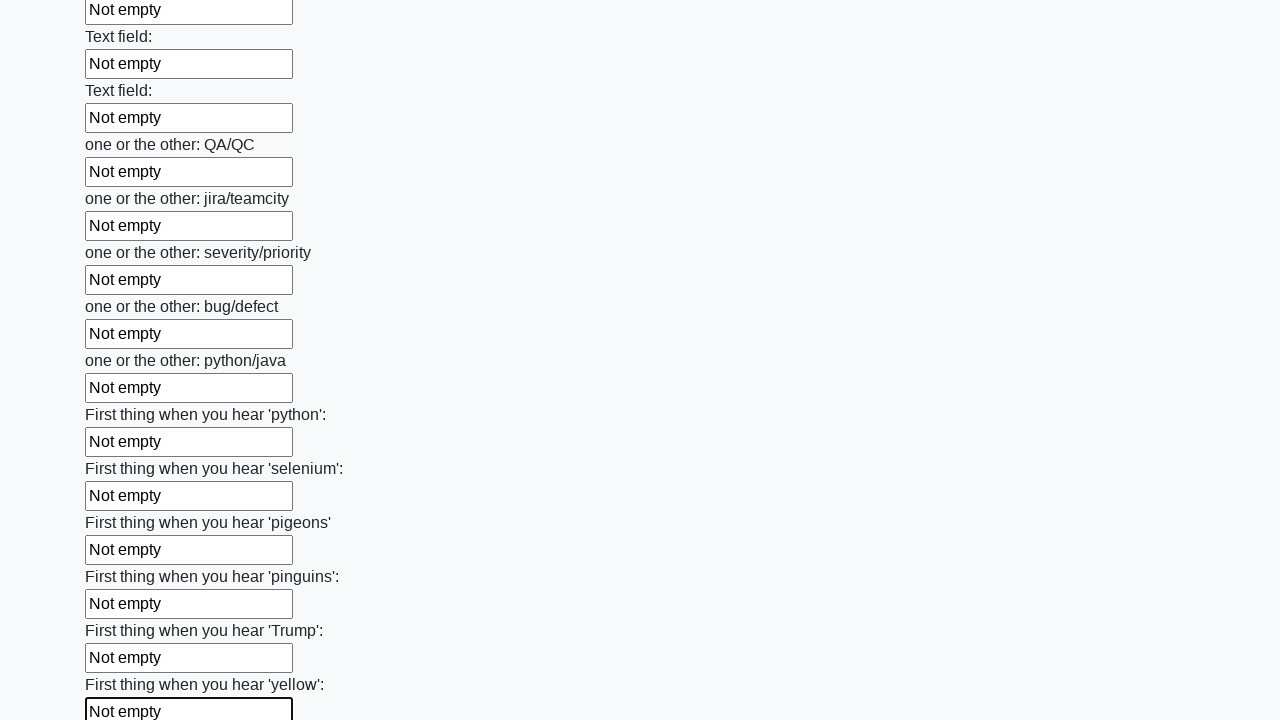

Filled an input field with text on input >> nth=98
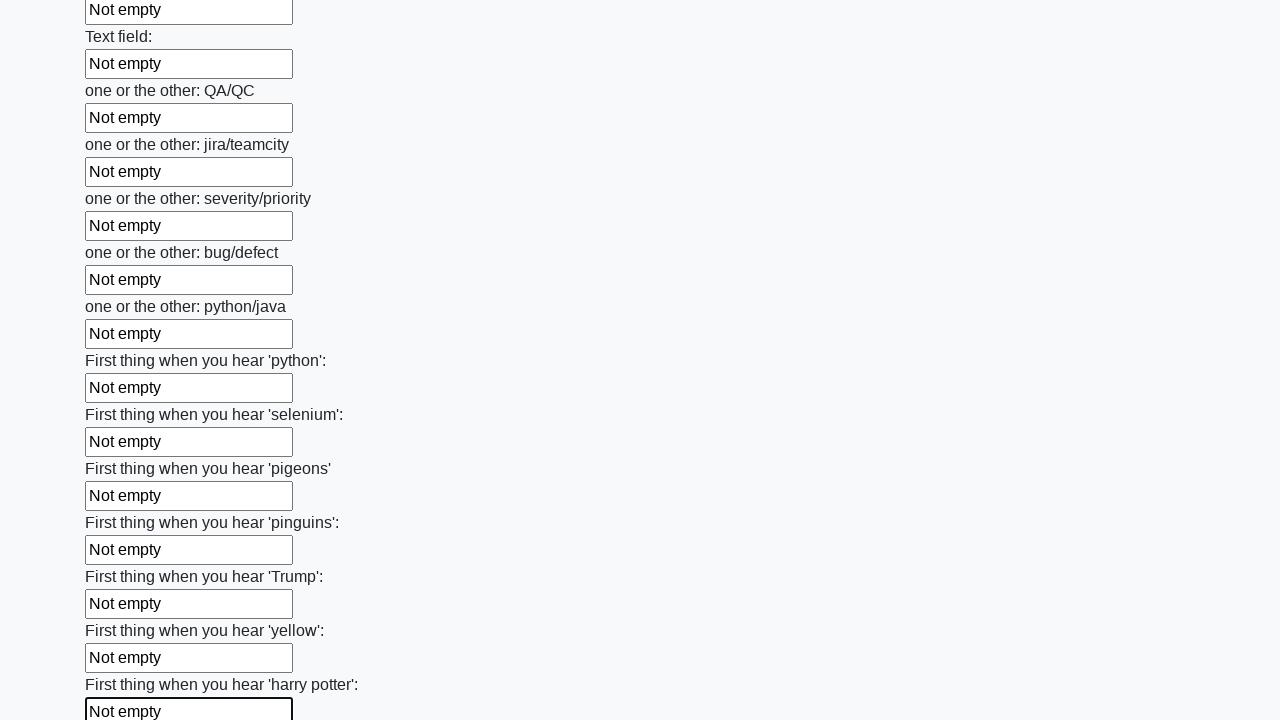

Filled an input field with text on input >> nth=99
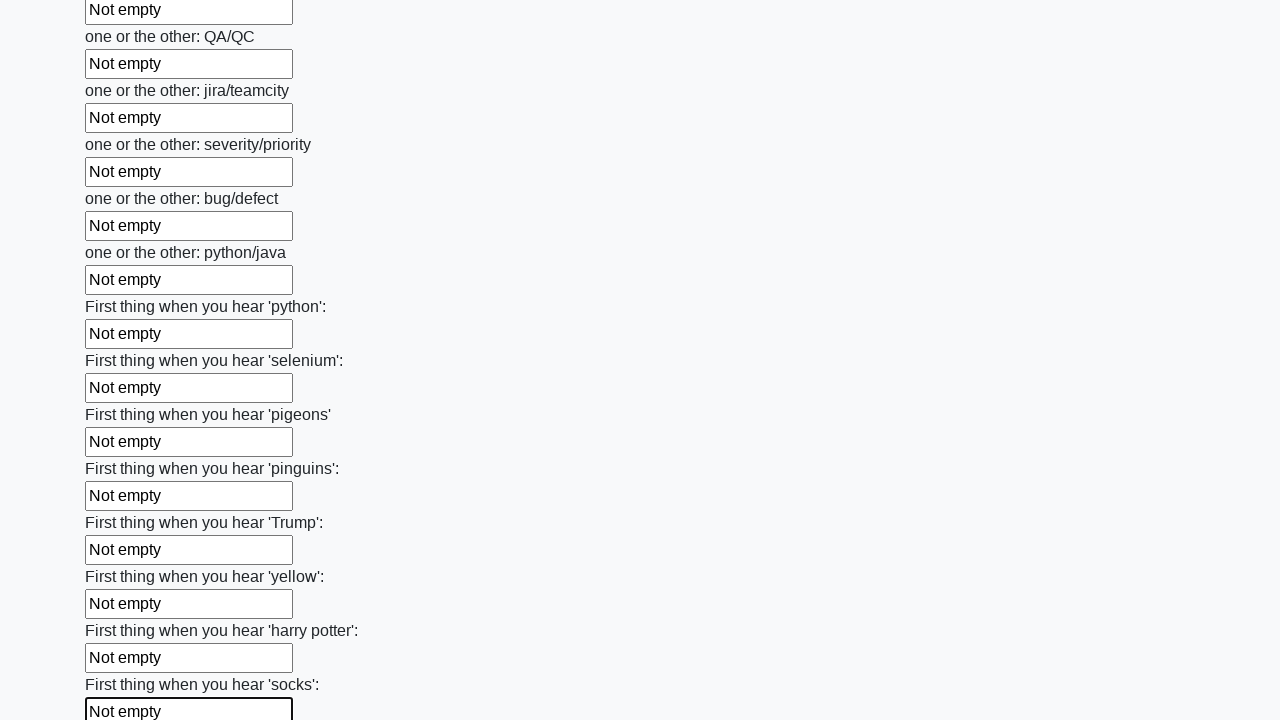

Clicked the submit button to submit the form at (123, 611) on button.btn-default
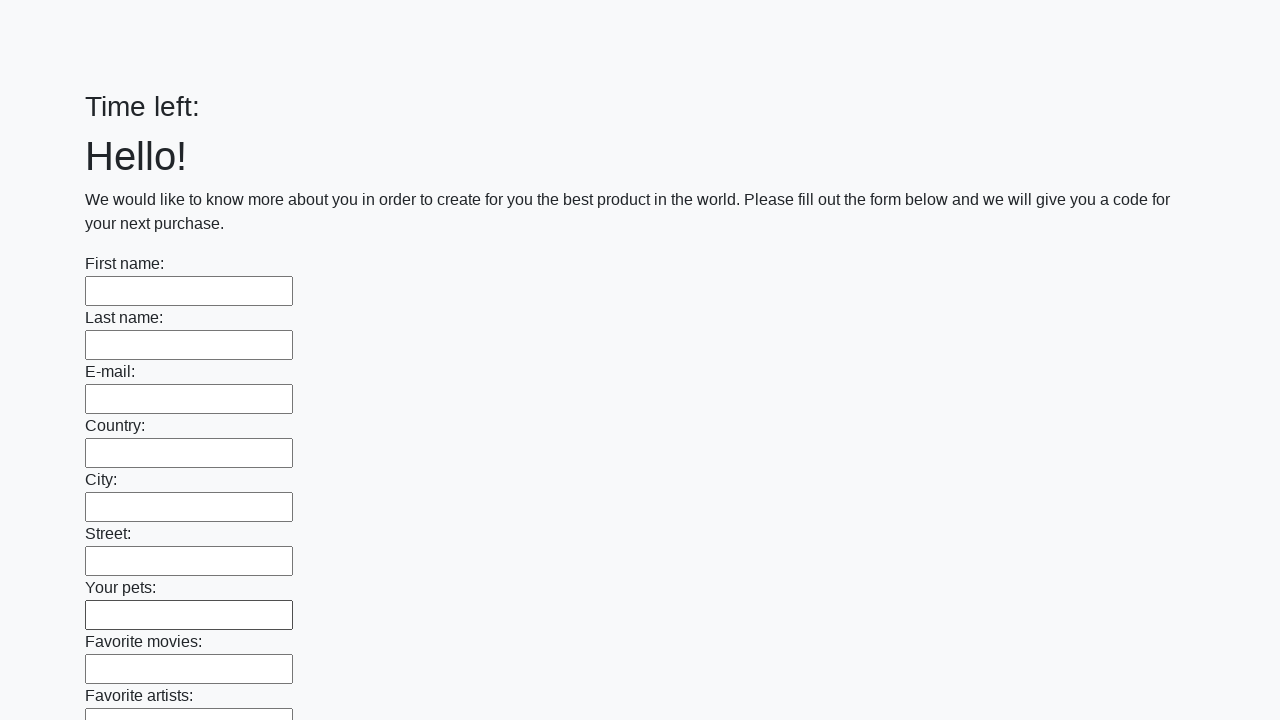

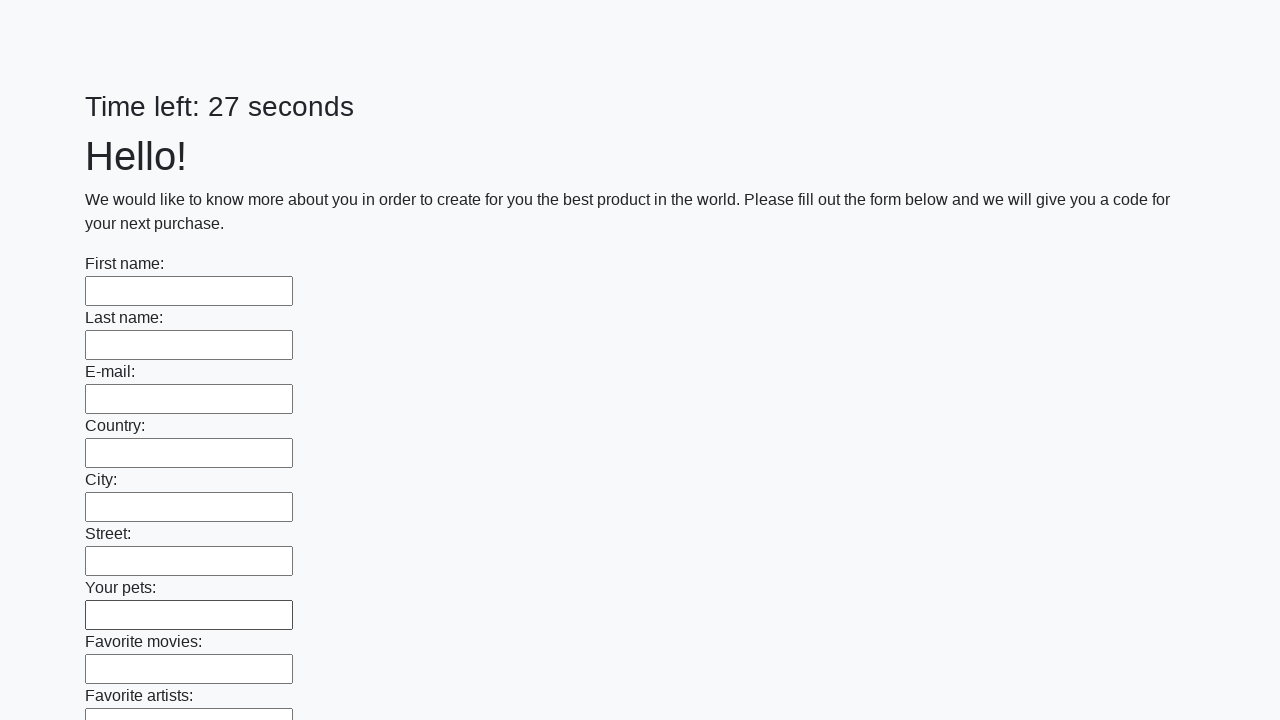